Automates the Wizard101 Magical trivia quiz by answering 12 questions about game worlds and magical elements.

Starting URL: https://www.wizard101.com/quiz/trivia/game/wizard101-magical-trivia

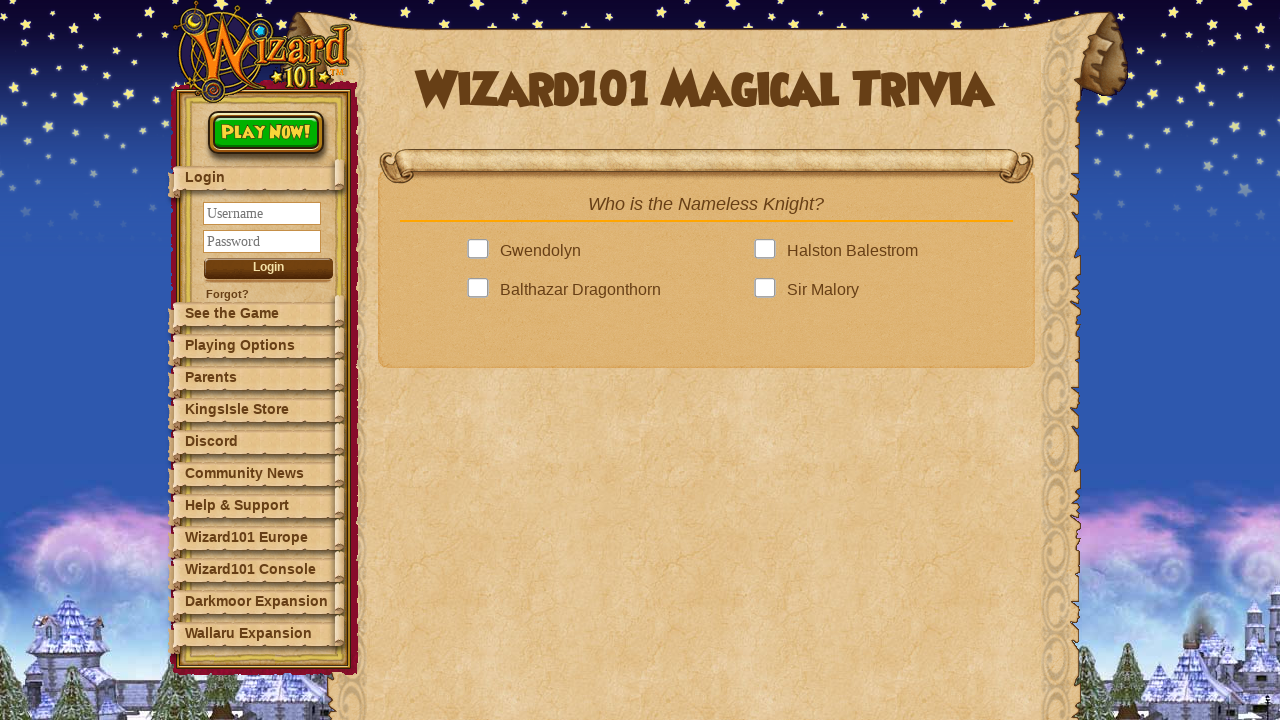

Question 1: Waited for quiz question to load
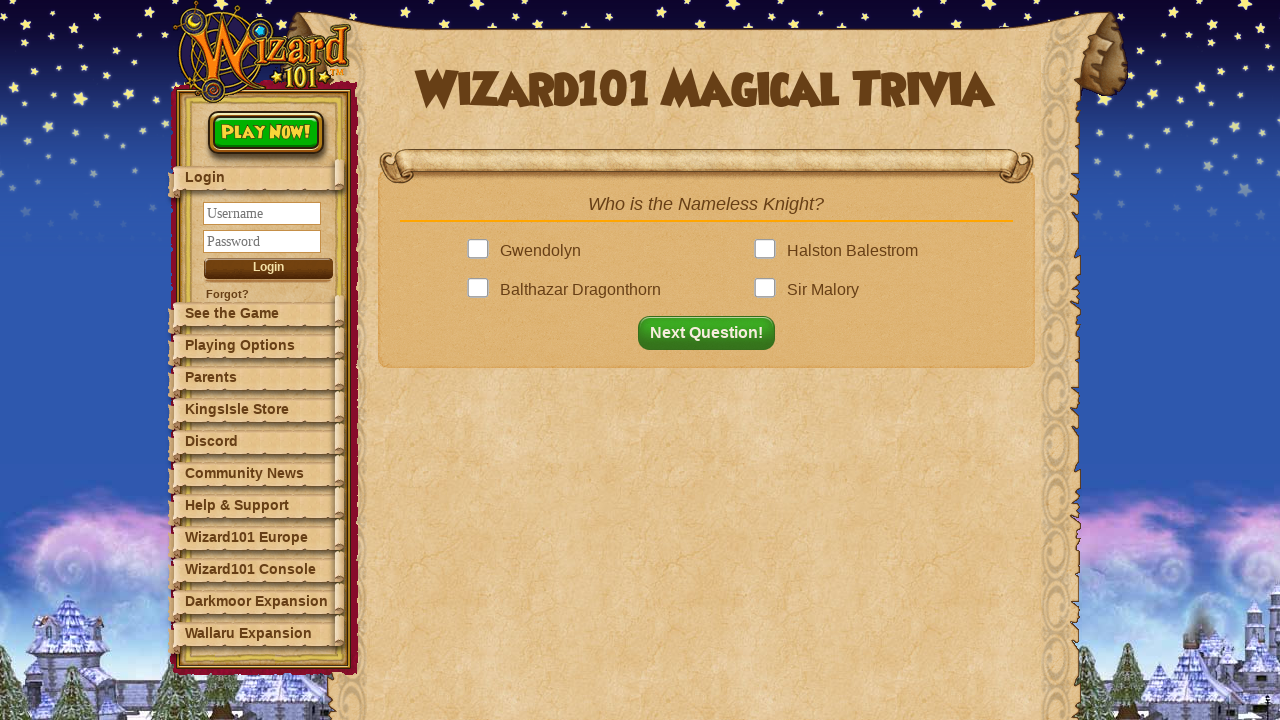

Retrieved question text: Who is the Nameless Knight?
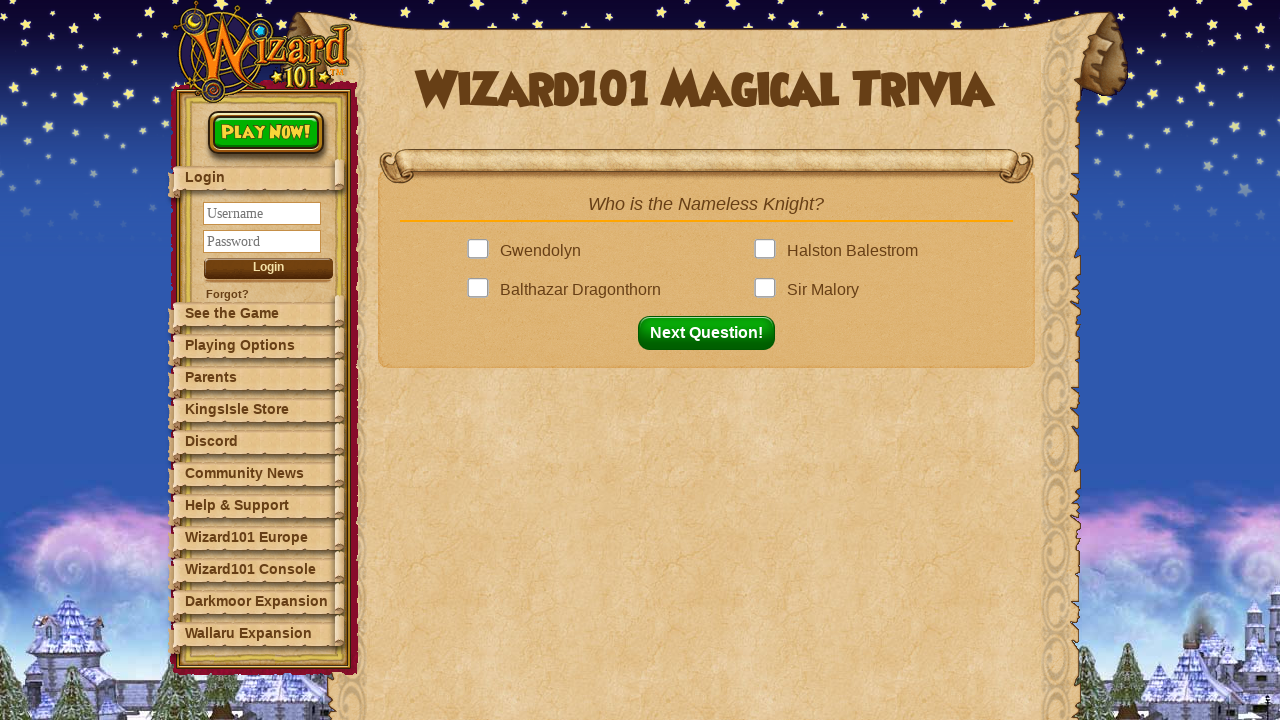

Looked up answer in dictionary: Sir Malory
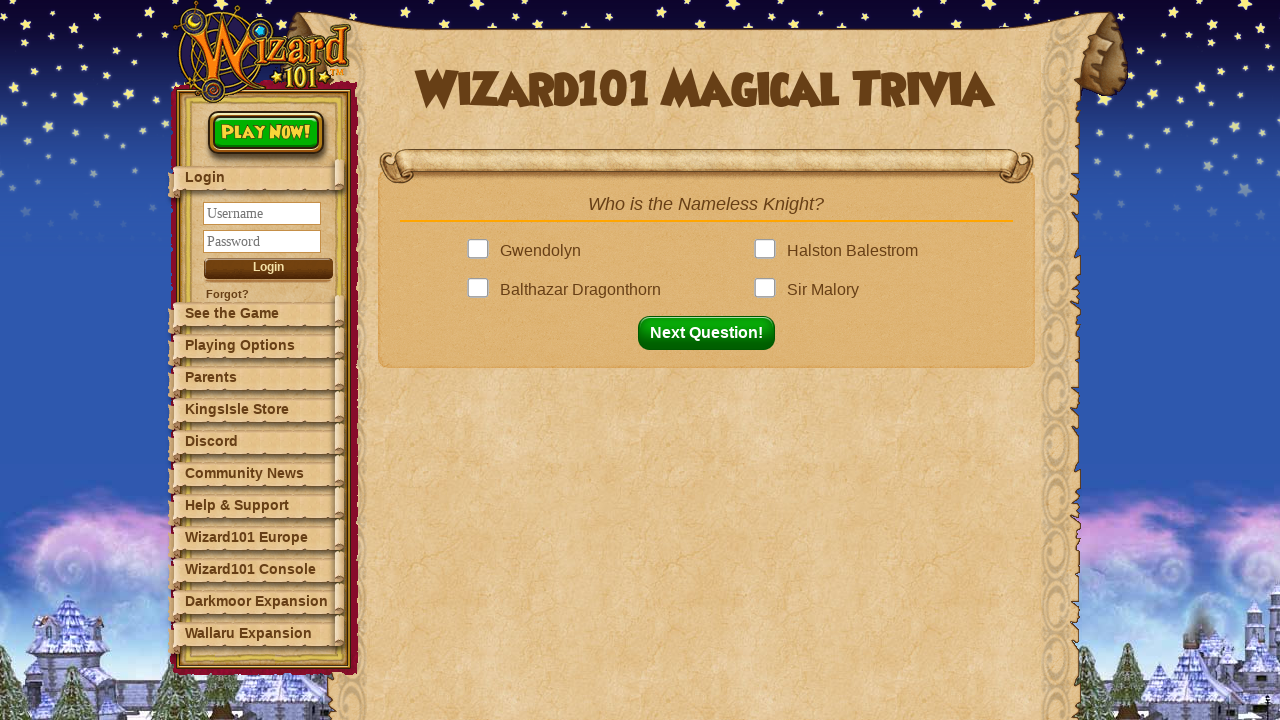

Retrieved 4 answer options
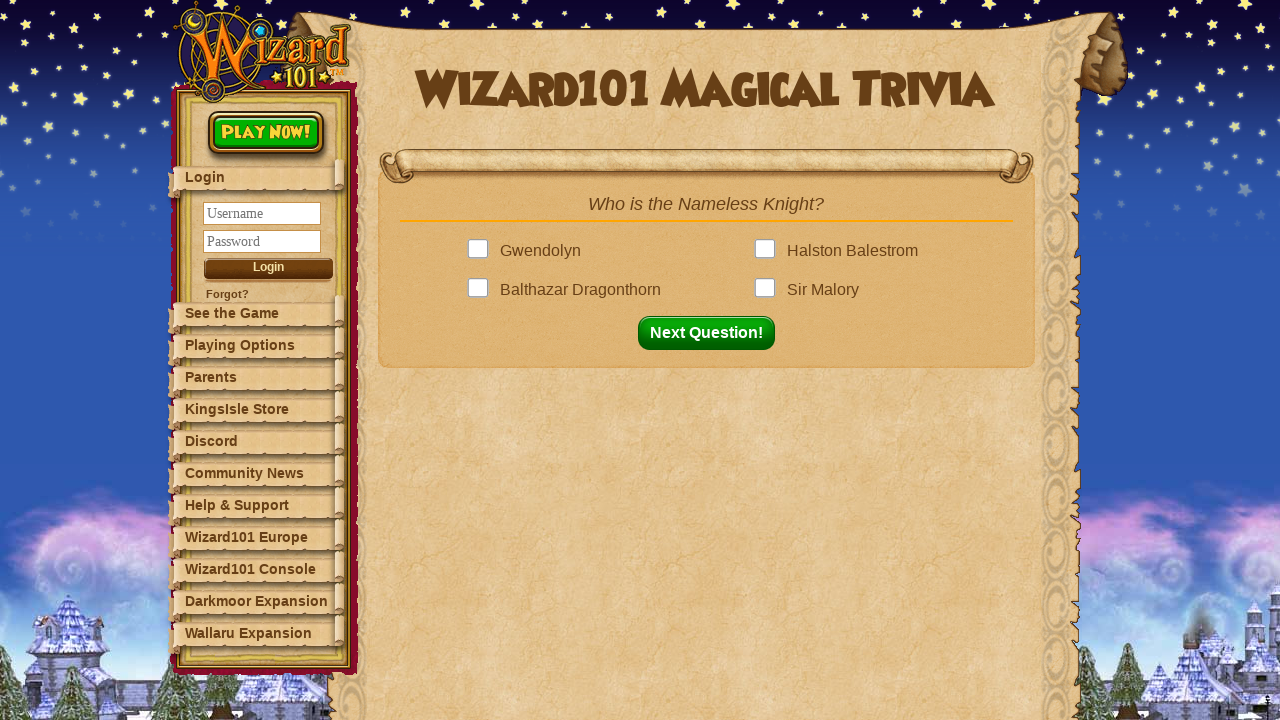

Waited for next question button to appear
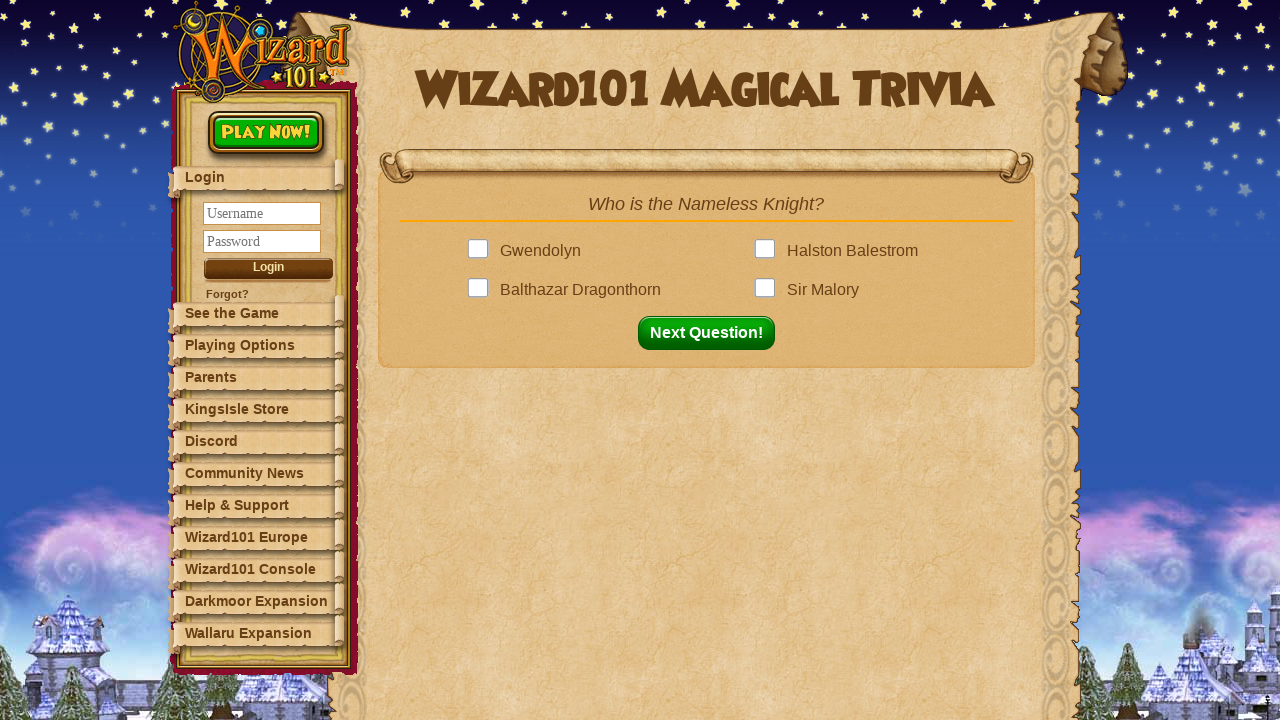

Clicked answer option: Sir Malory at (769, 290) on .answer >> nth=3 >> .answerBox
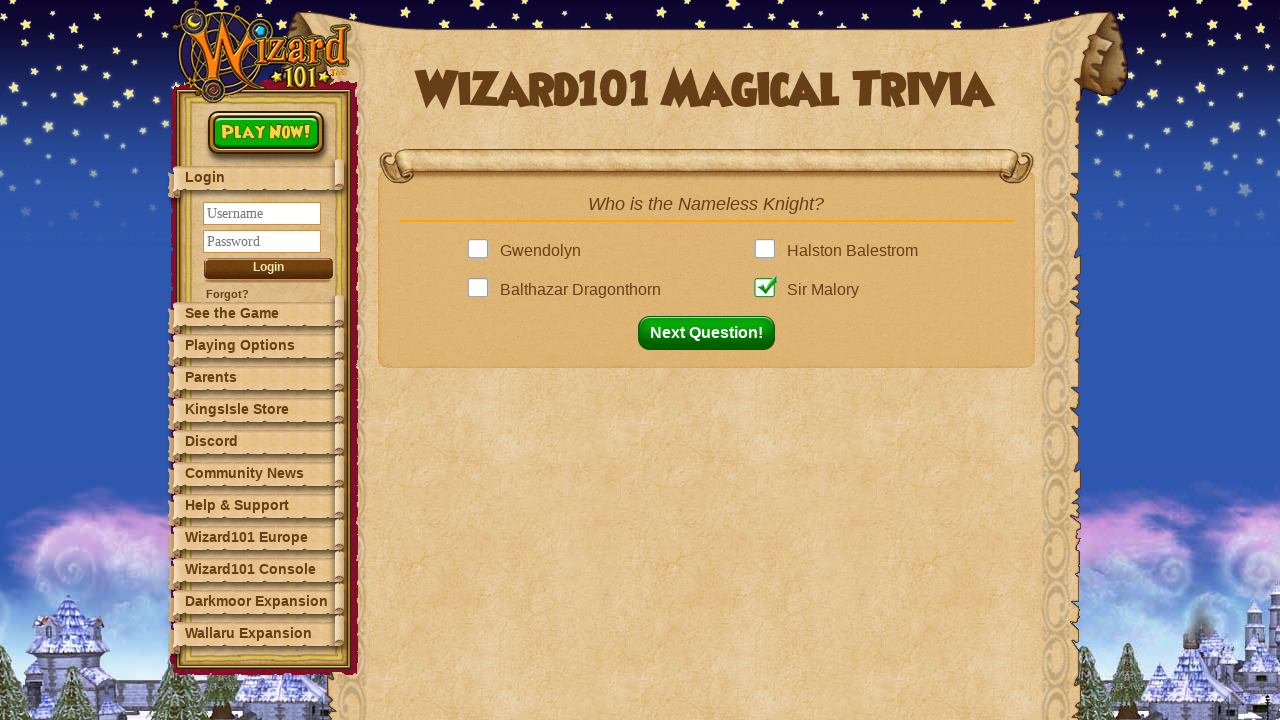

Clicked next question button at (712, 333) on button#nextQuestion
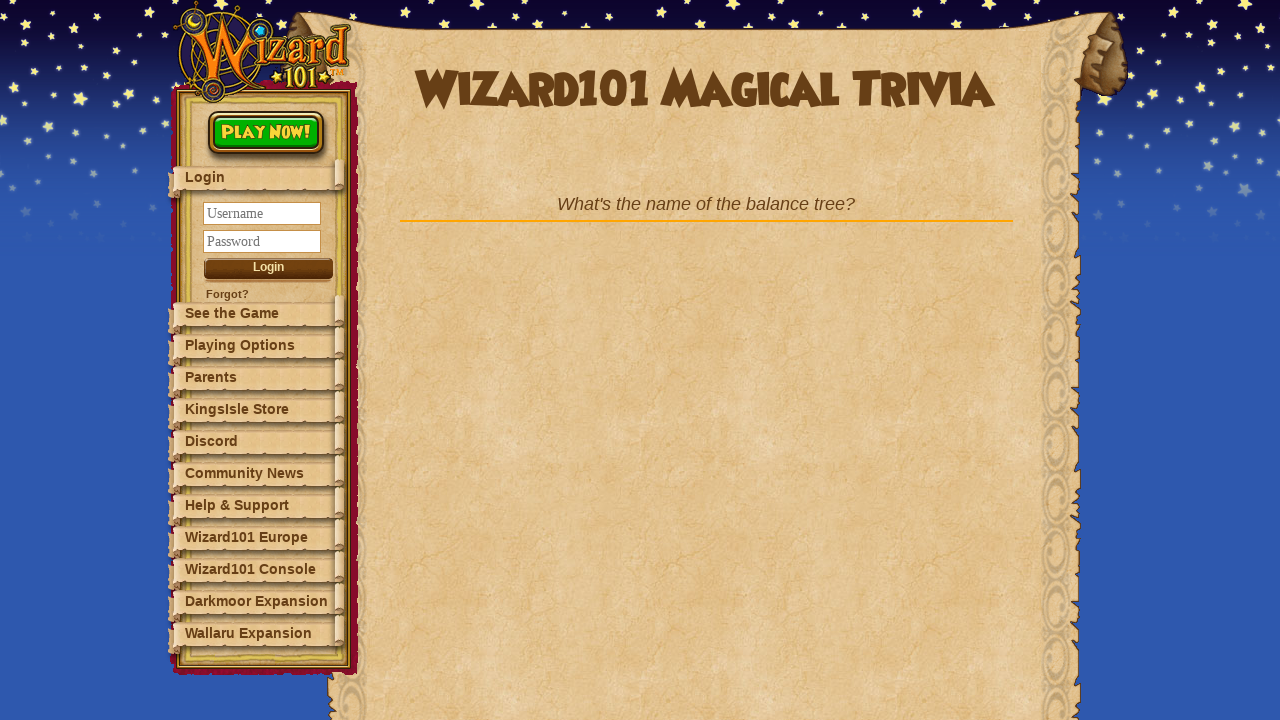

Question 2: Waited for quiz question to load
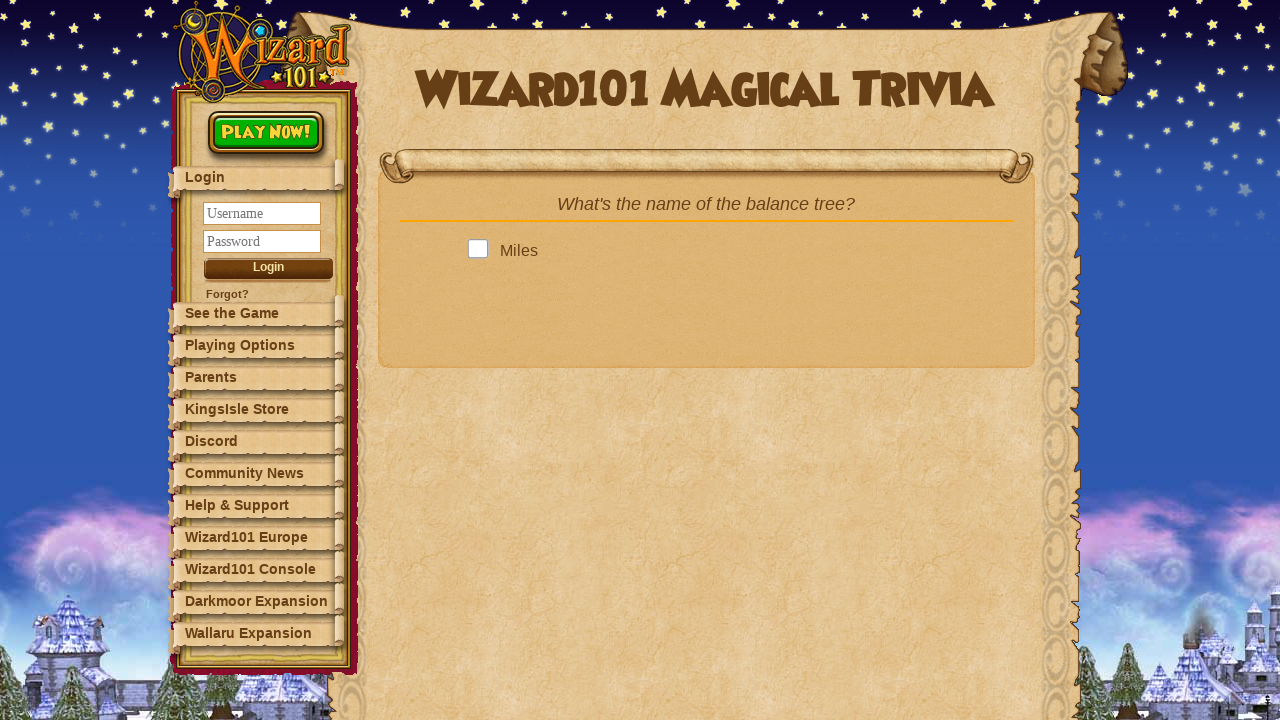

Retrieved question text: What's the name of the balance tree?
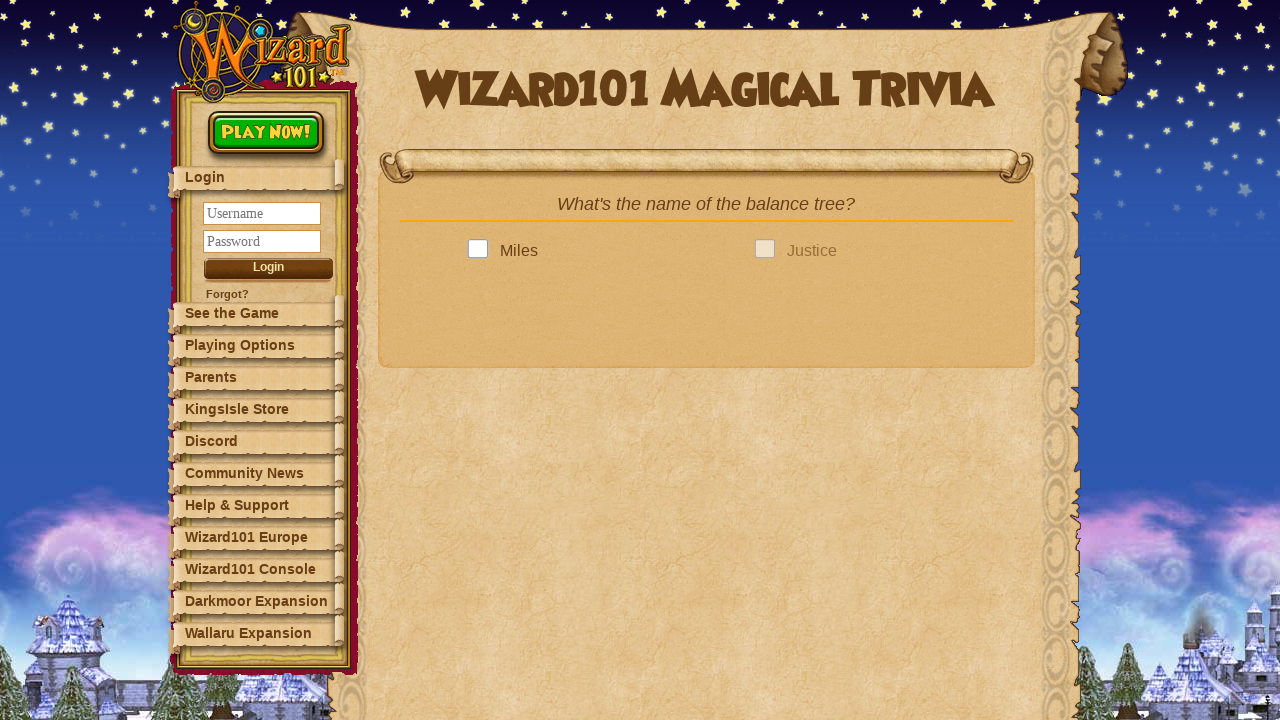

Looked up answer in dictionary: Niles
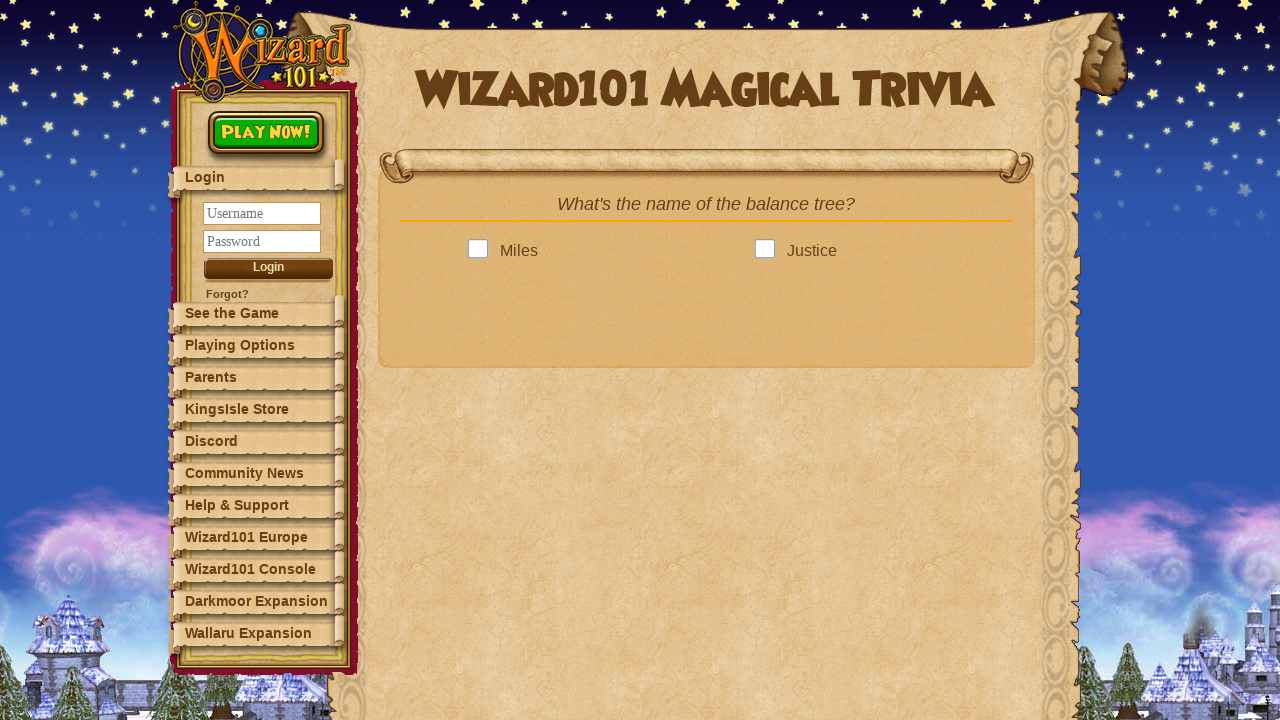

Retrieved 4 answer options
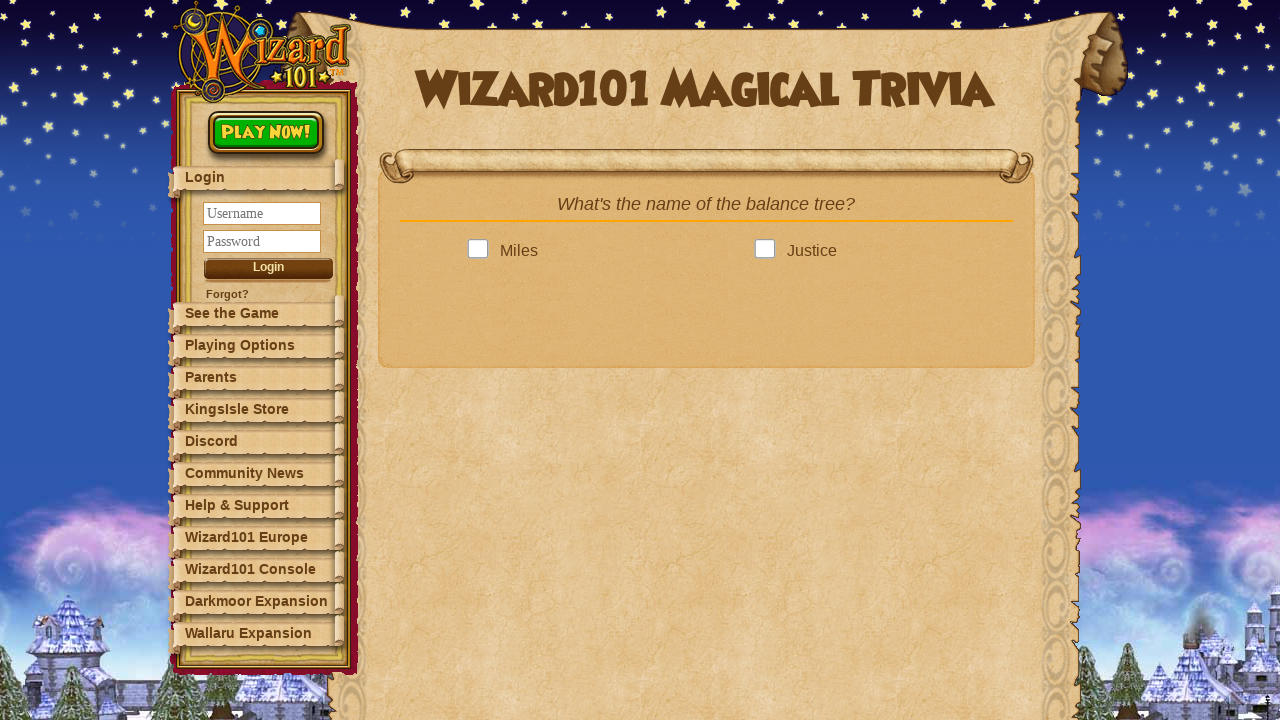

Waited for next question button to appear
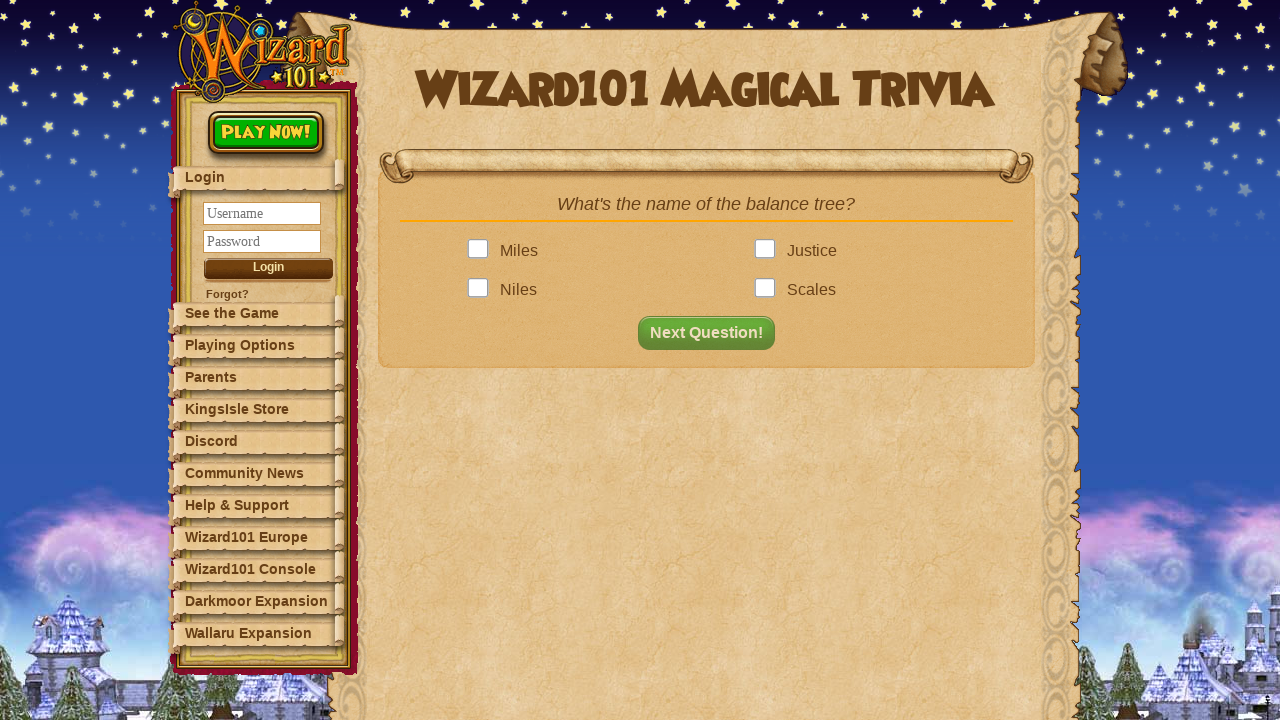

Clicked answer option: Niles at (482, 290) on .answer >> nth=2 >> .answerBox
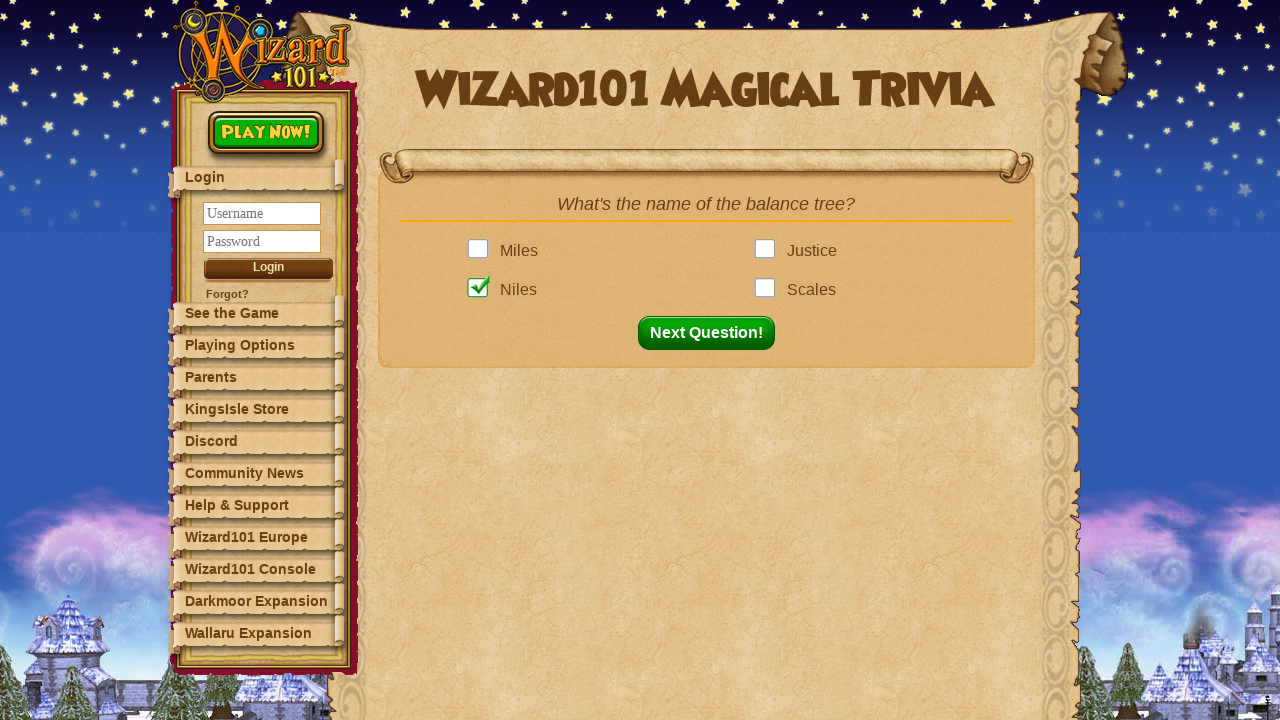

Clicked next question button at (712, 333) on button#nextQuestion
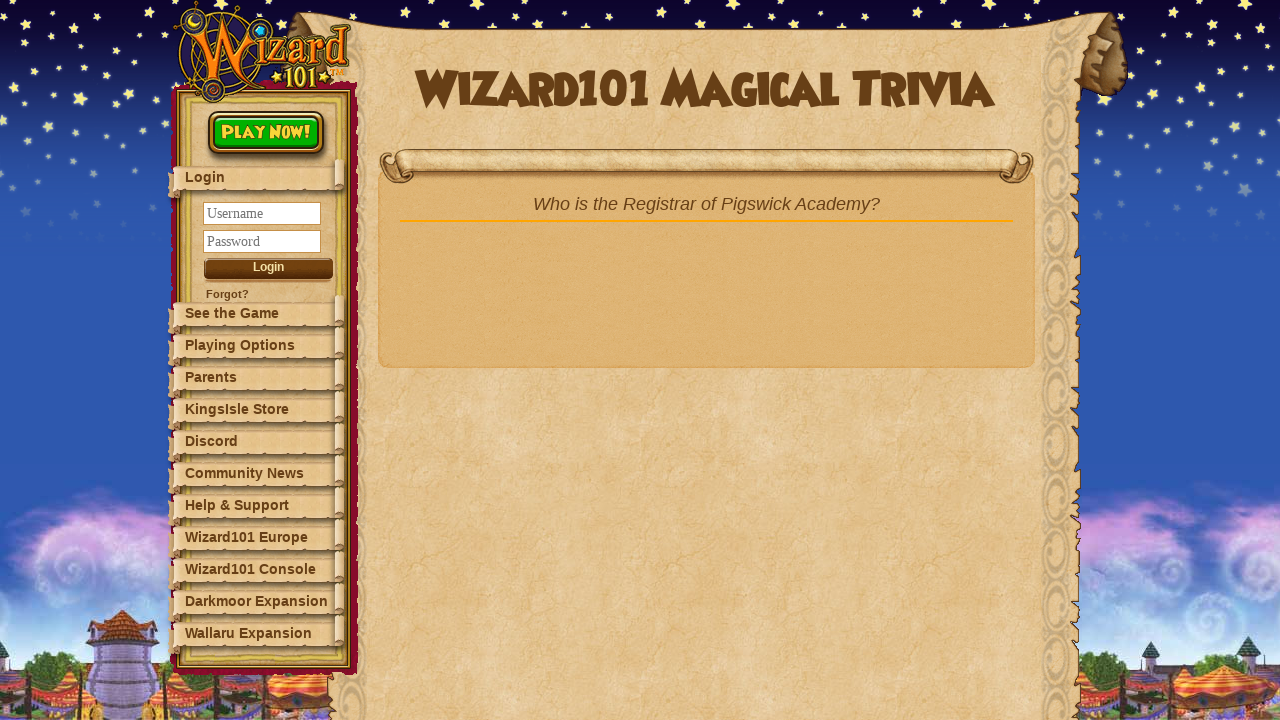

Question 3: Waited for quiz question to load
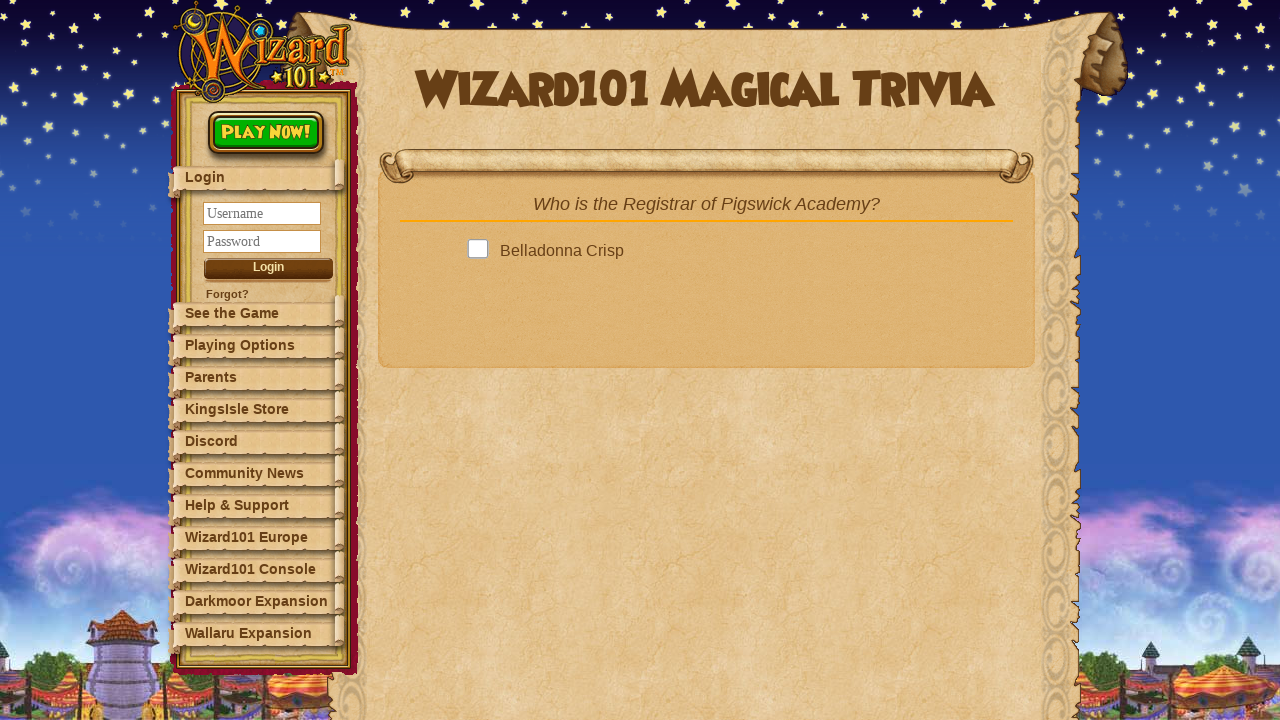

Retrieved question text: Who is the Registrar of Pigswick Academy?
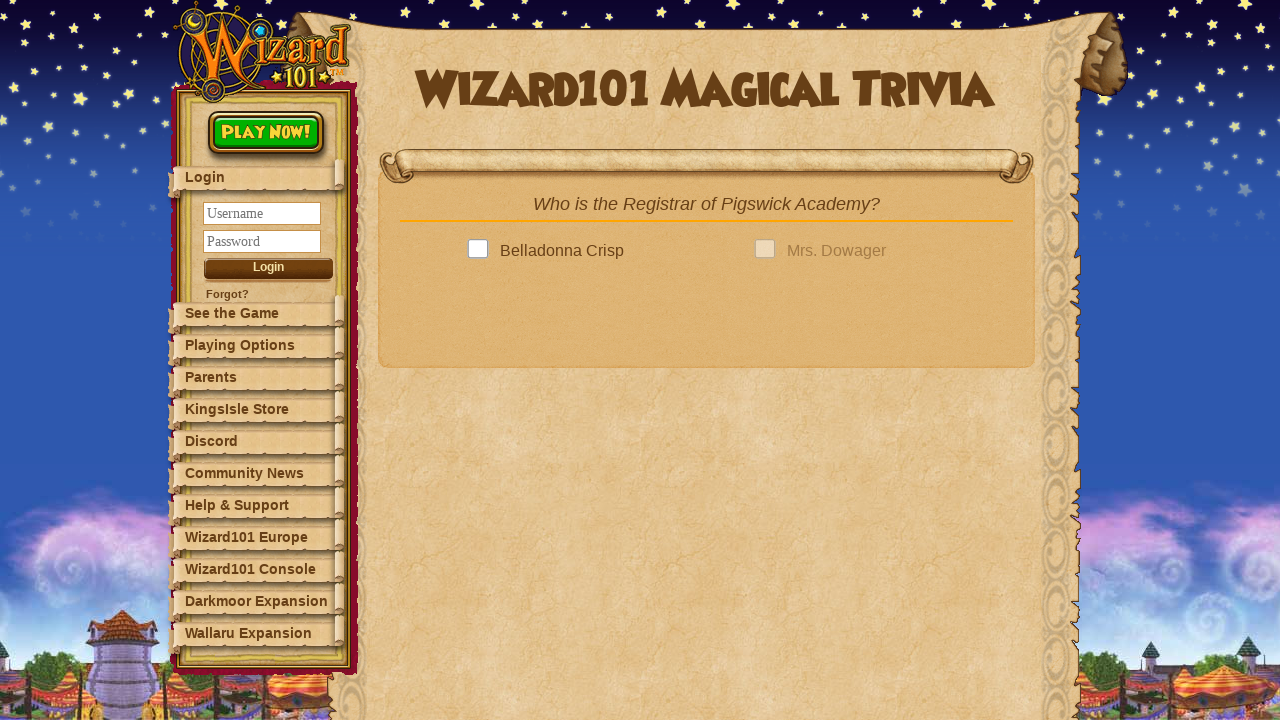

Looked up answer in dictionary: Mrs. Dowager
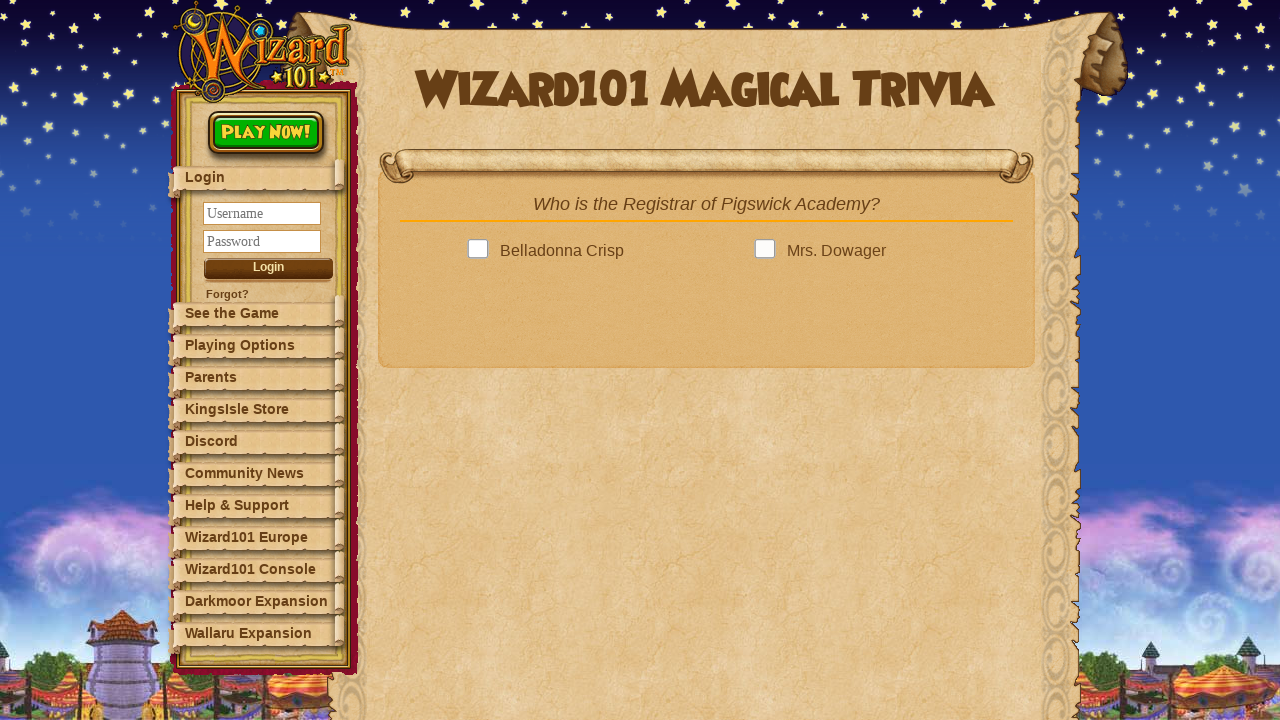

Retrieved 4 answer options
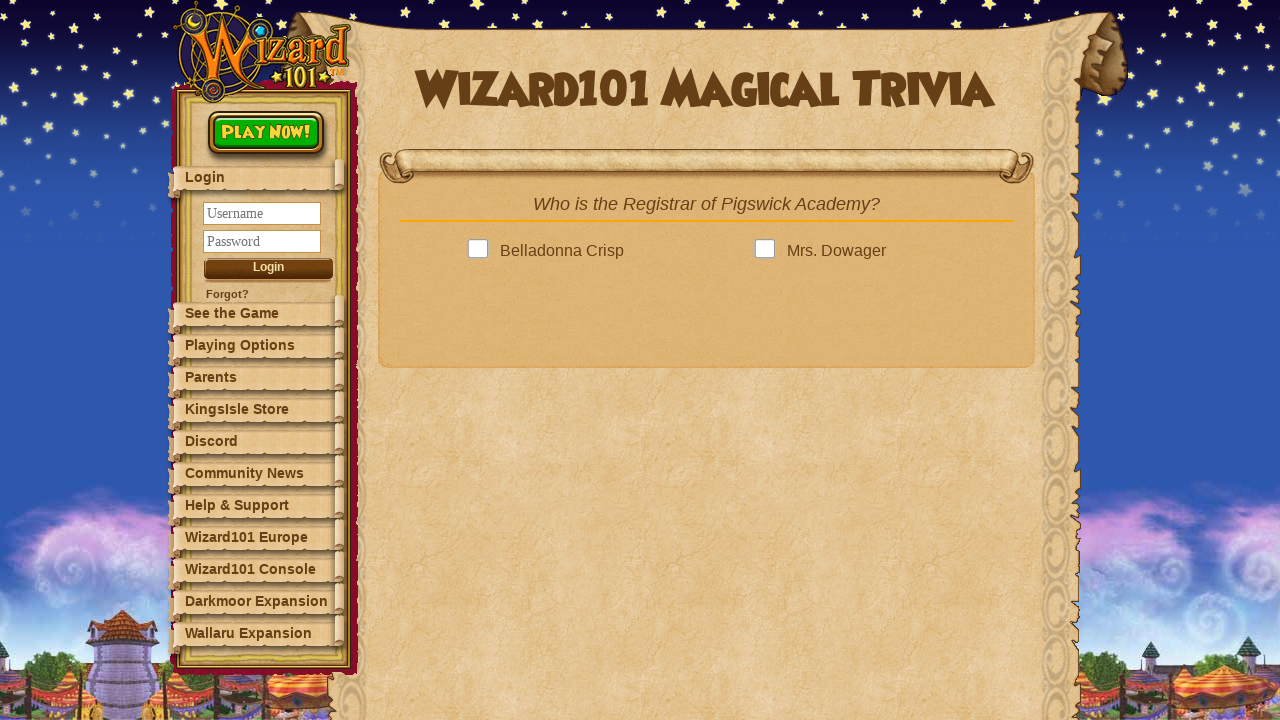

Waited for next question button to appear
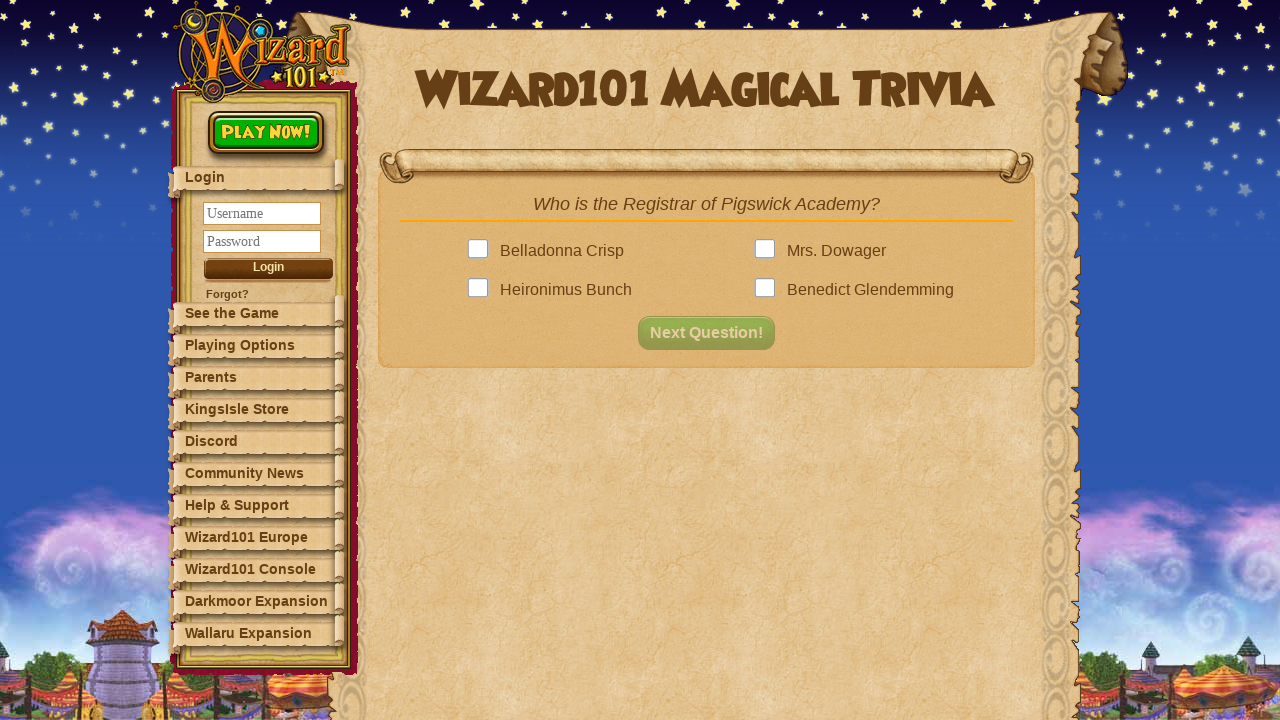

Clicked answer option: Mrs. Dowager at (769, 251) on .answer >> nth=1 >> .answerBox
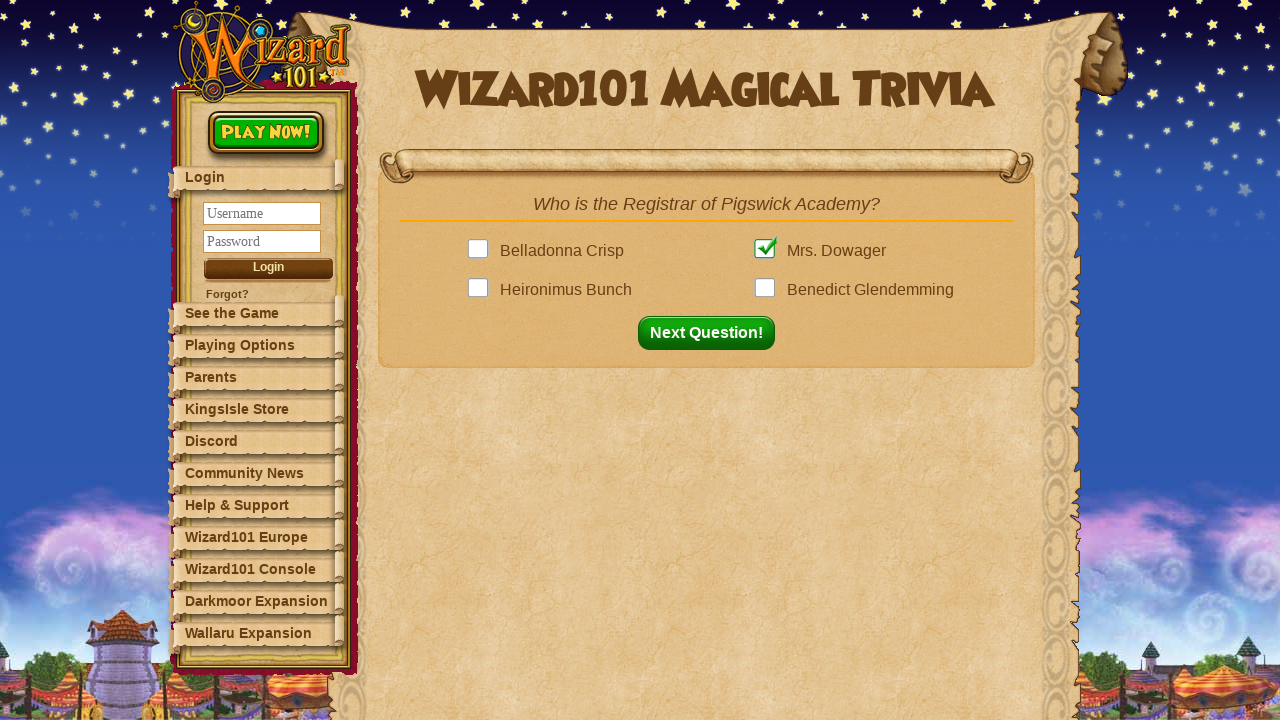

Clicked next question button at (712, 333) on button#nextQuestion
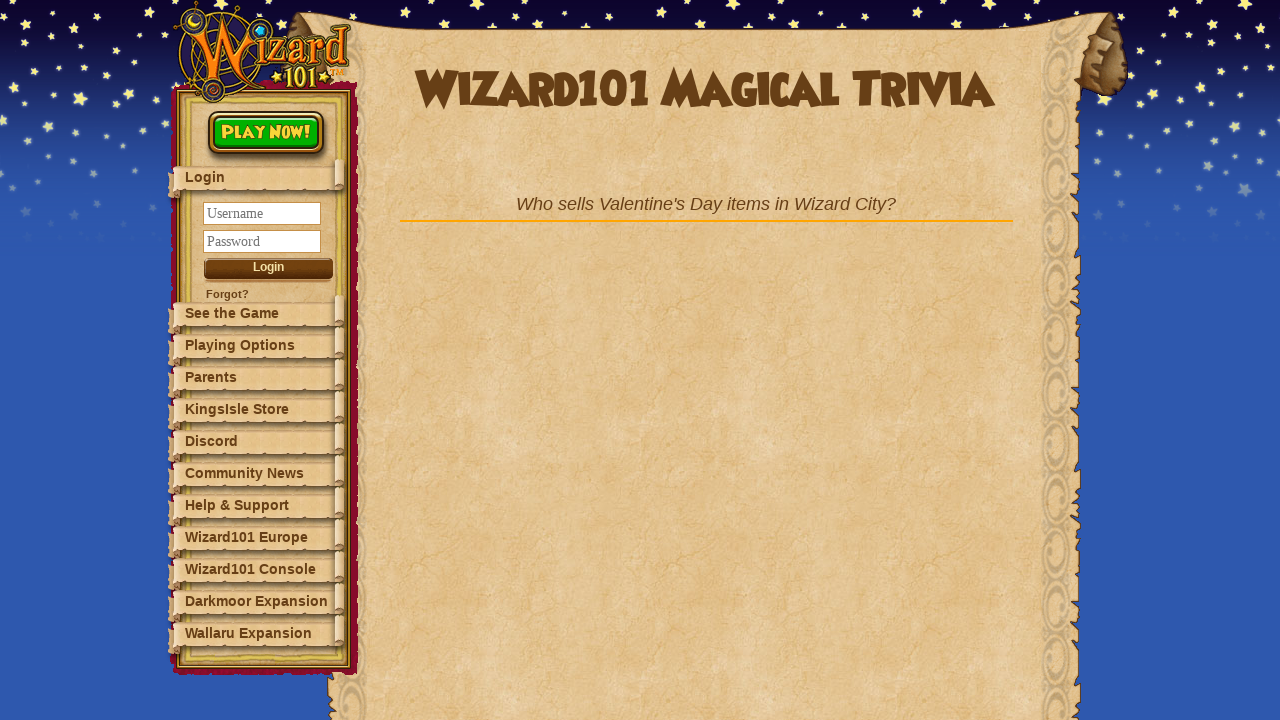

Question 4: Waited for quiz question to load
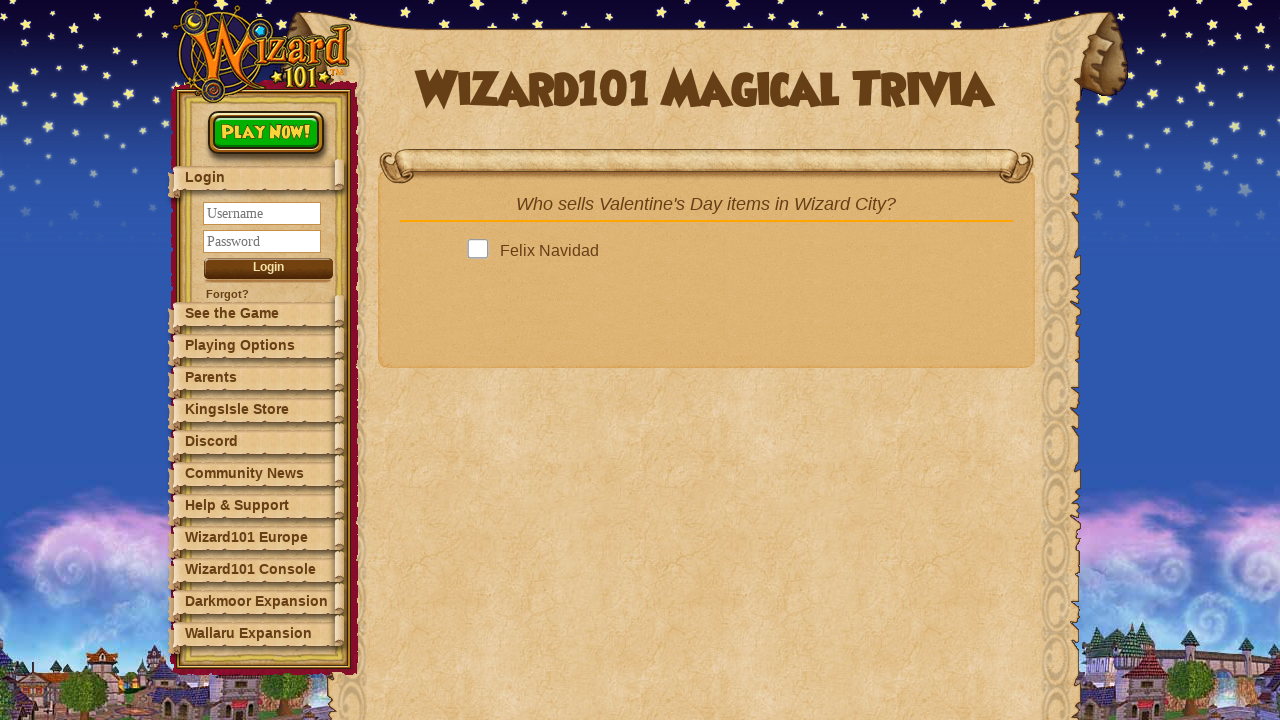

Retrieved question text: Who sells Valentine's Day items in Wizard City?
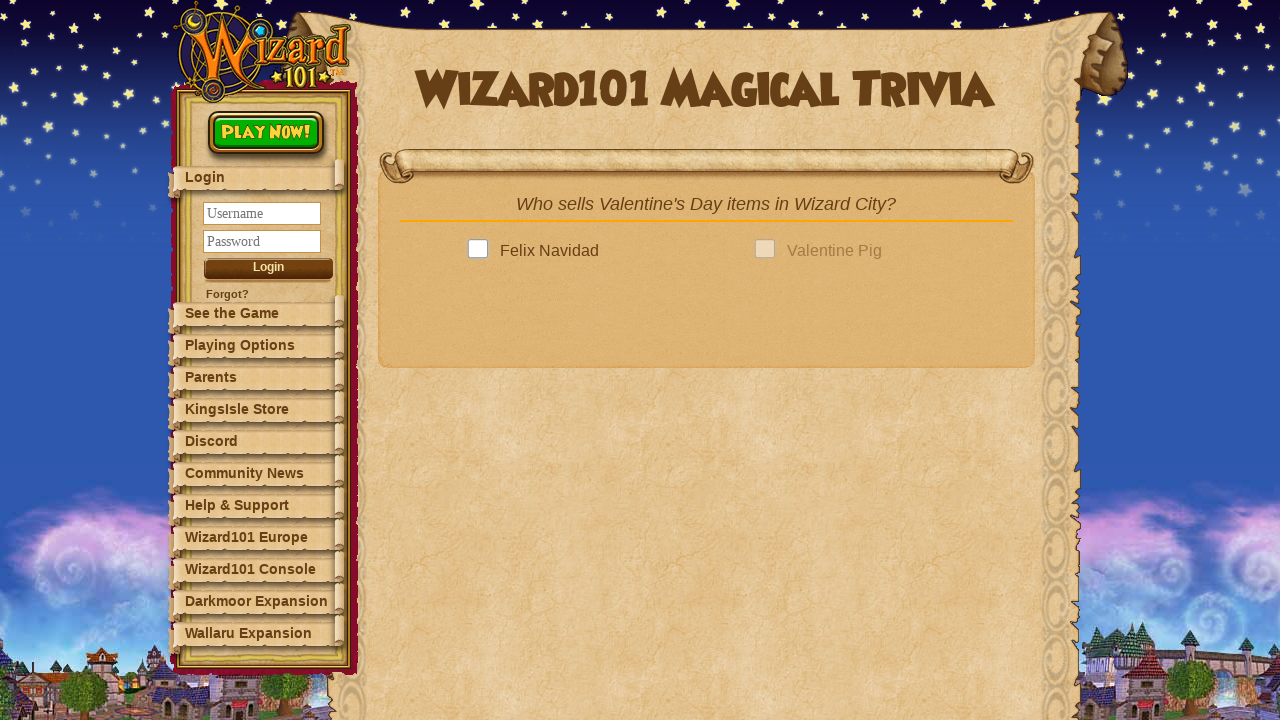

Looked up answer in dictionary: Valentina Heartsong
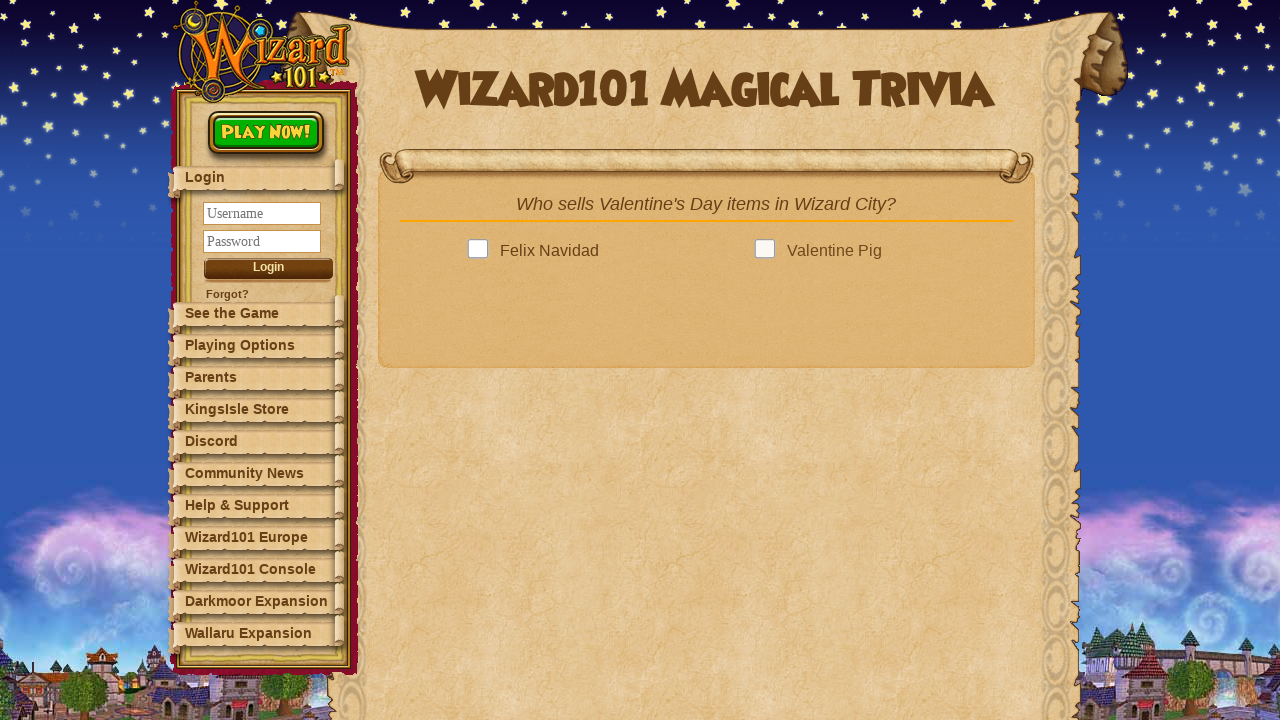

Retrieved 4 answer options
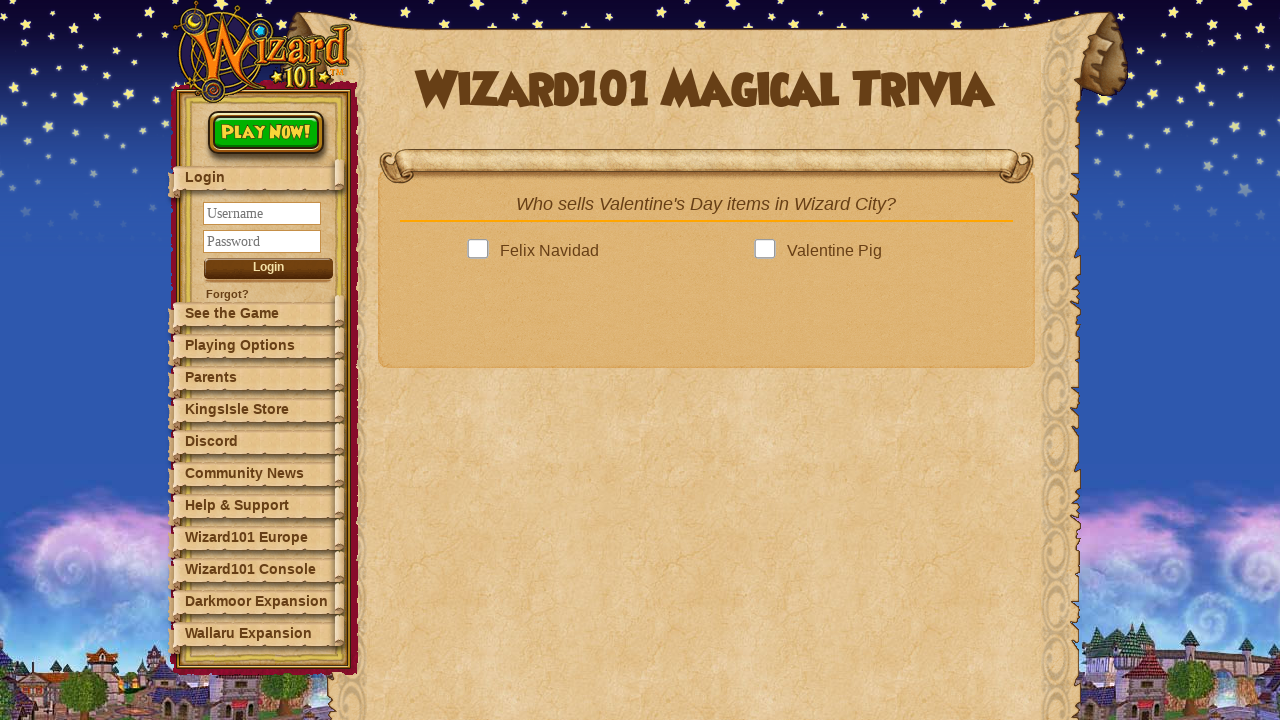

Waited for next question button to appear
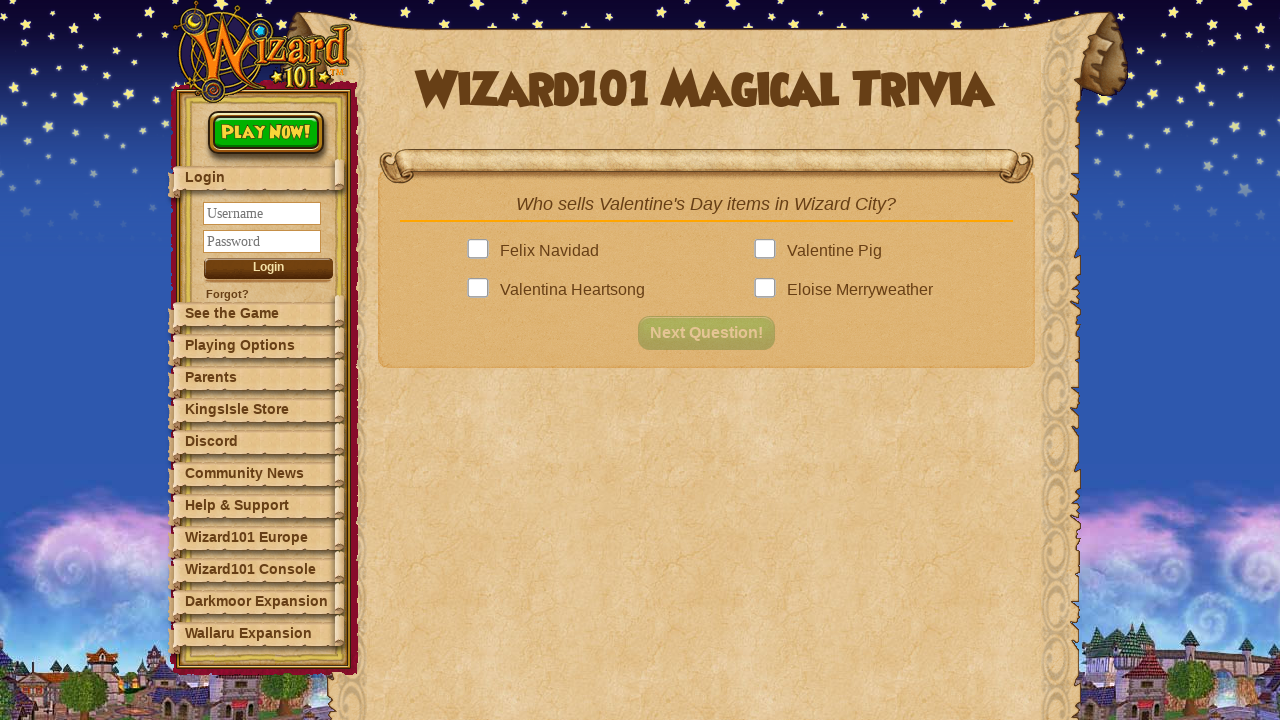

Clicked answer option: Valentina Heartsong at (482, 290) on .answer >> nth=2 >> .answerBox
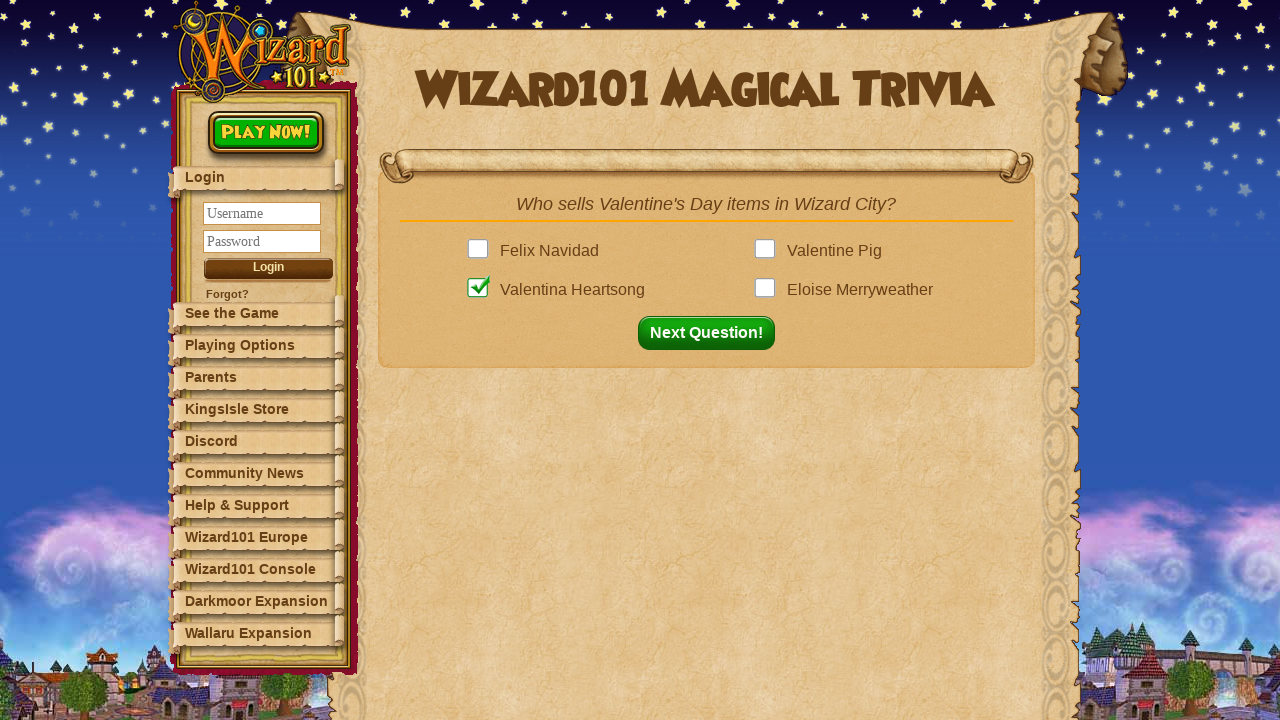

Clicked next question button at (712, 333) on button#nextQuestion
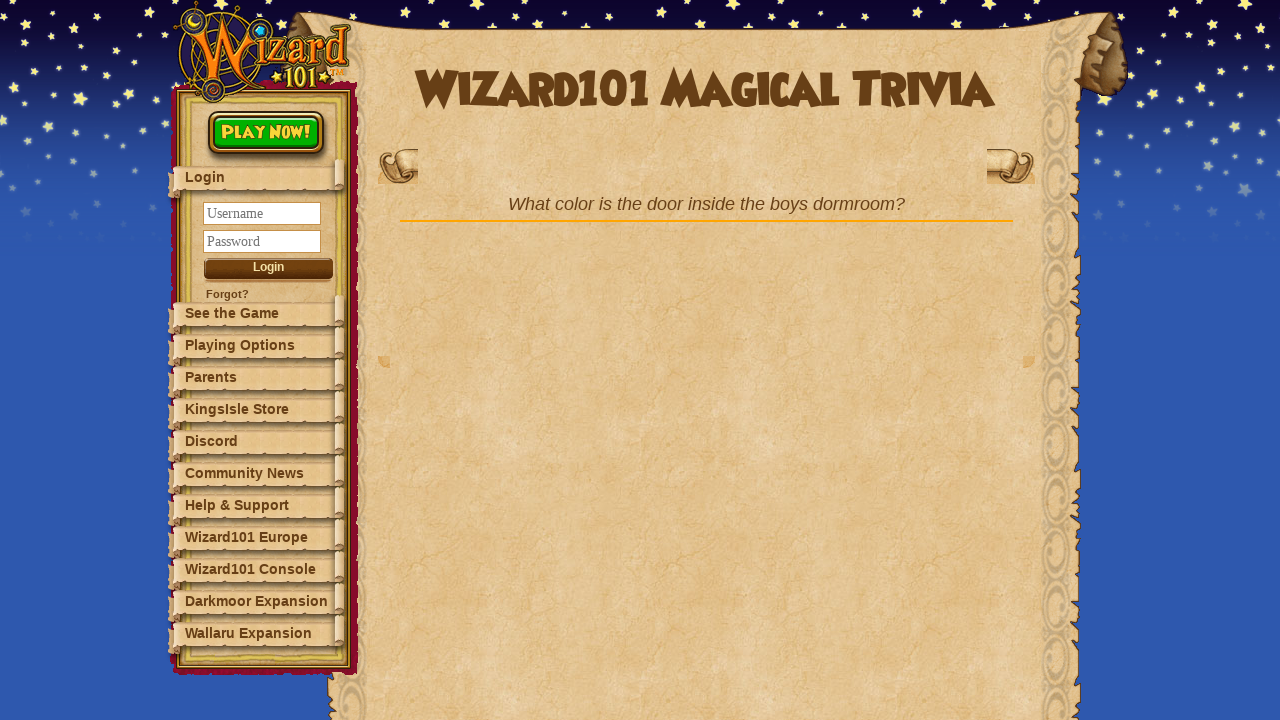

Question 5: Waited for quiz question to load
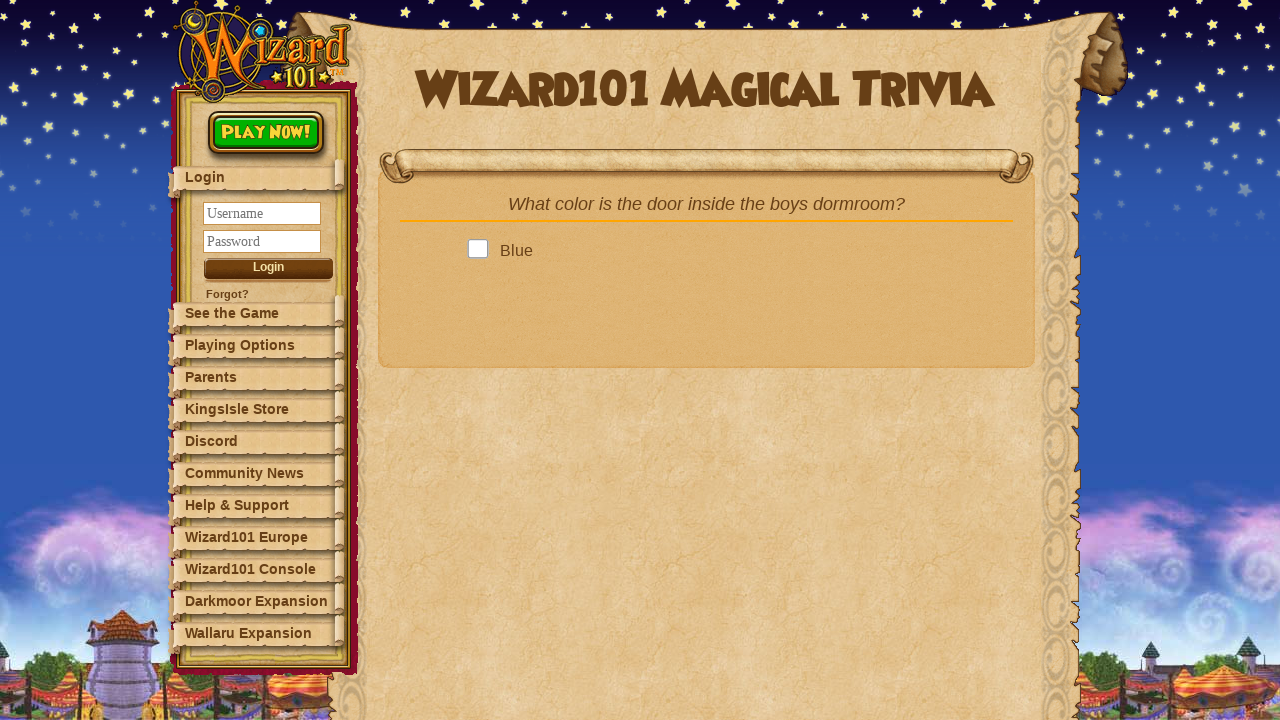

Retrieved question text: What color is the door inside the boys dormroom?
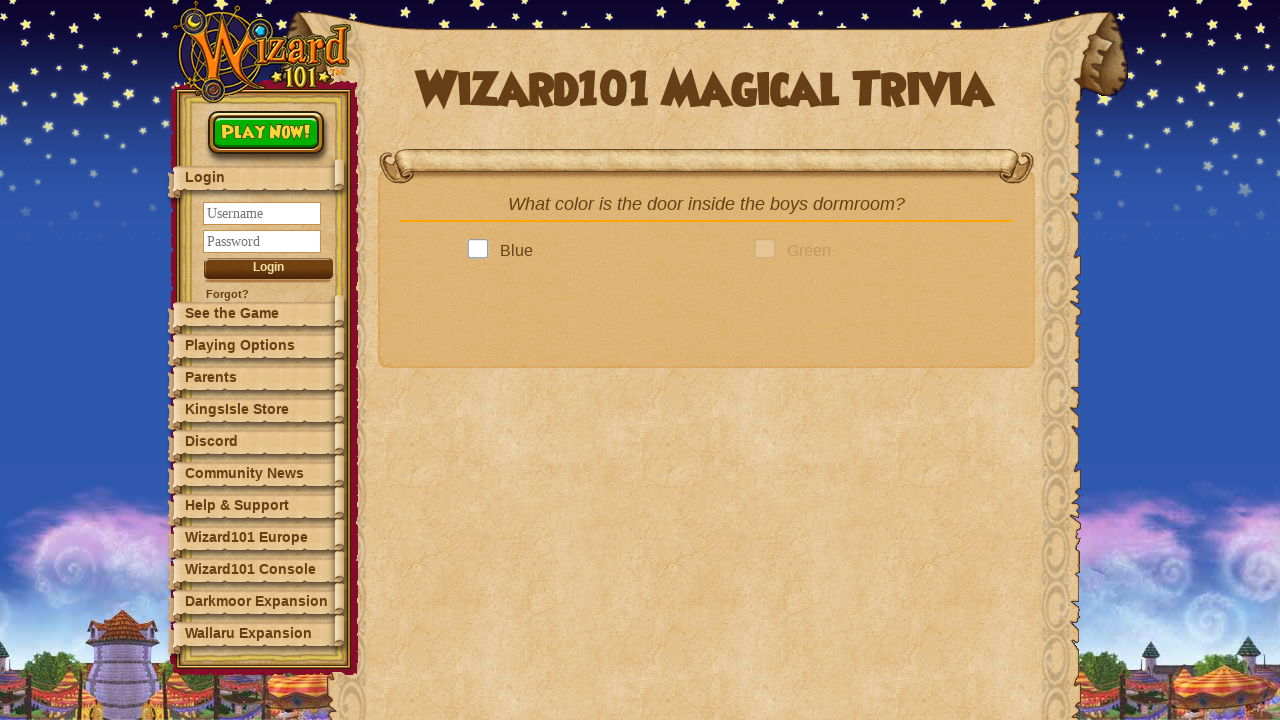

Looked up answer in dictionary: Red
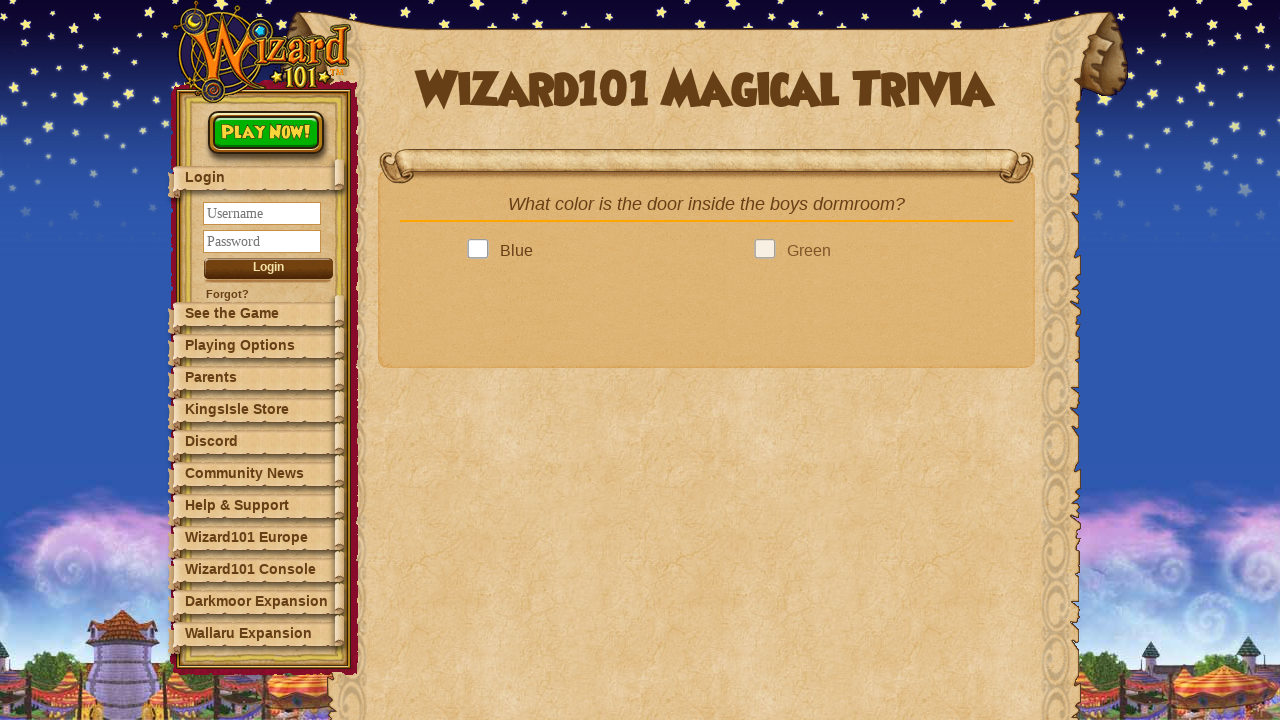

Retrieved 4 answer options
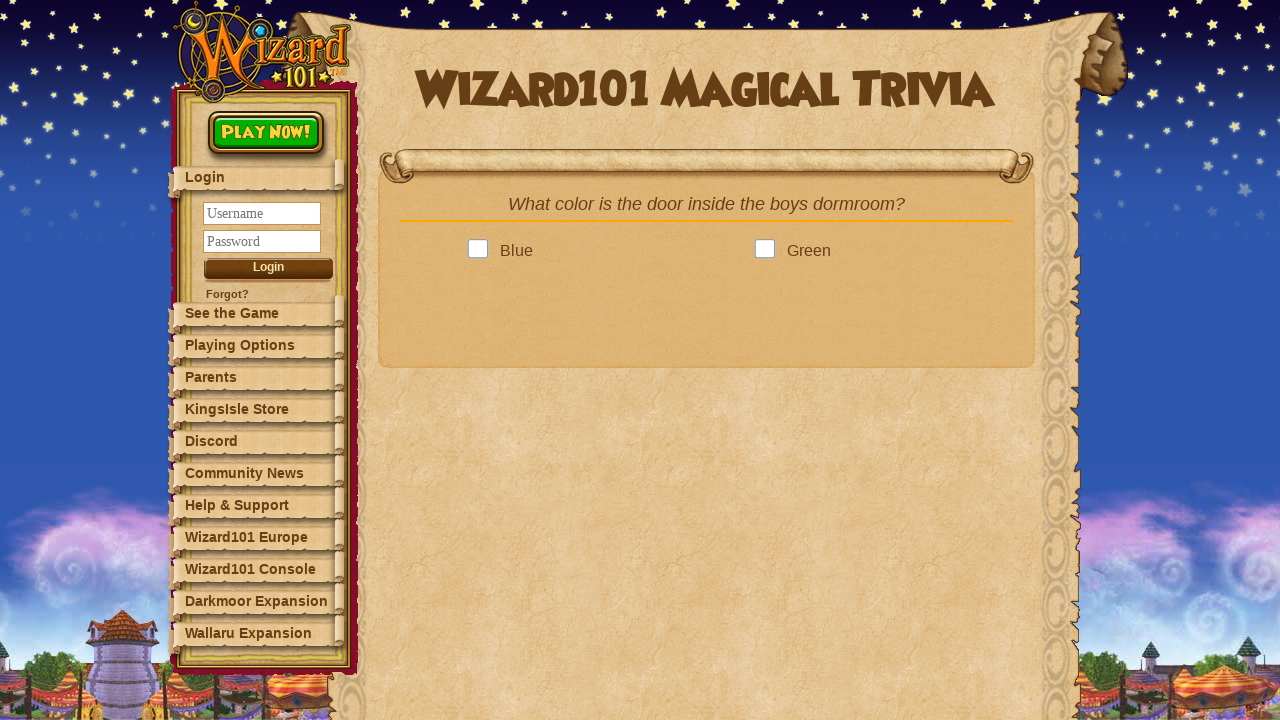

Waited for next question button to appear
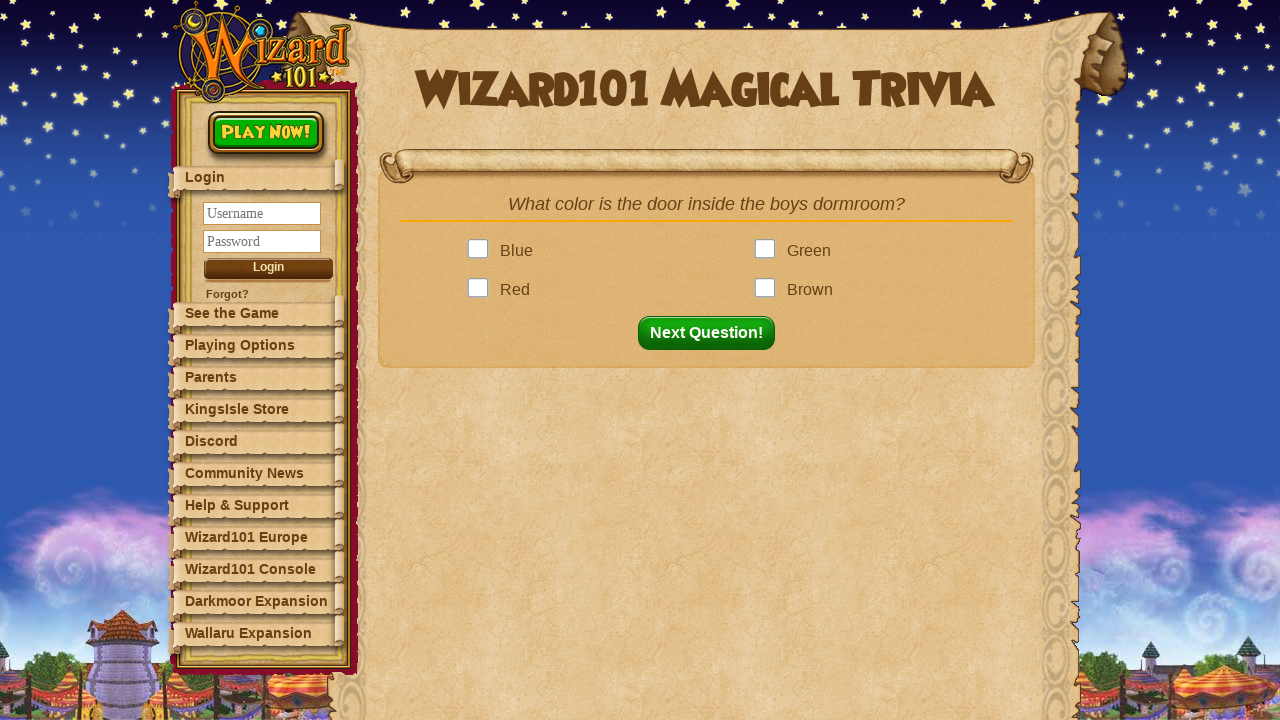

Clicked answer option: Red at (482, 290) on .answer >> nth=2 >> .answerBox
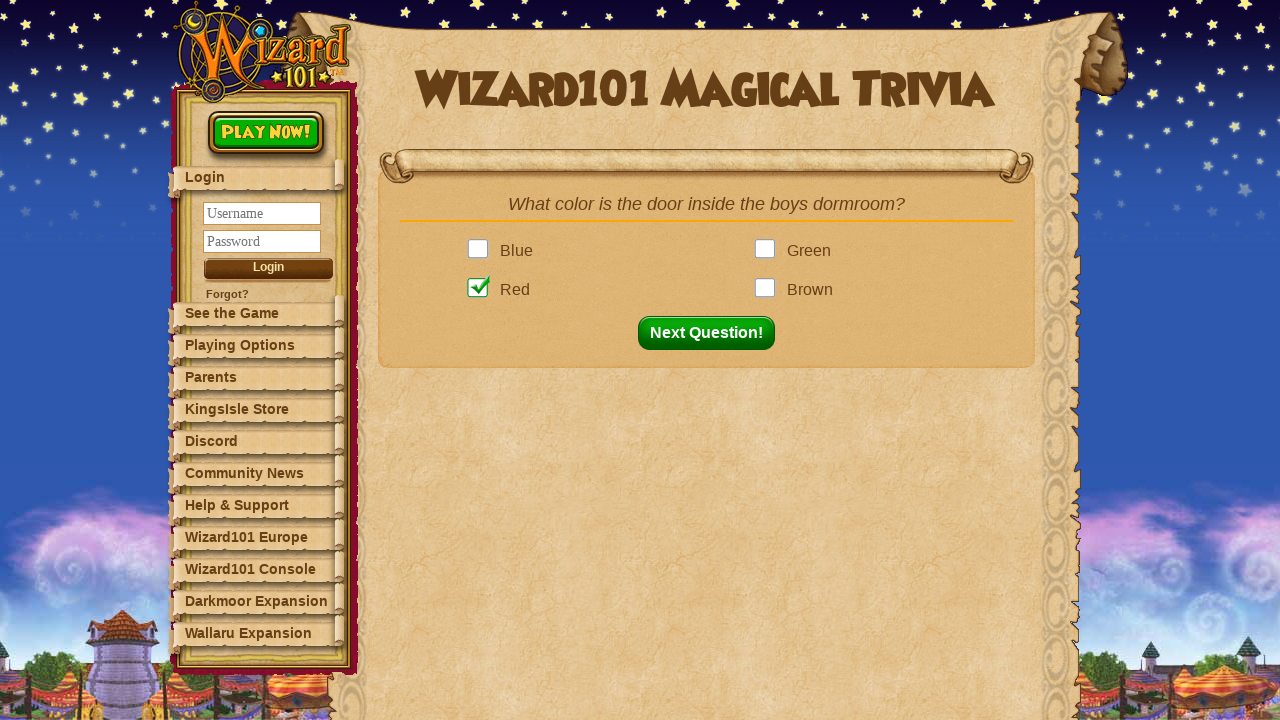

Clicked next question button at (712, 333) on button#nextQuestion
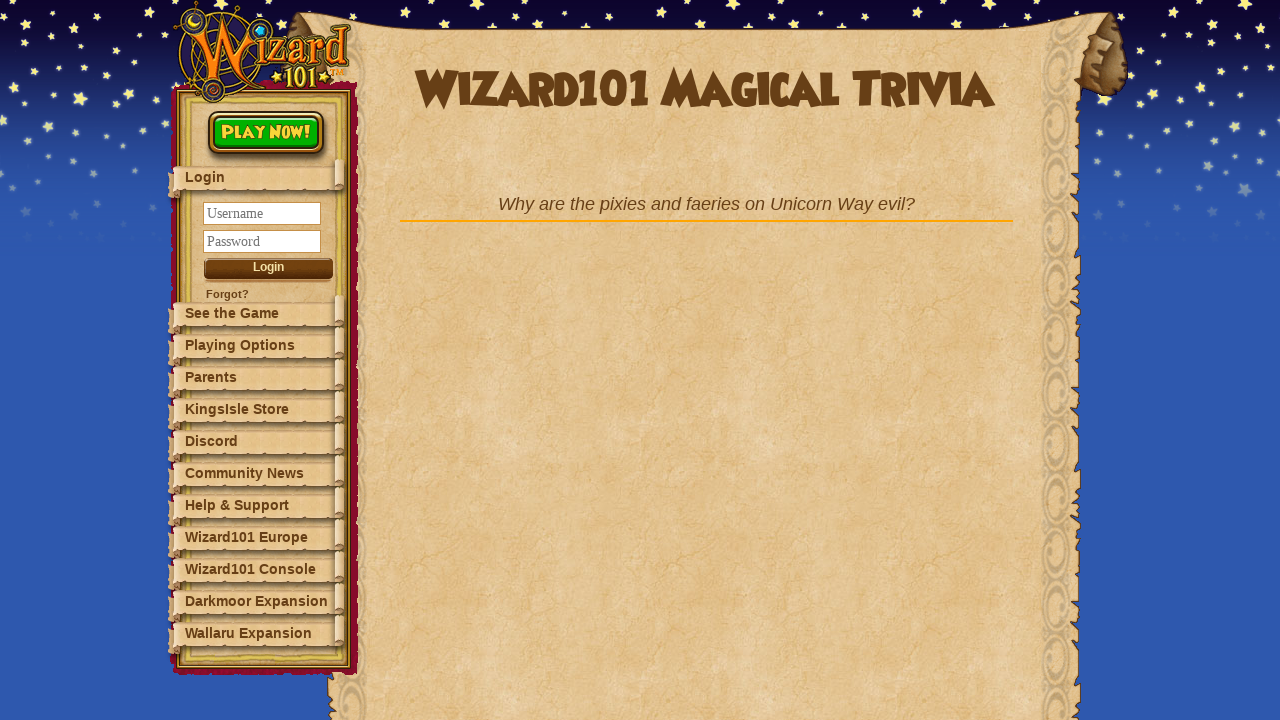

Question 6: Waited for quiz question to load
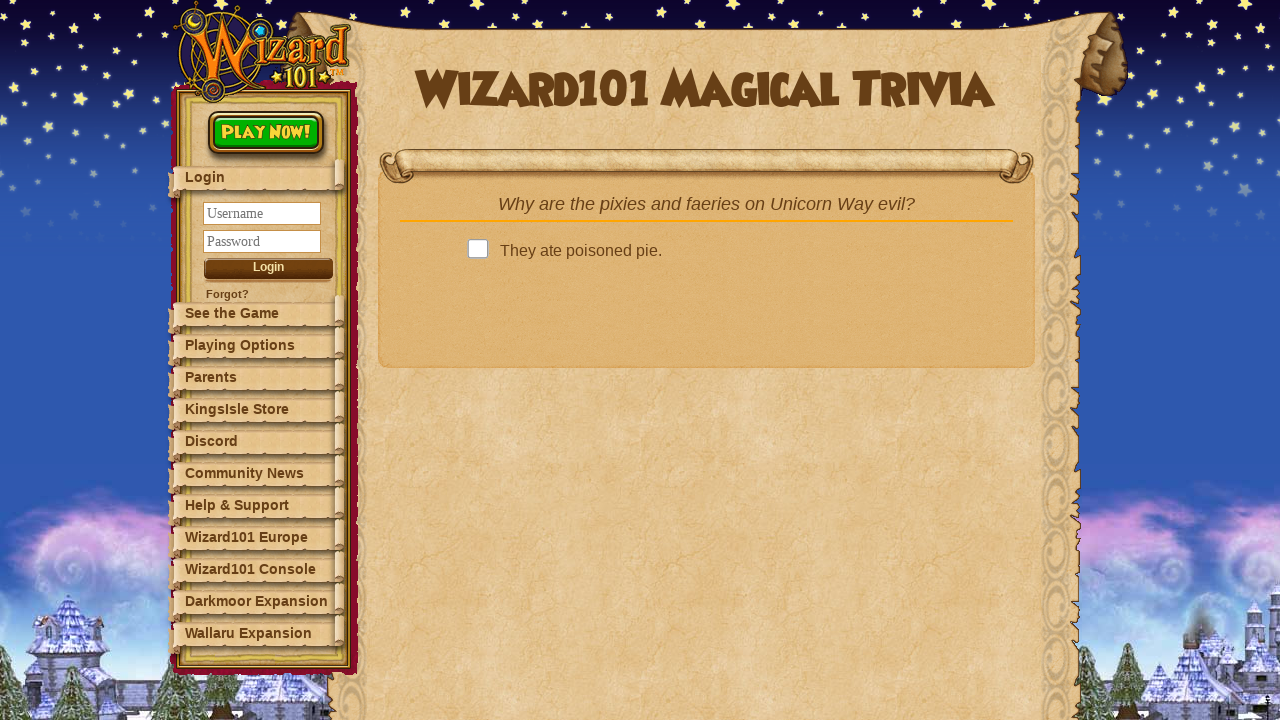

Retrieved question text: Why are the pixies and faeries on Unicorn Way evil?
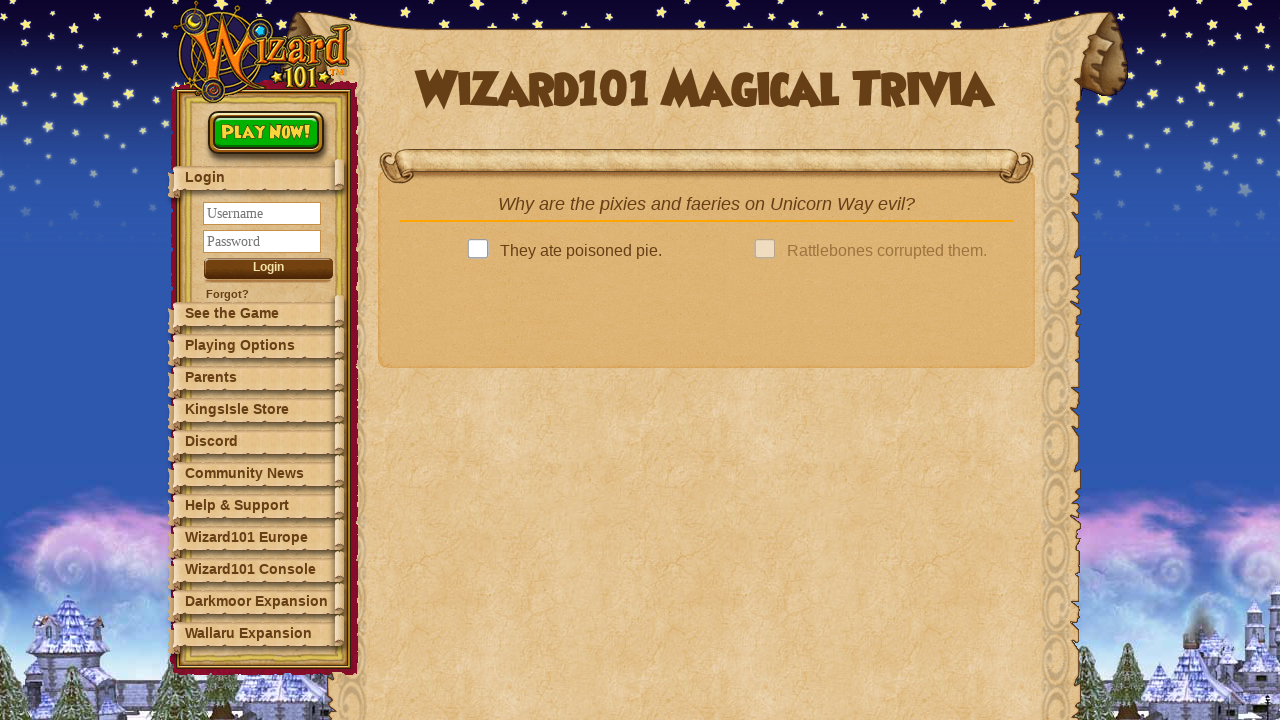

Looked up answer in dictionary: Rattlebones corrupted them.
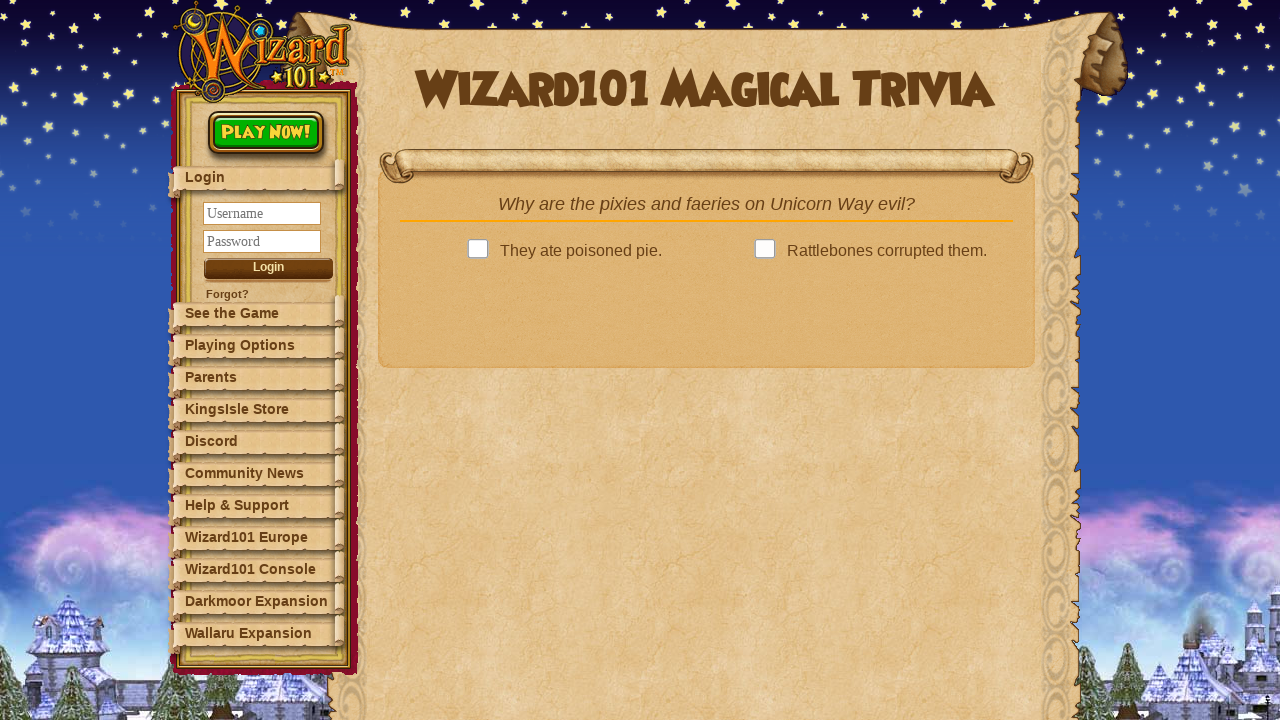

Retrieved 4 answer options
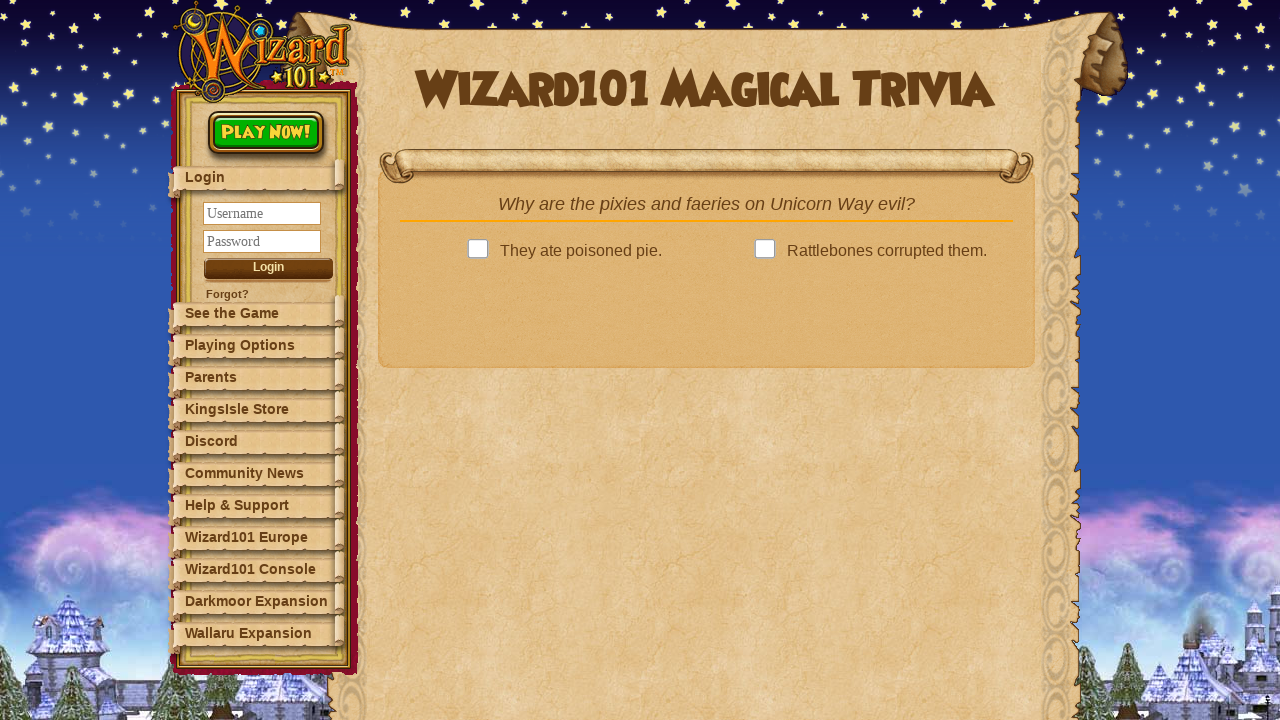

Waited for next question button to appear
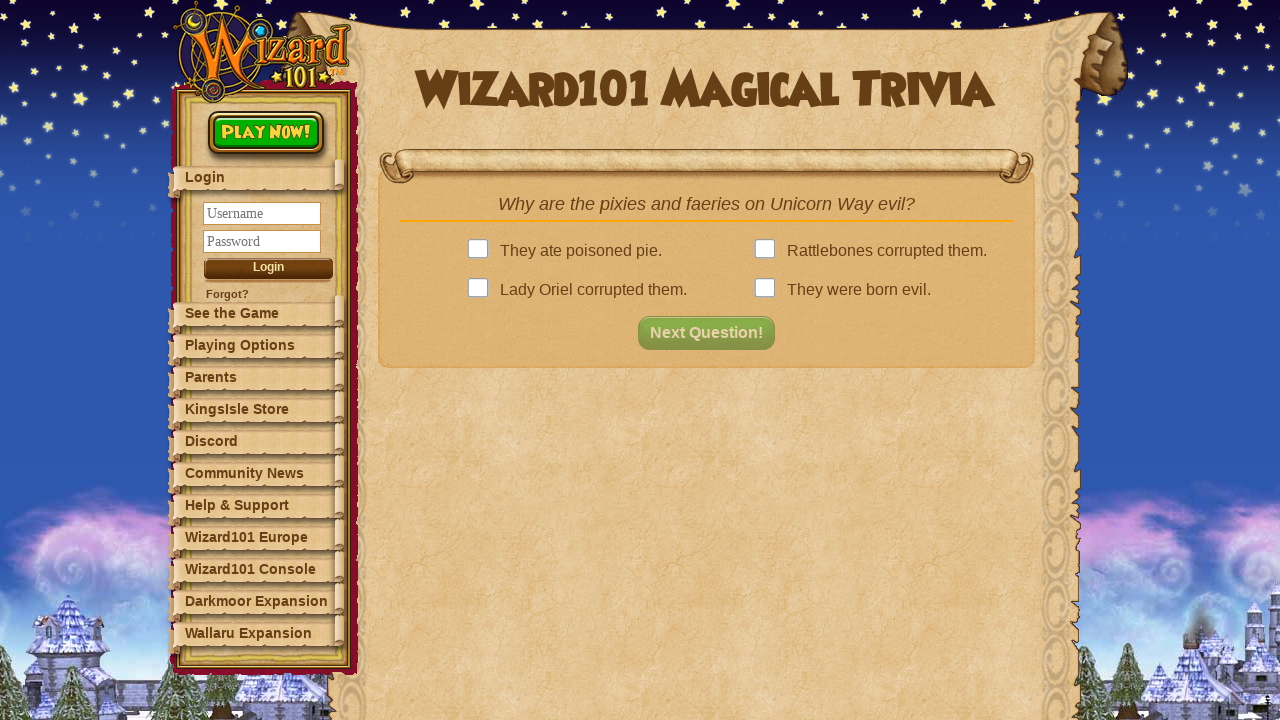

Clicked answer option: Rattlebones corrupted them. at (769, 251) on .answer >> nth=1 >> .answerBox
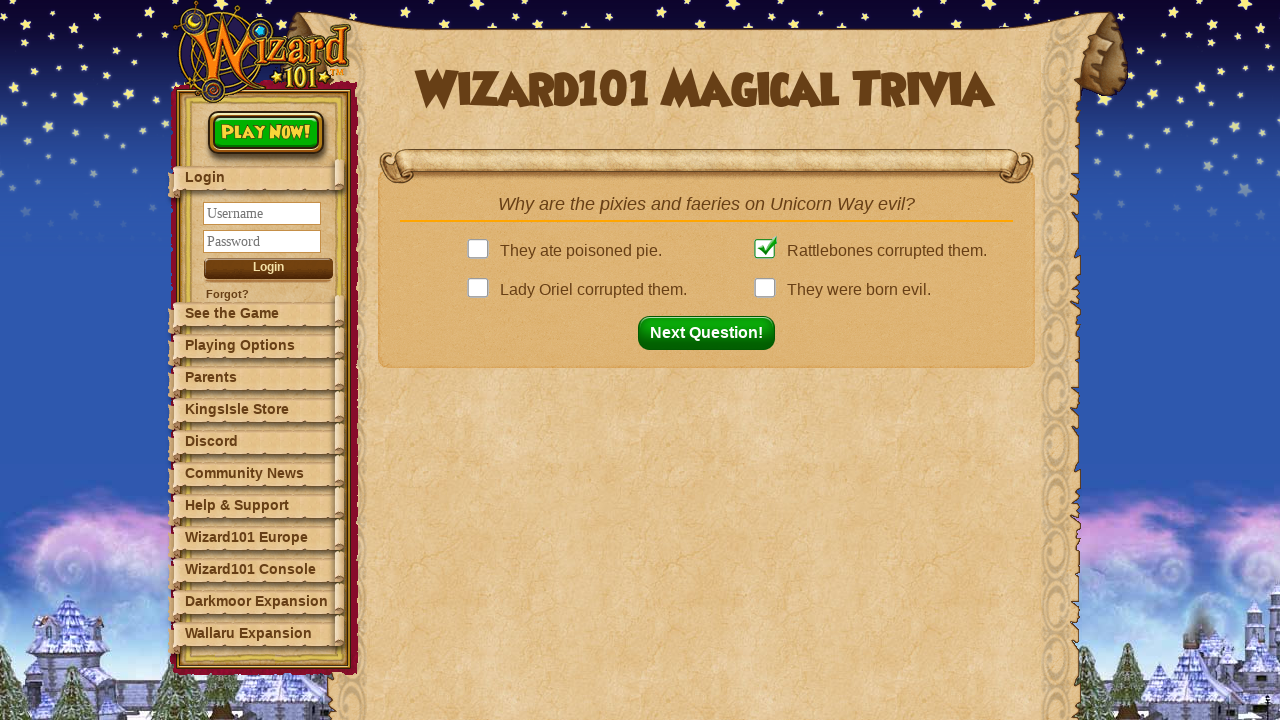

Clicked next question button at (712, 333) on button#nextQuestion
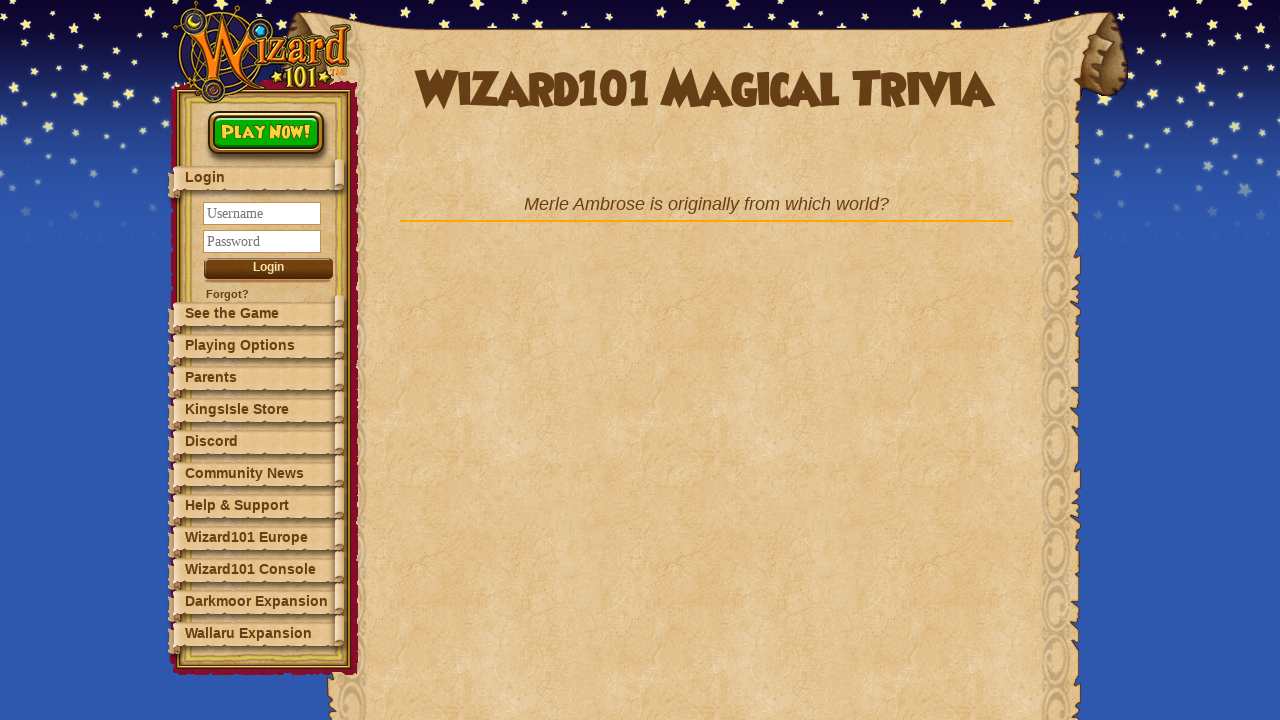

Question 7: Waited for quiz question to load
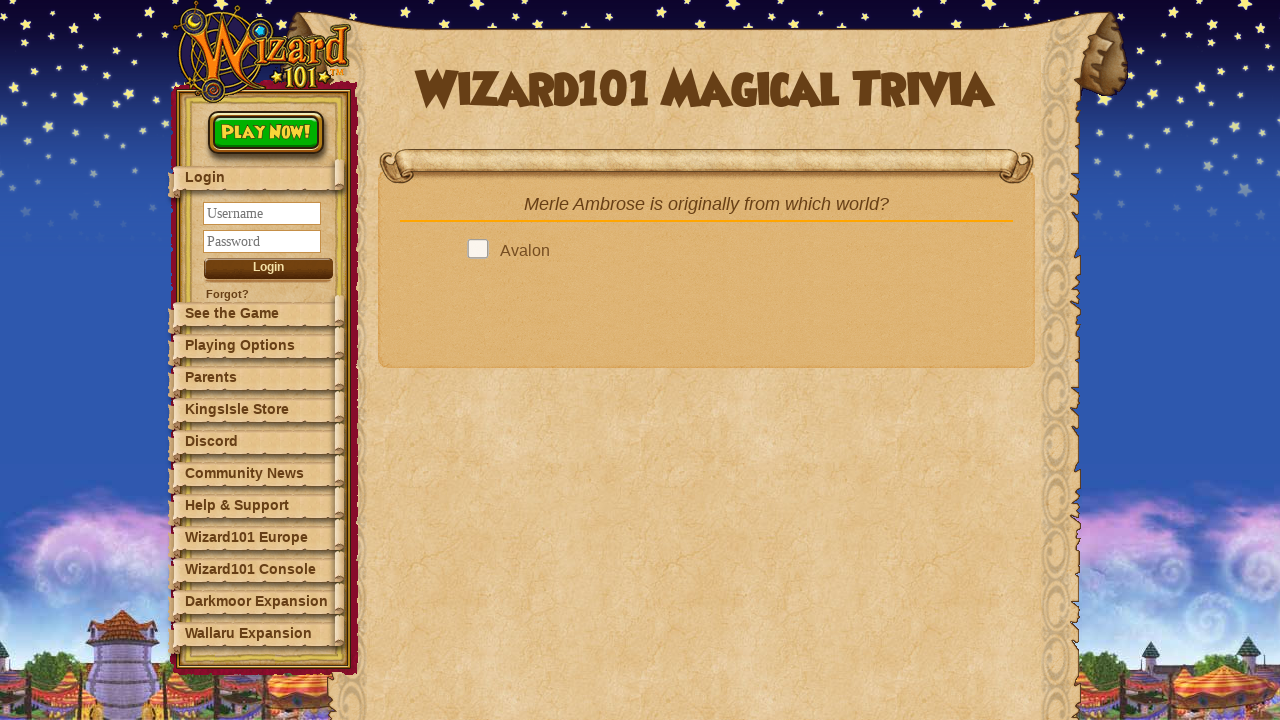

Retrieved question text: Merle Ambrose is originally from which world?
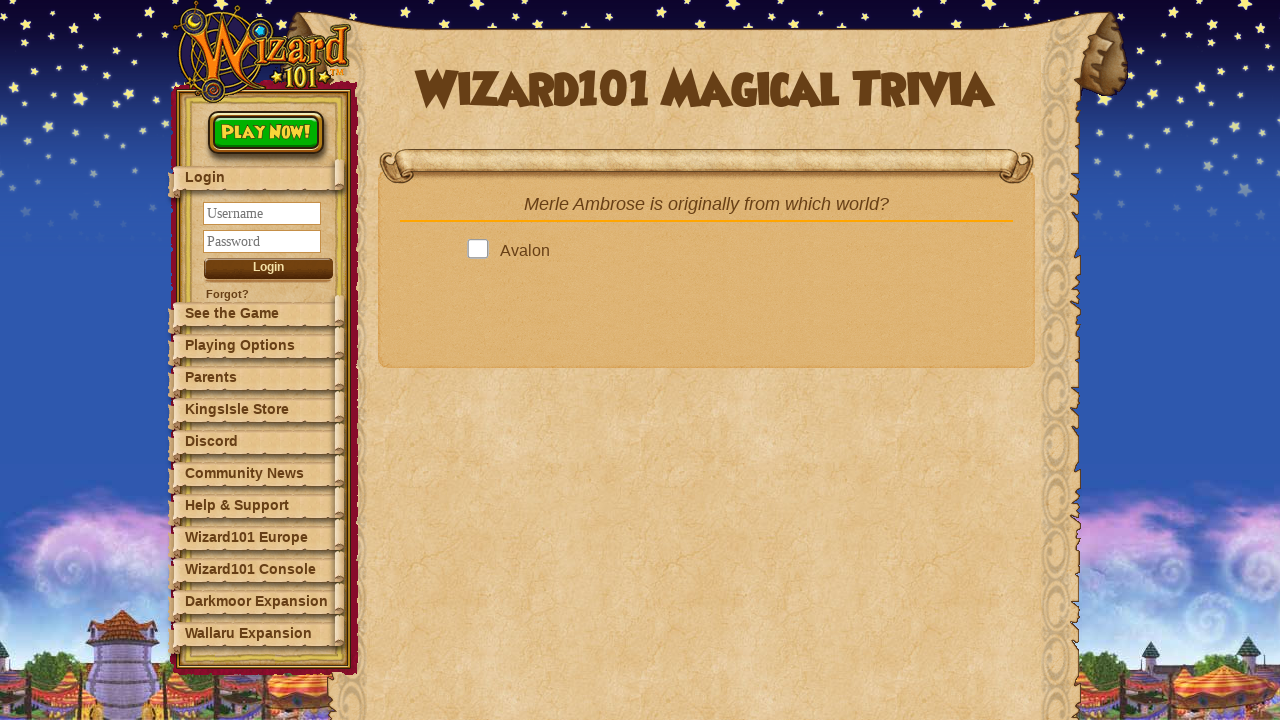

Looked up answer in dictionary: Avalon
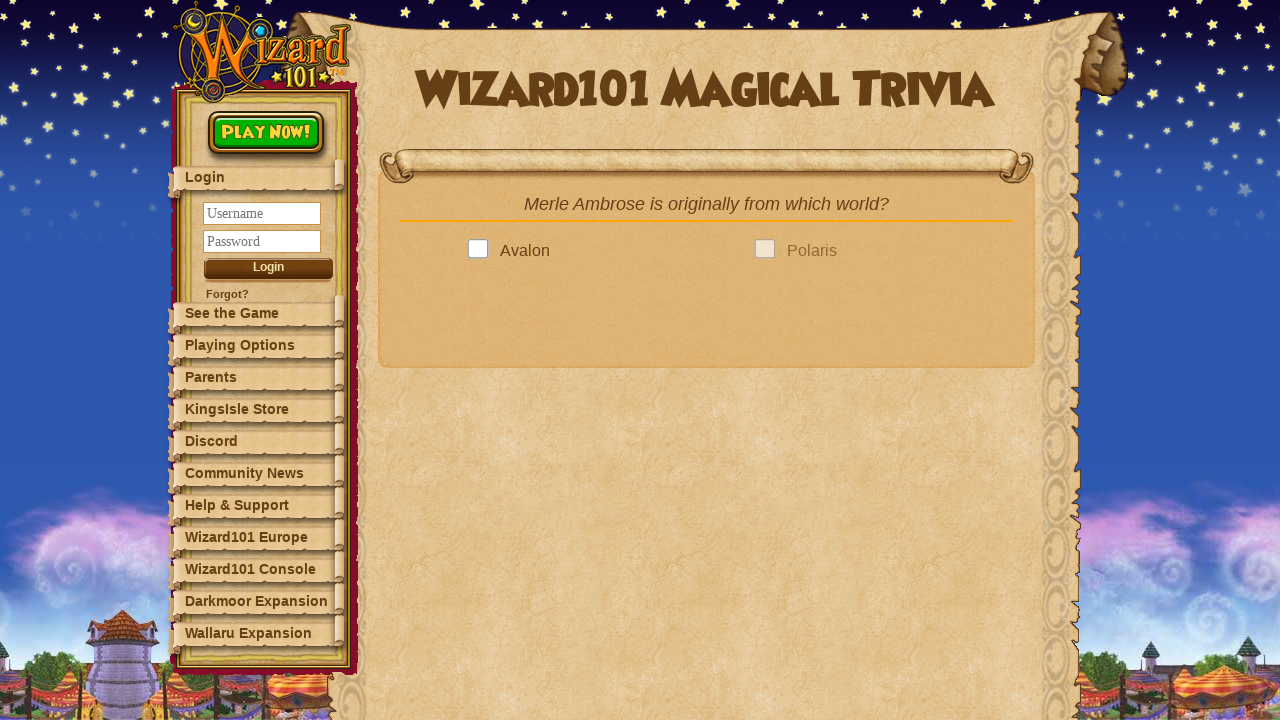

Retrieved 4 answer options
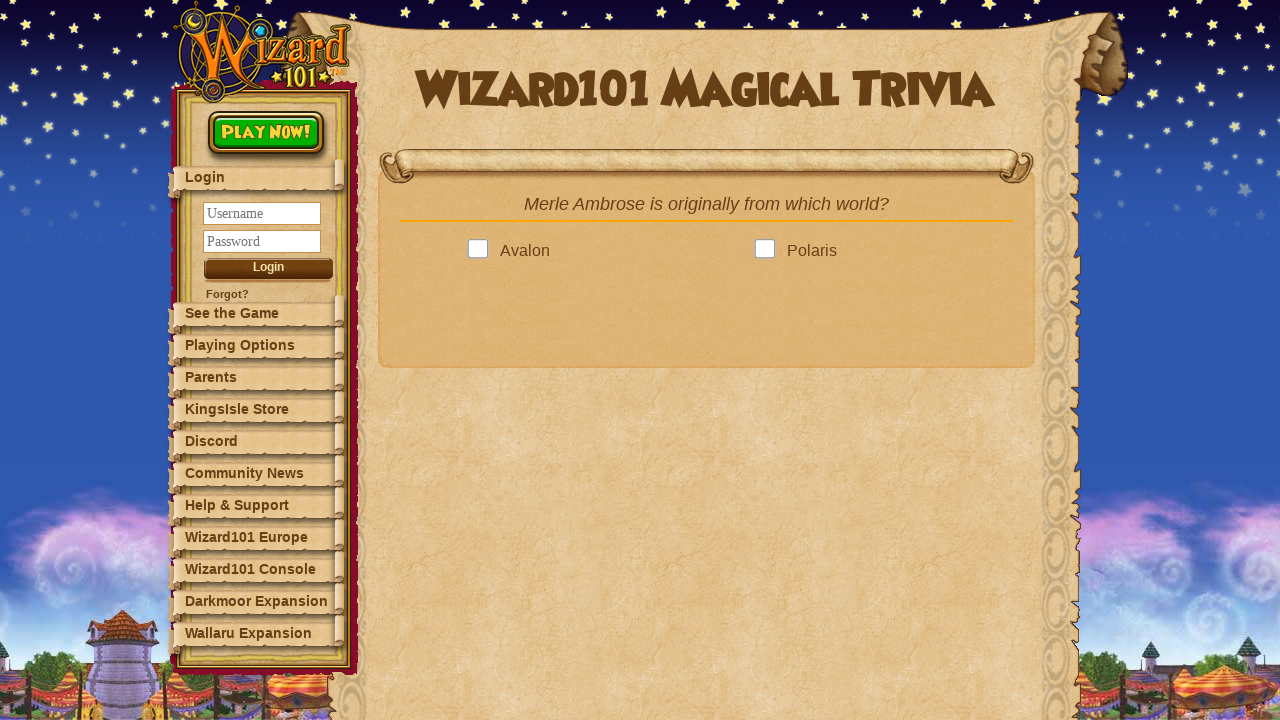

Waited for next question button to appear
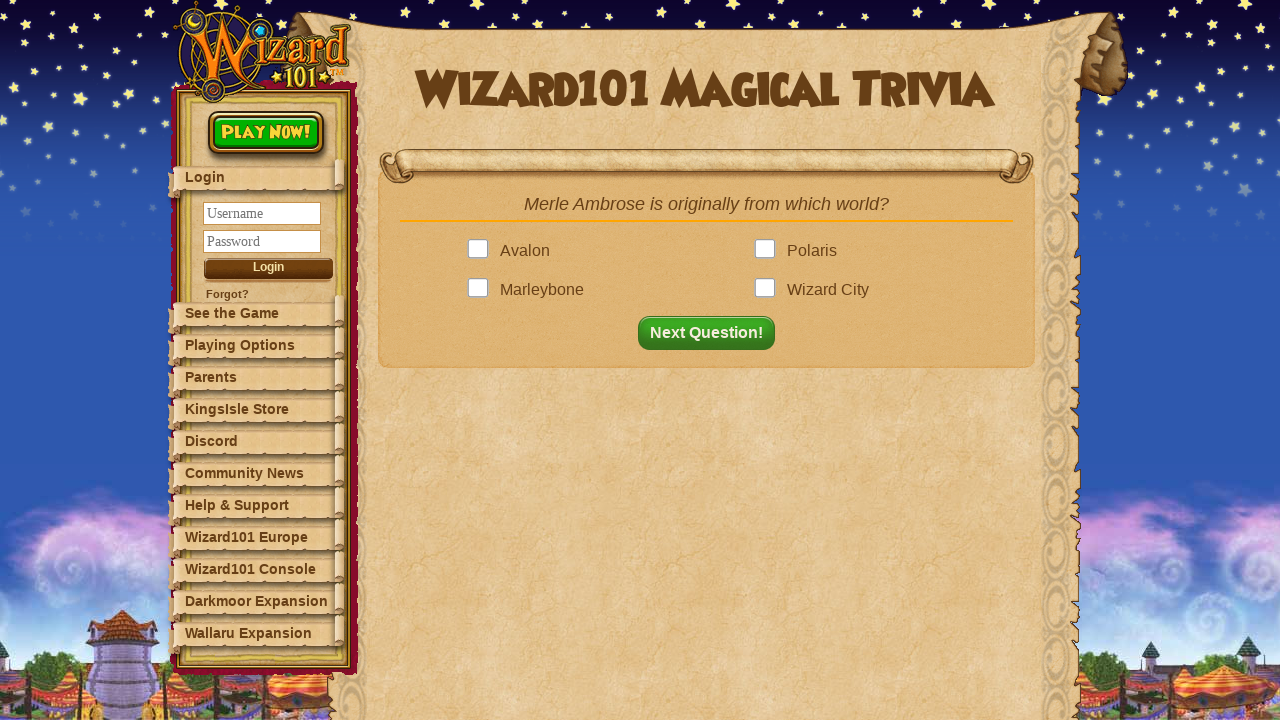

Clicked answer option: Avalon at (482, 251) on .answer >> nth=0 >> .answerBox
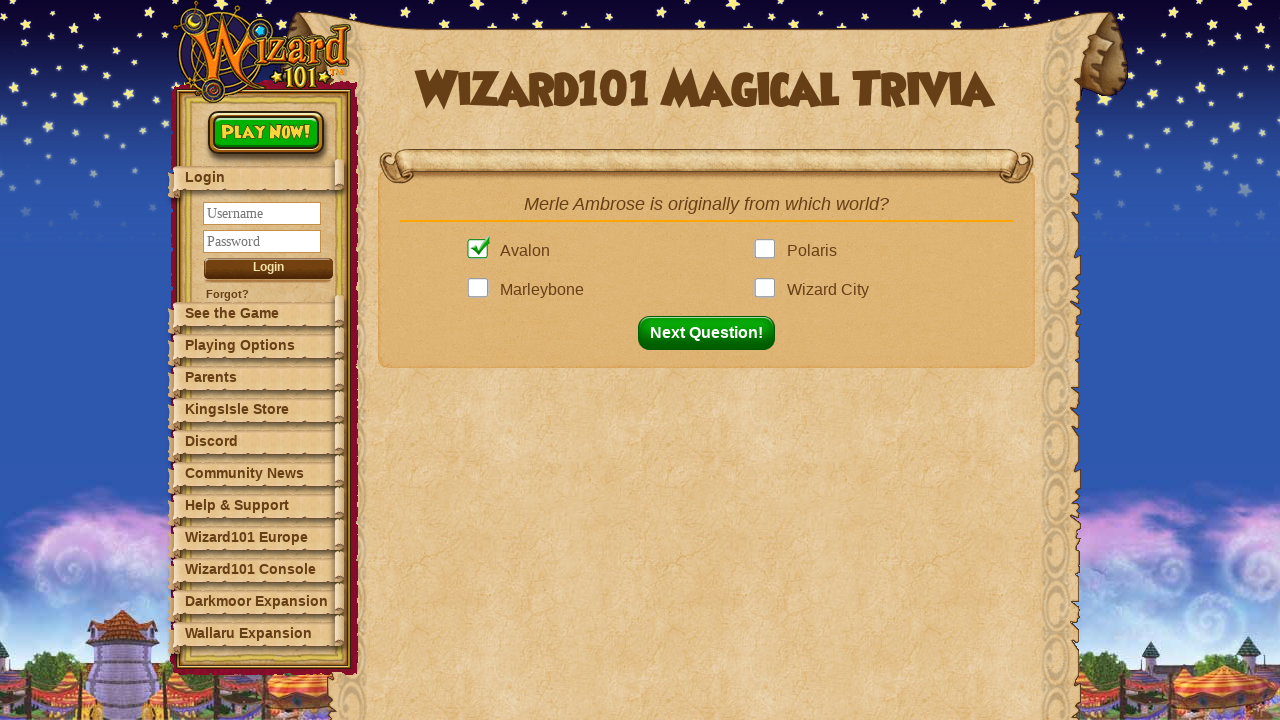

Clicked next question button at (712, 333) on button#nextQuestion
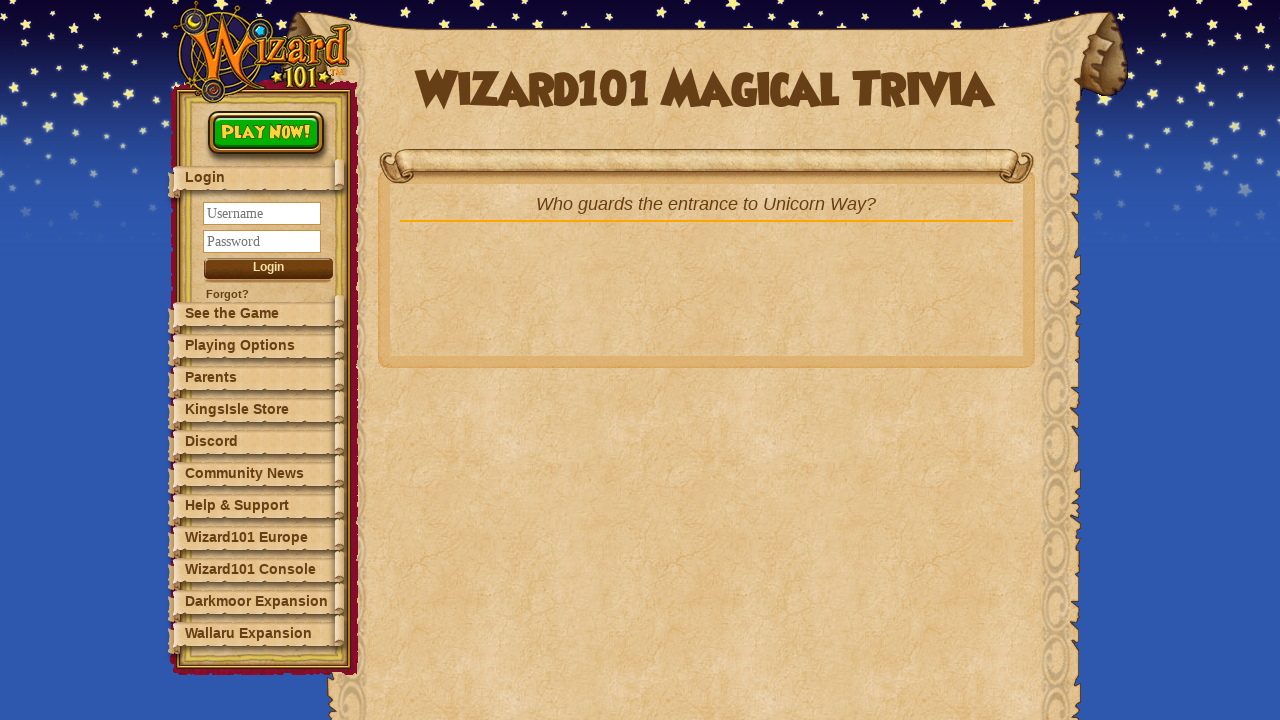

Question 8: Waited for quiz question to load
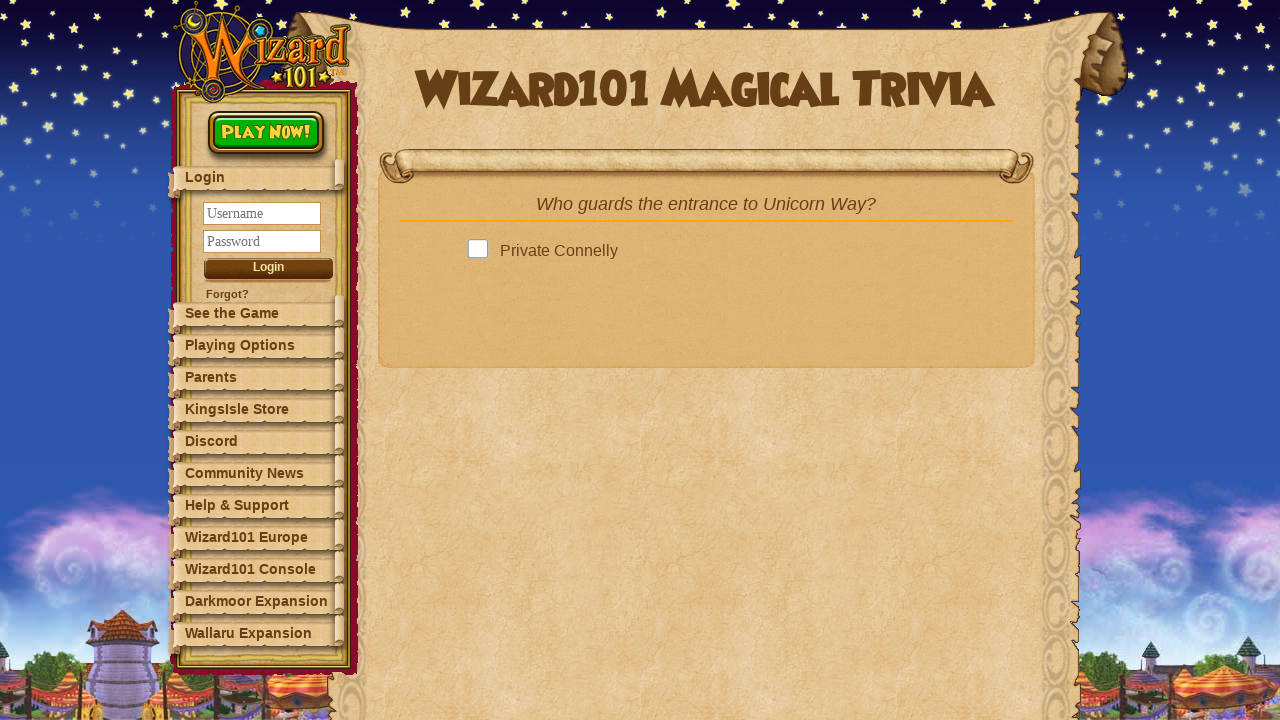

Retrieved question text: Who guards the entrance to Unicorn Way?
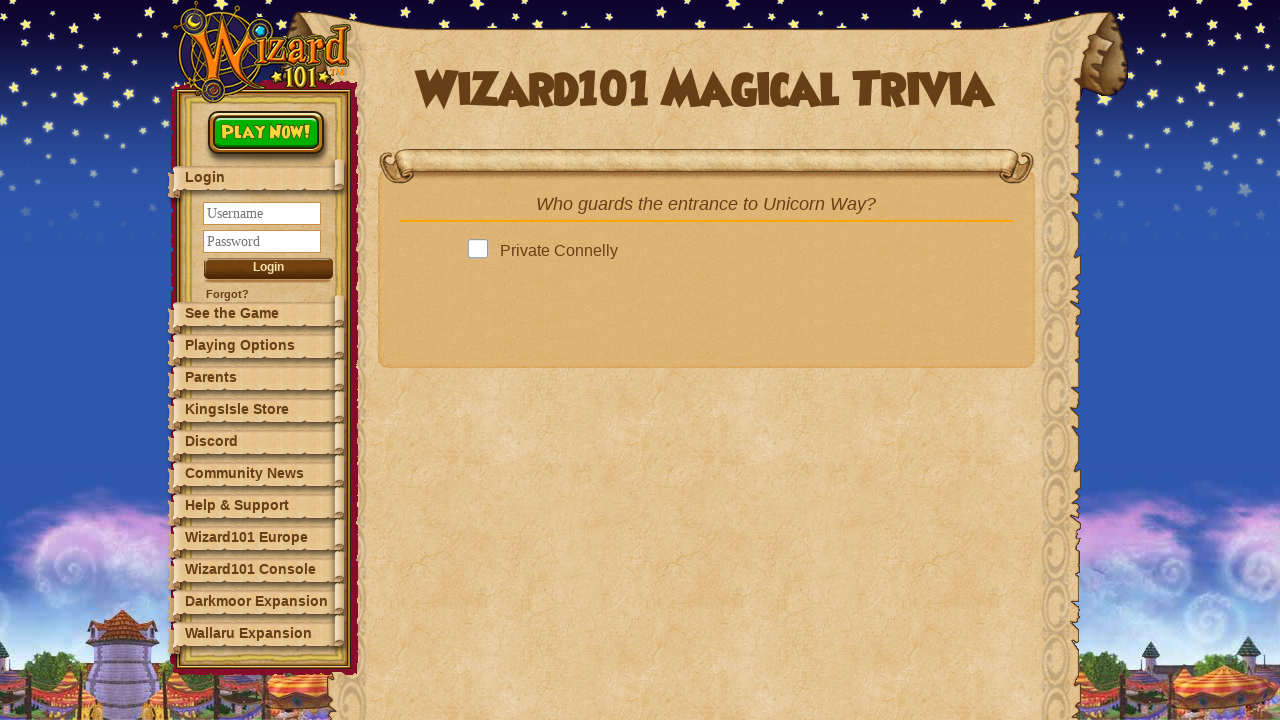

Looked up answer in dictionary: Private Stillson
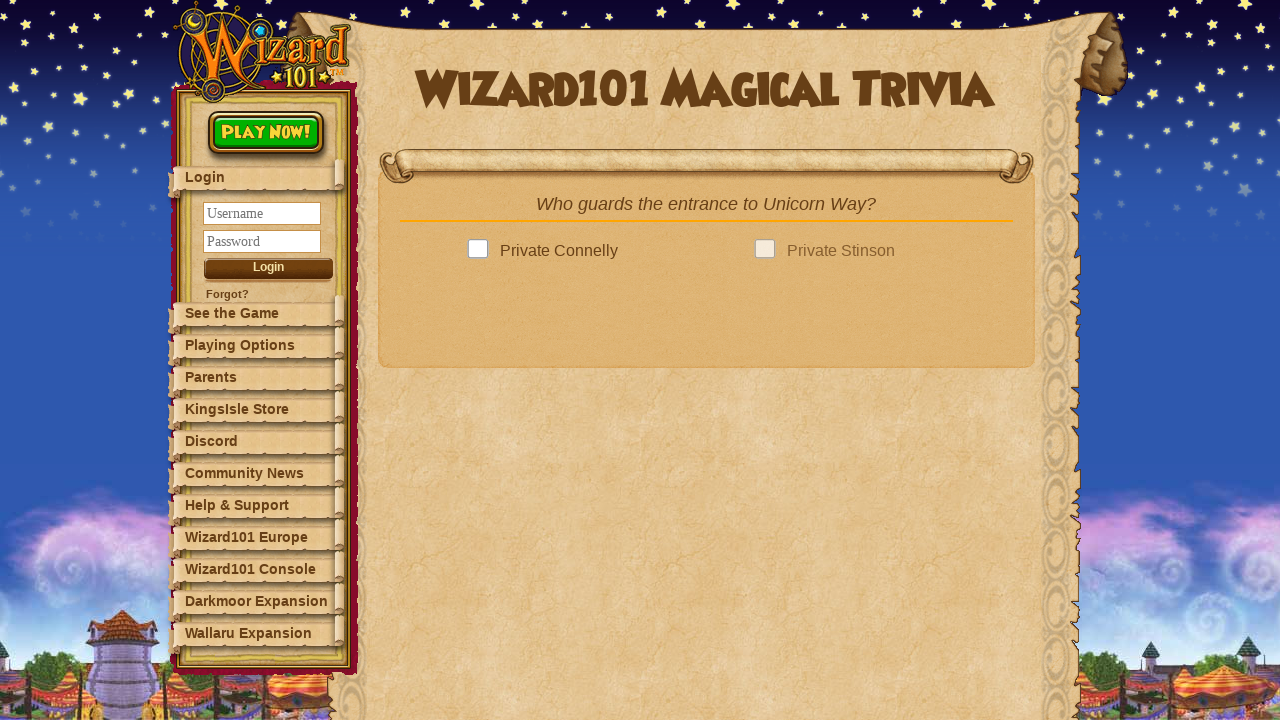

Retrieved 4 answer options
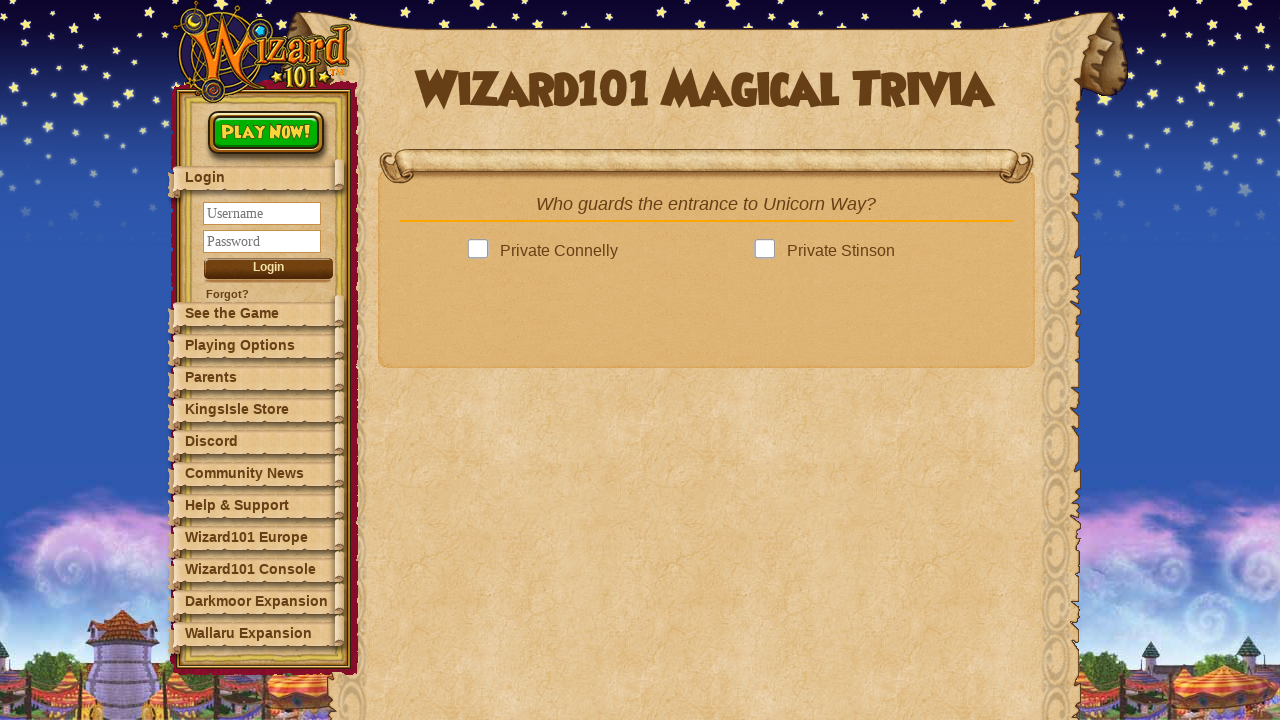

Waited for next question button to appear
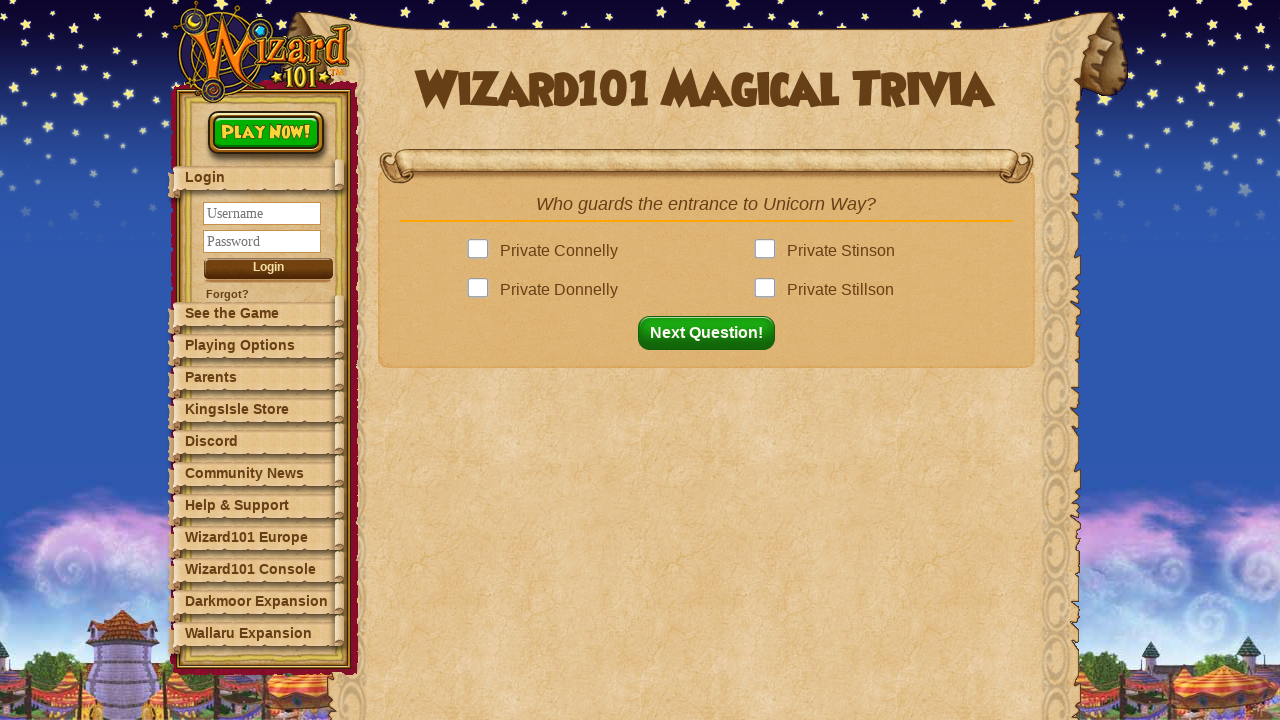

Clicked answer option: Private Stillson at (769, 290) on .answer >> nth=3 >> .answerBox
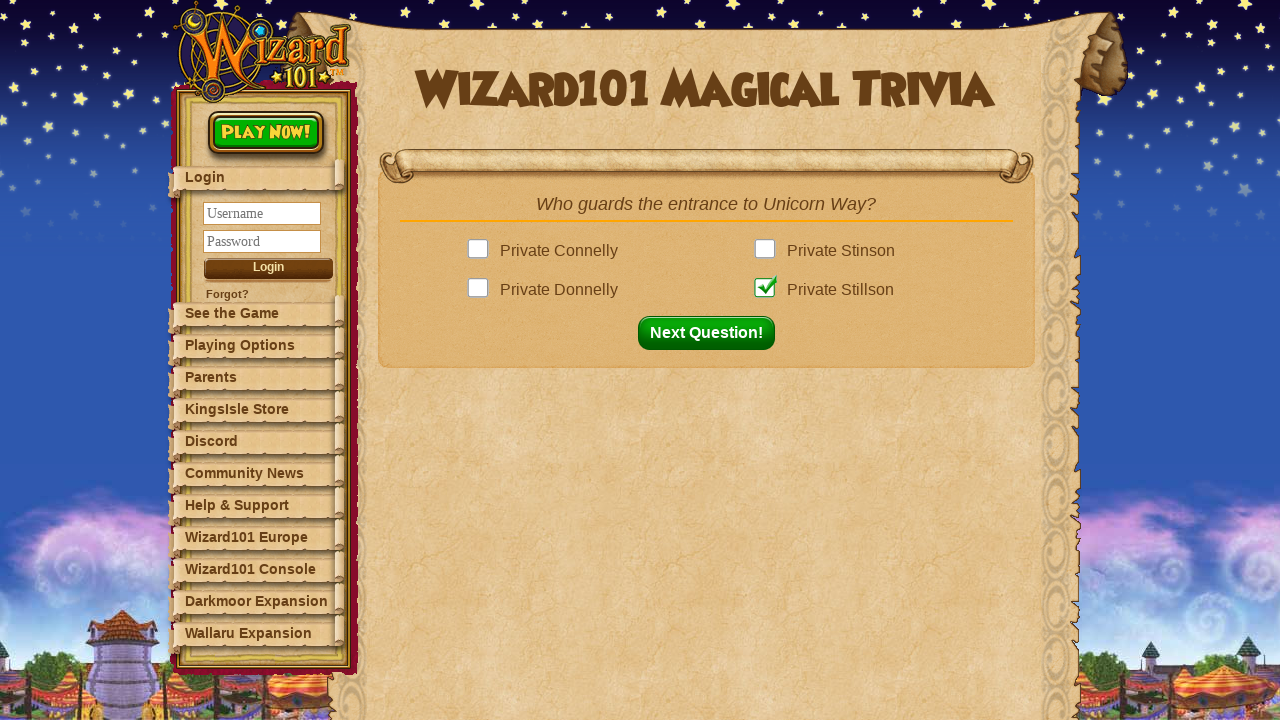

Clicked next question button at (712, 333) on button#nextQuestion
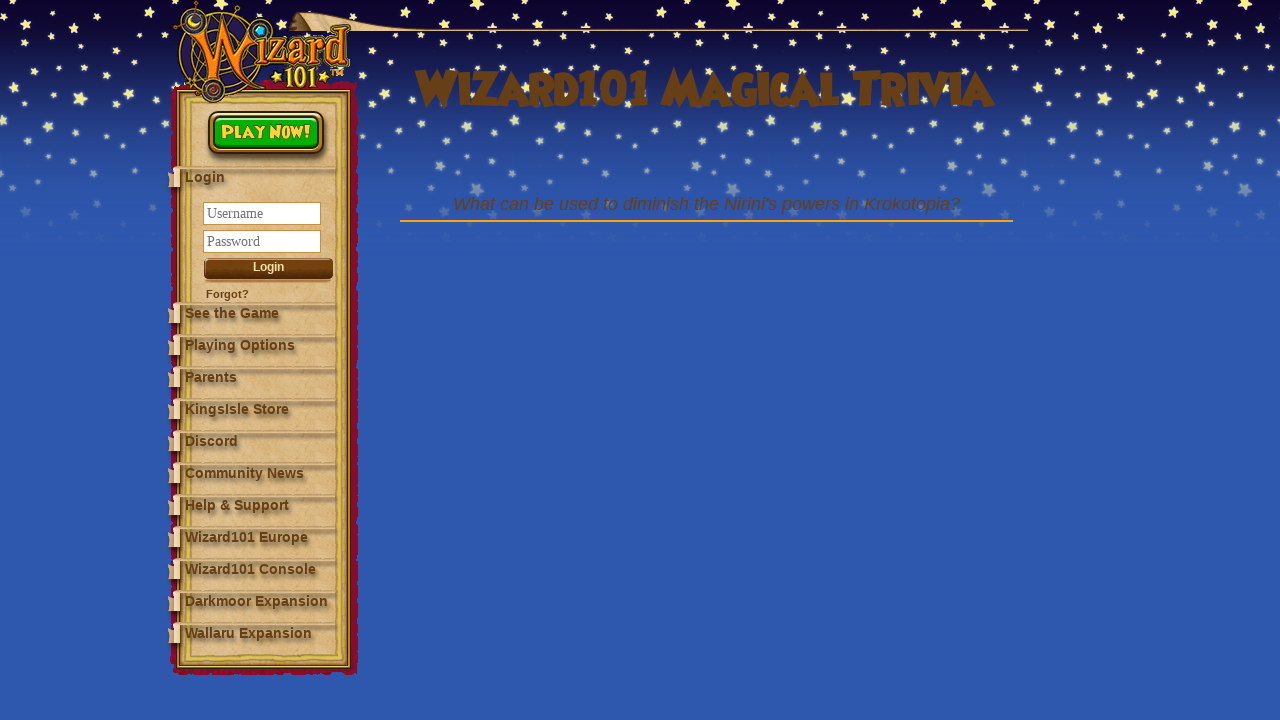

Question 9: Waited for quiz question to load
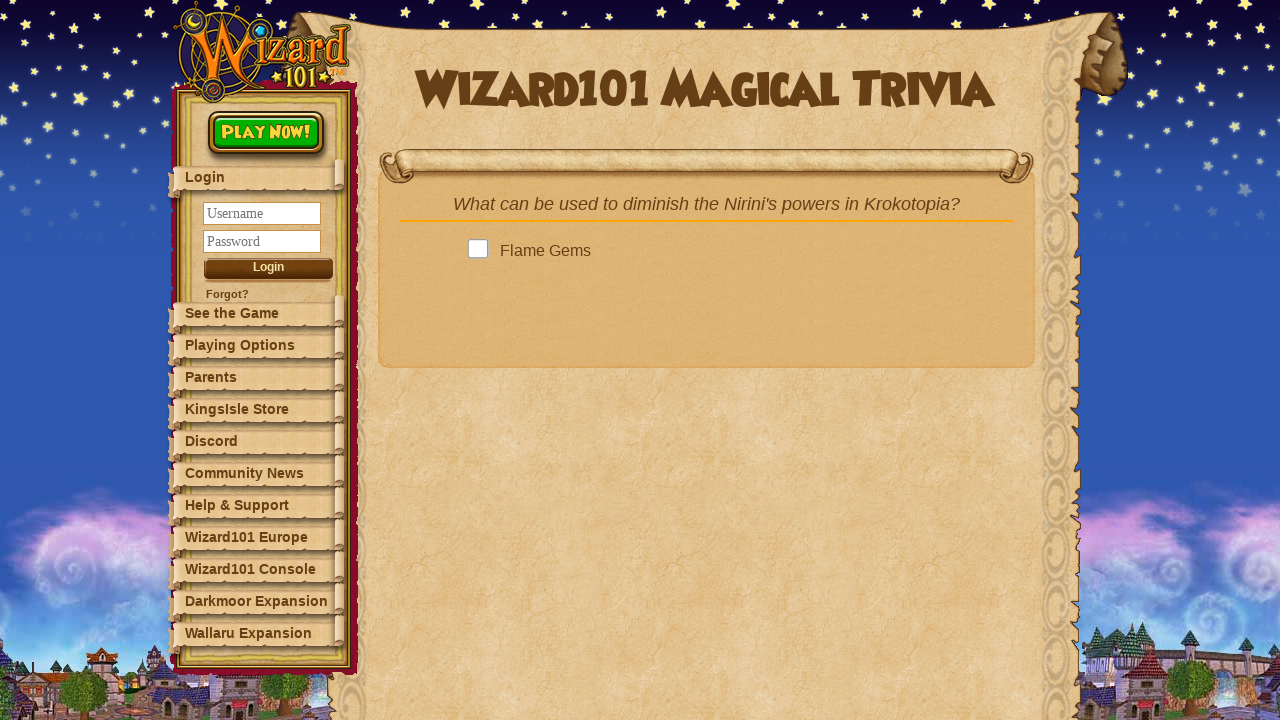

Retrieved question text: What can be used to diminish the Nirini's powers in Krokotopia?
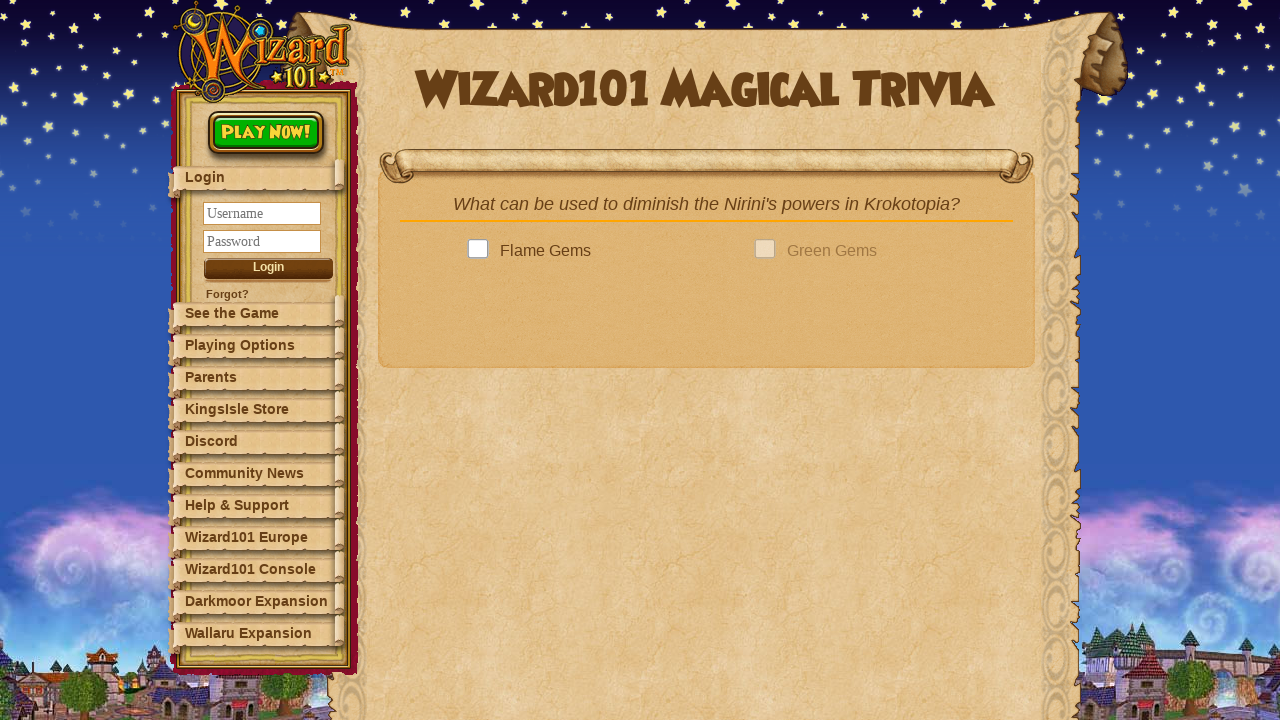

Looked up answer in dictionary: Flame Gems
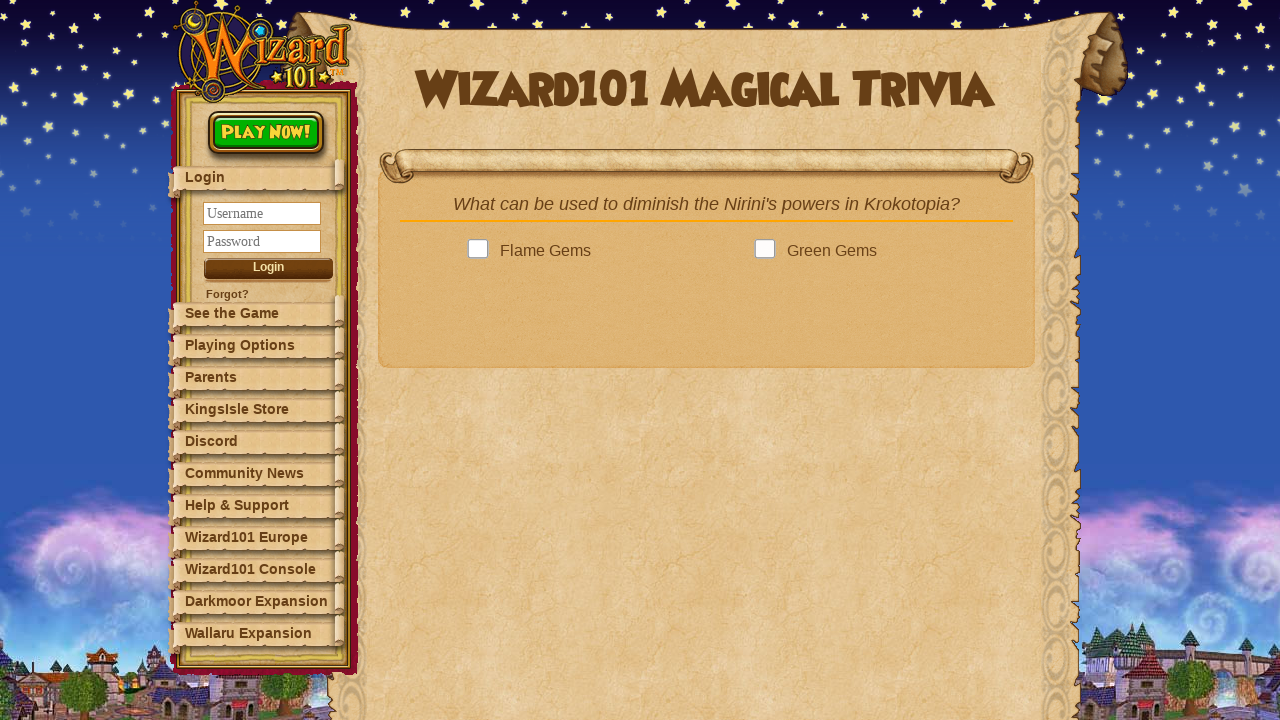

Retrieved 4 answer options
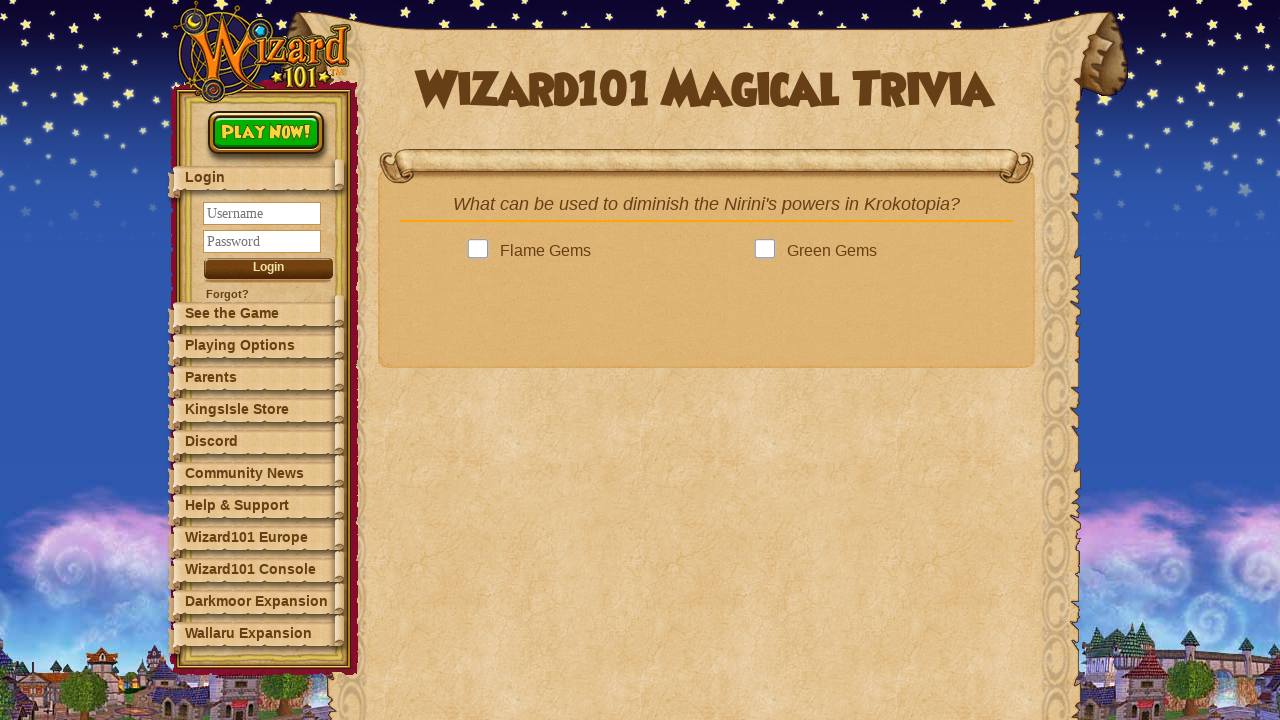

Waited for next question button to appear
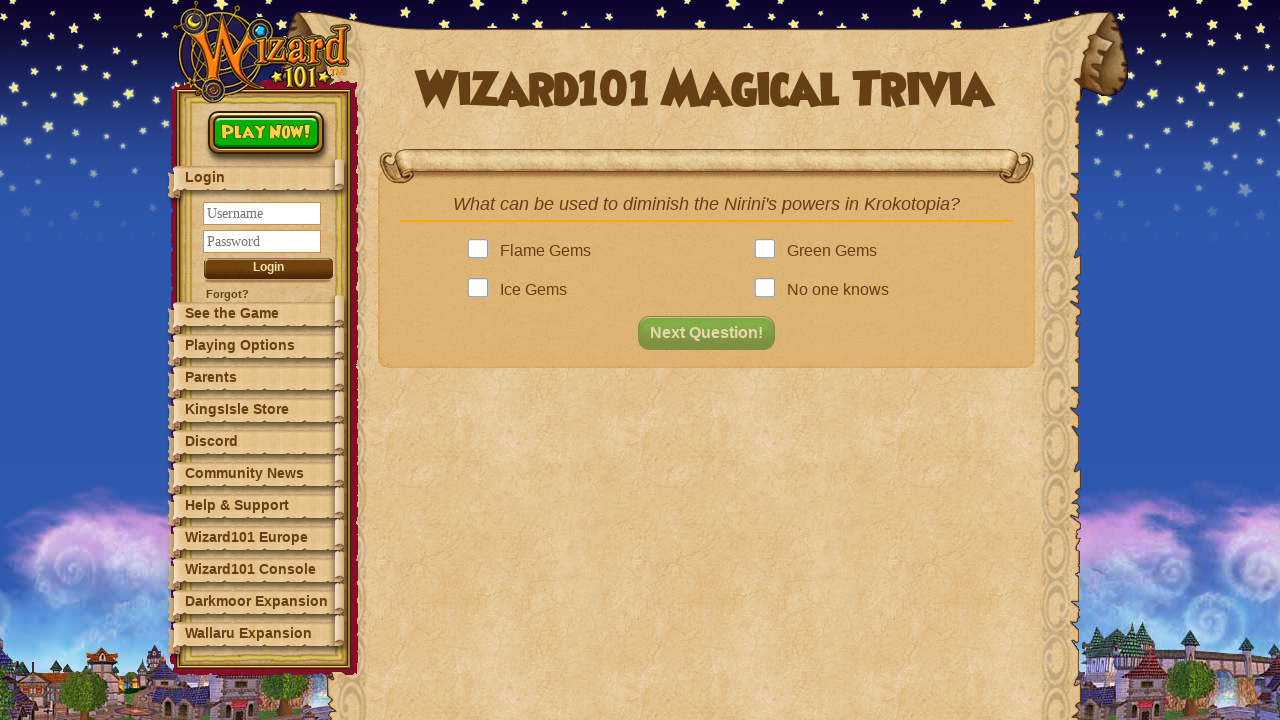

Clicked answer option: Flame Gems at (482, 251) on .answer >> nth=0 >> .answerBox
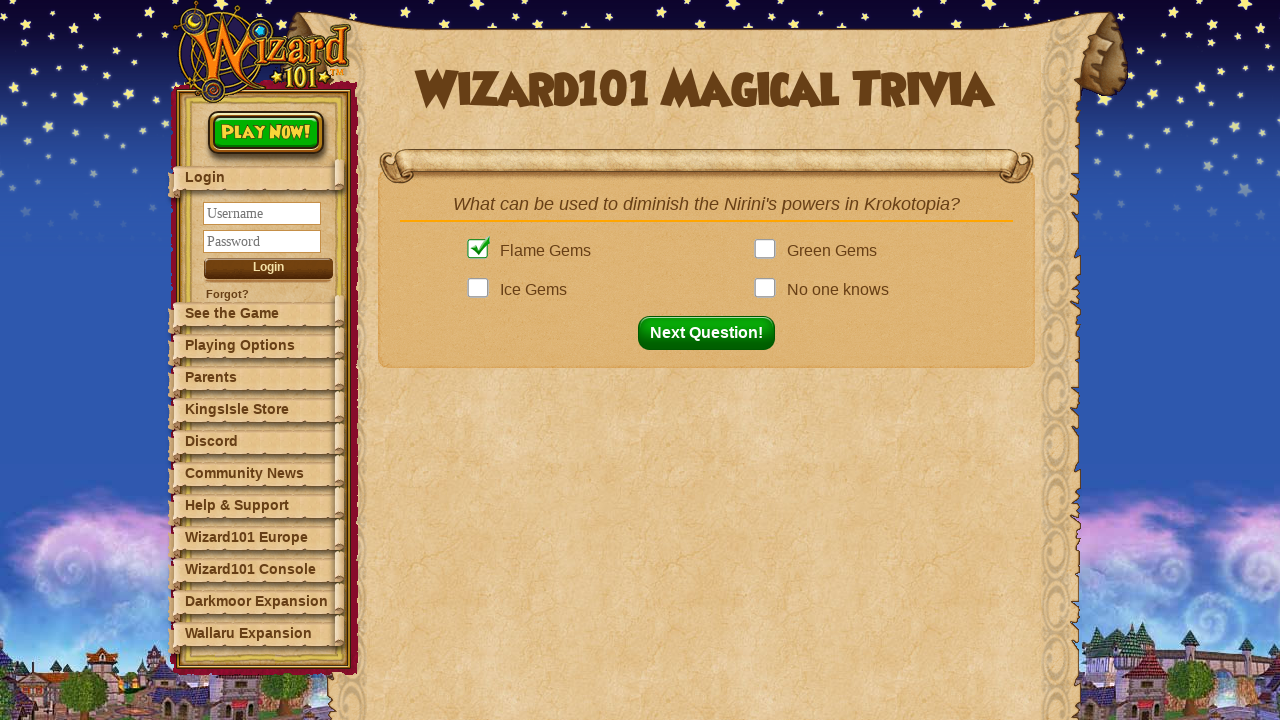

Clicked next question button at (712, 333) on button#nextQuestion
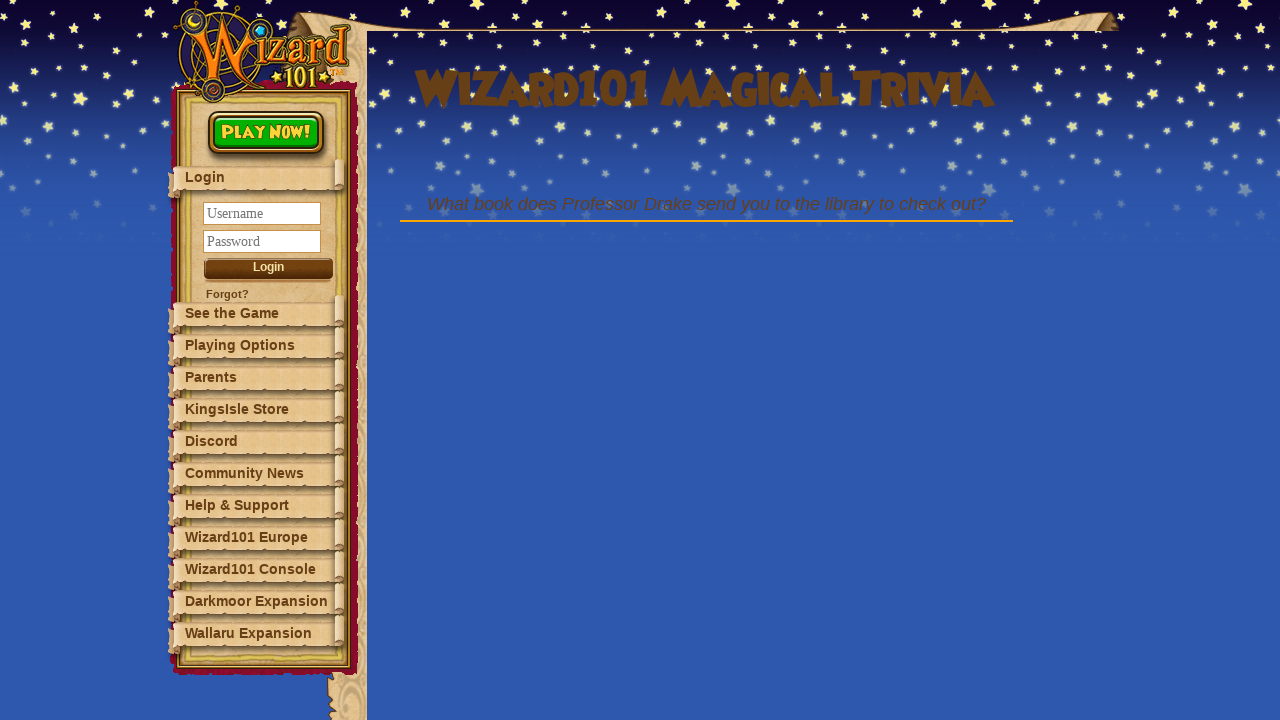

Question 10: Waited for quiz question to load
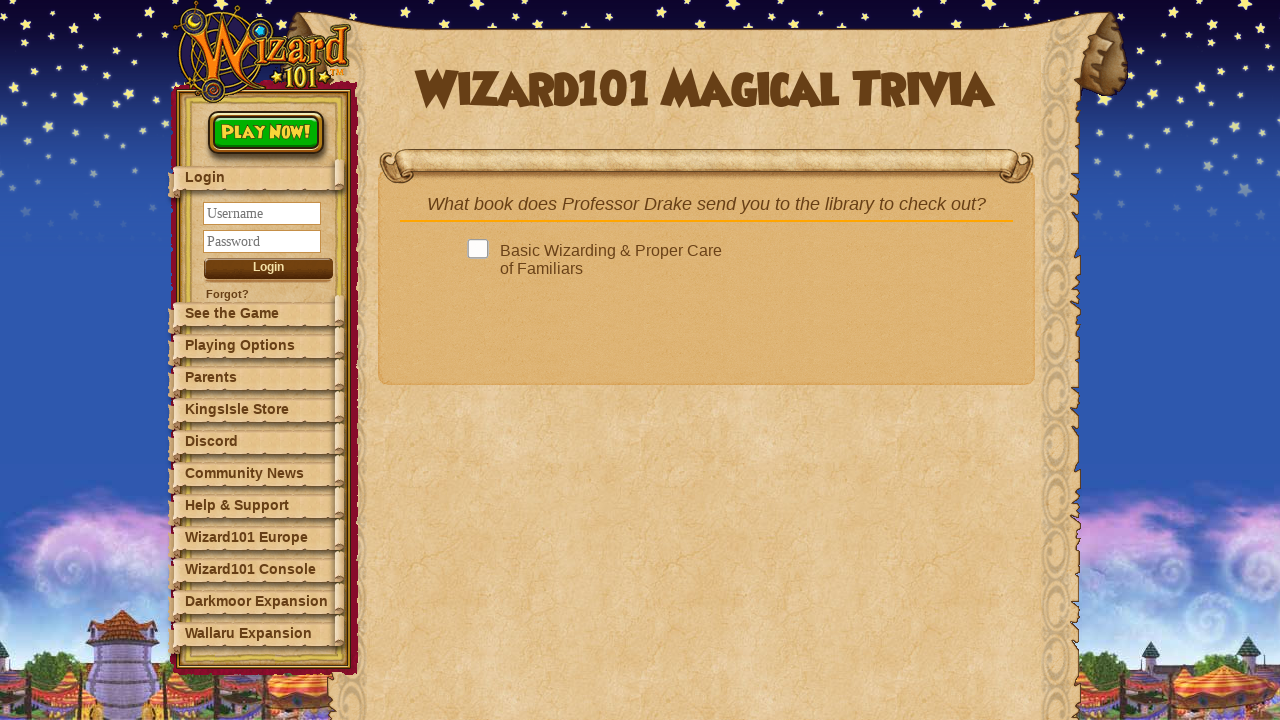

Retrieved question text: What book does Professor Drake send you to the library to check out?
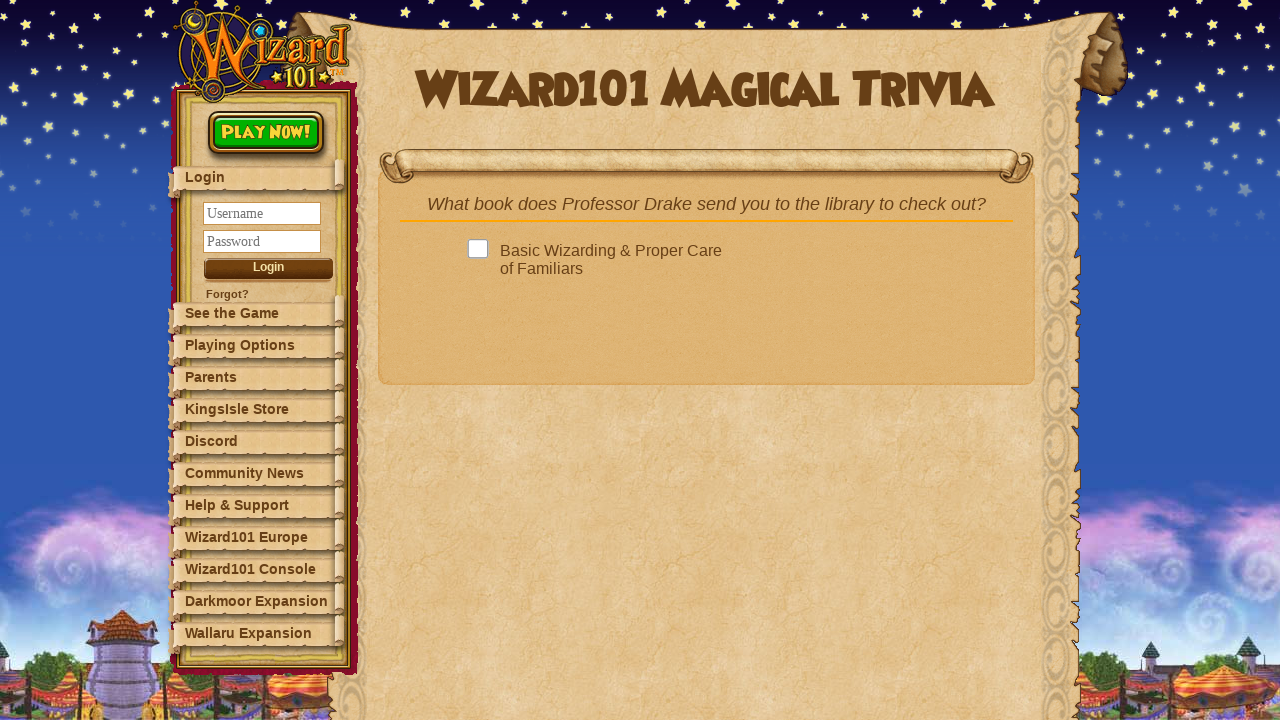

Looked up answer in dictionary: Book on the Wumpus
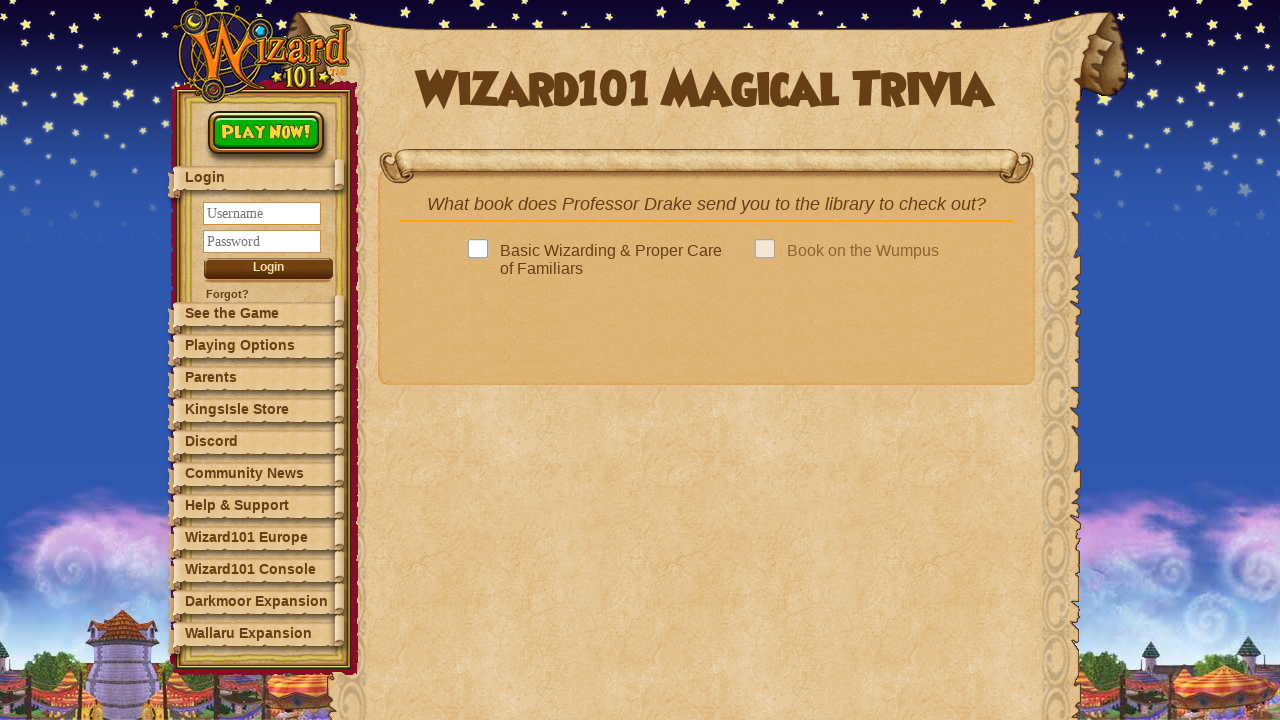

Retrieved 4 answer options
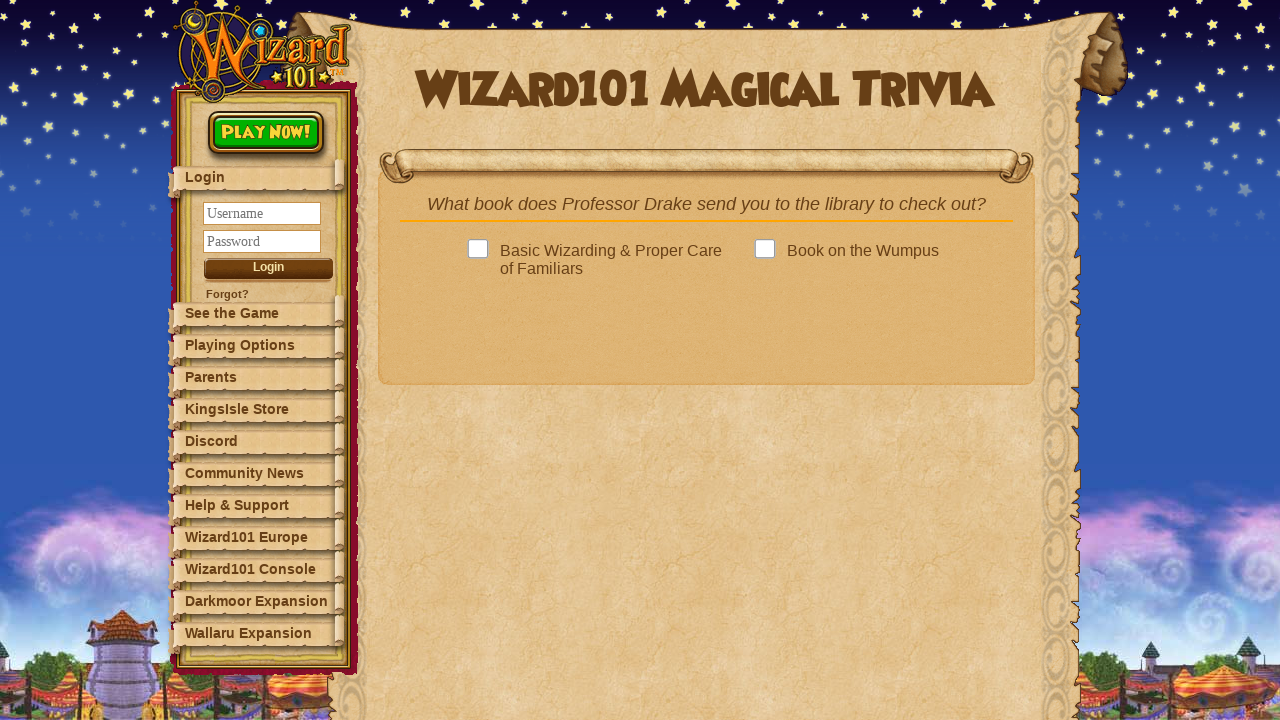

Waited for next question button to appear
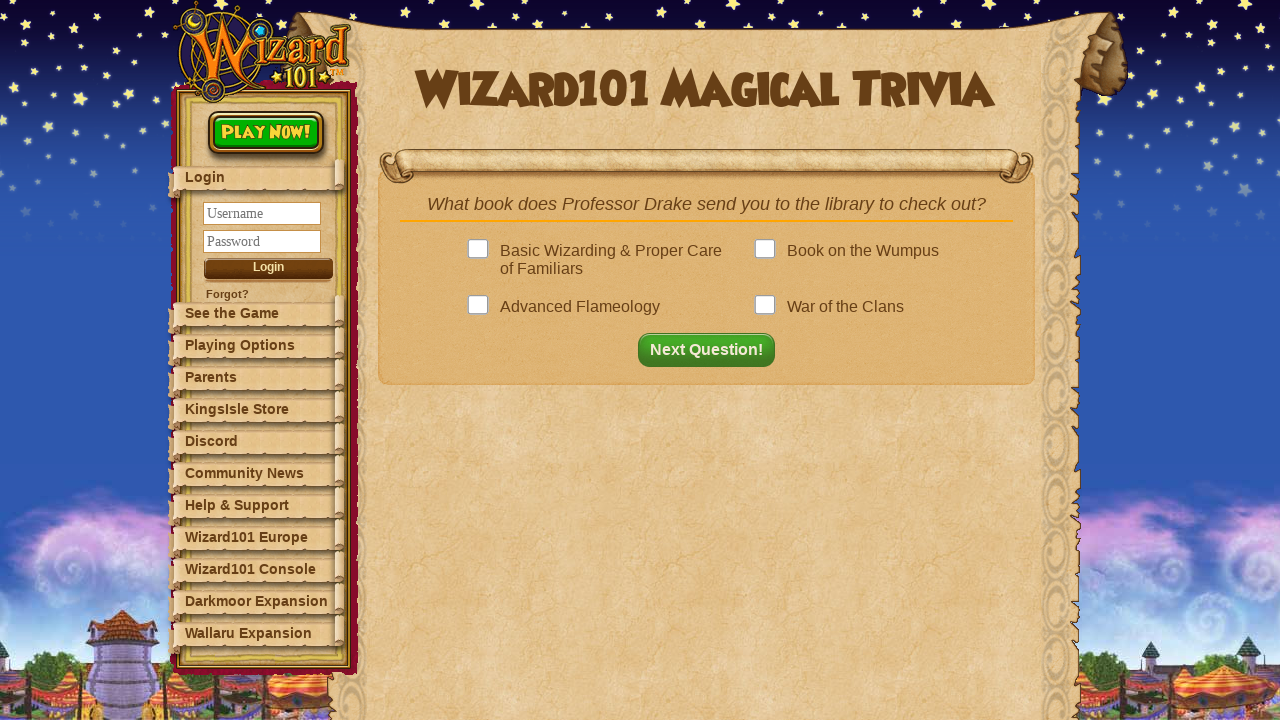

Clicked answer option: Book on the Wumpus at (769, 251) on .answer >> nth=1 >> .answerBox
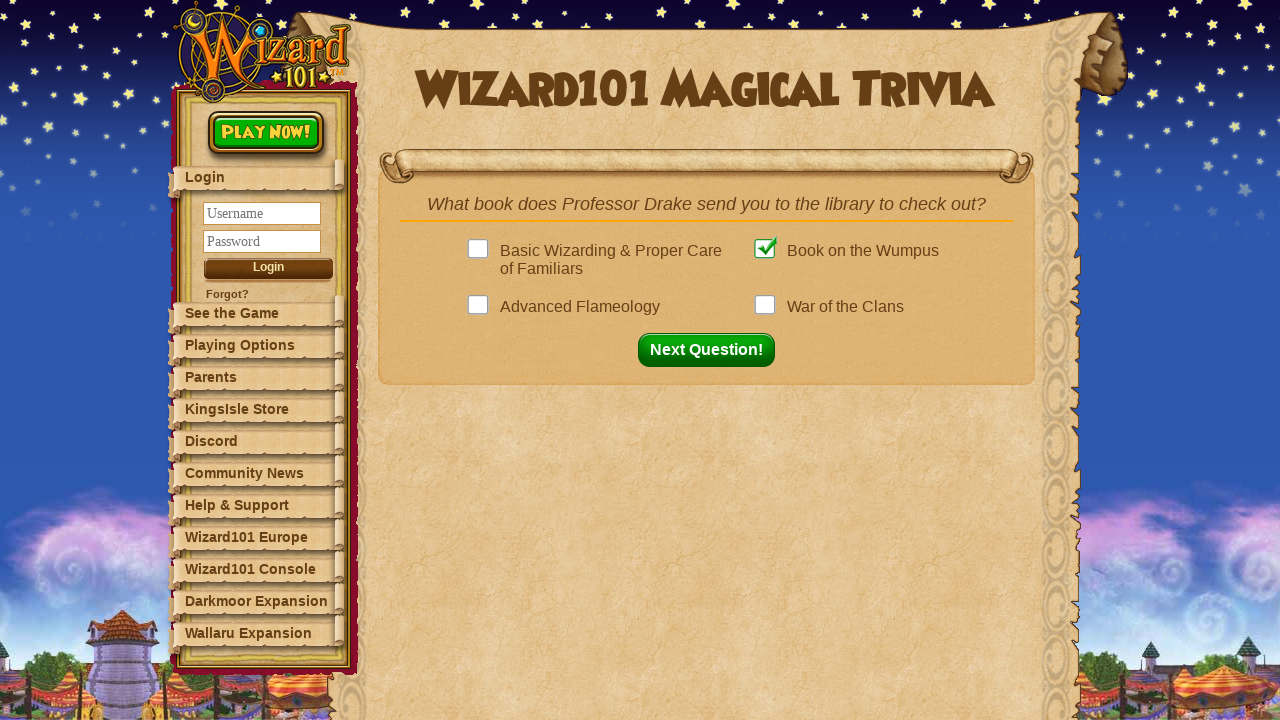

Clicked next question button at (712, 350) on button#nextQuestion
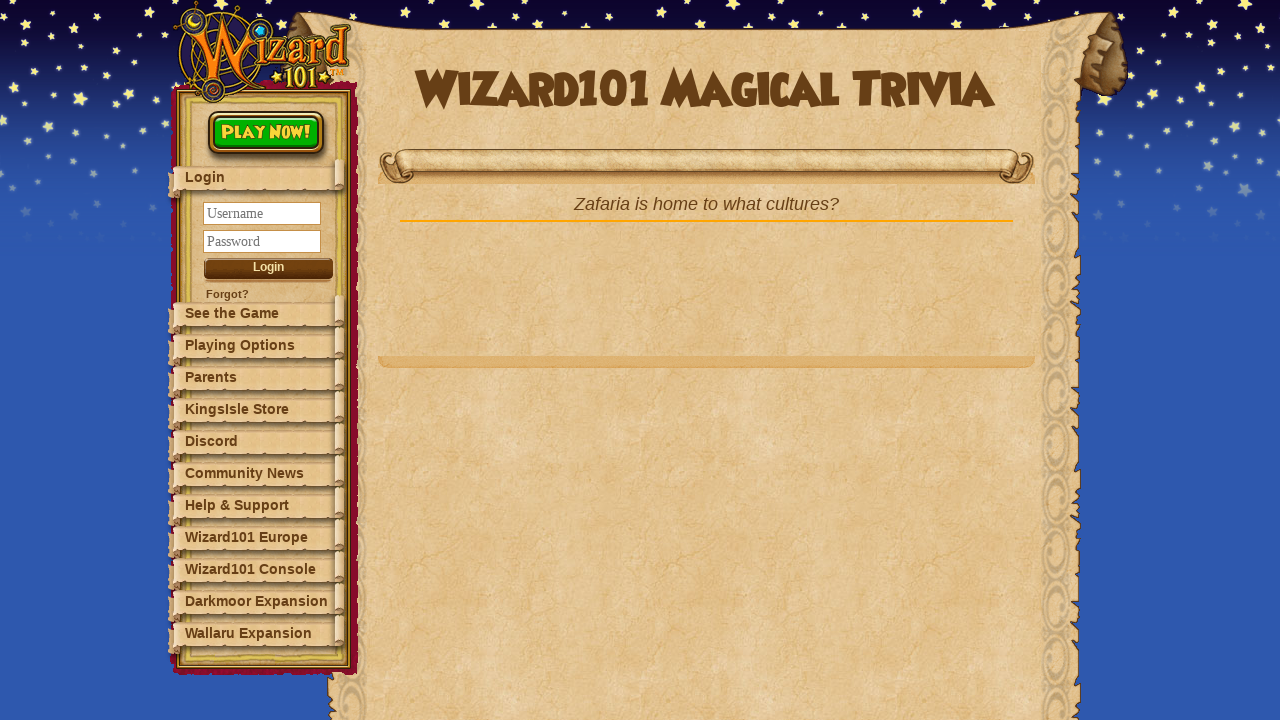

Question 11: Waited for quiz question to load
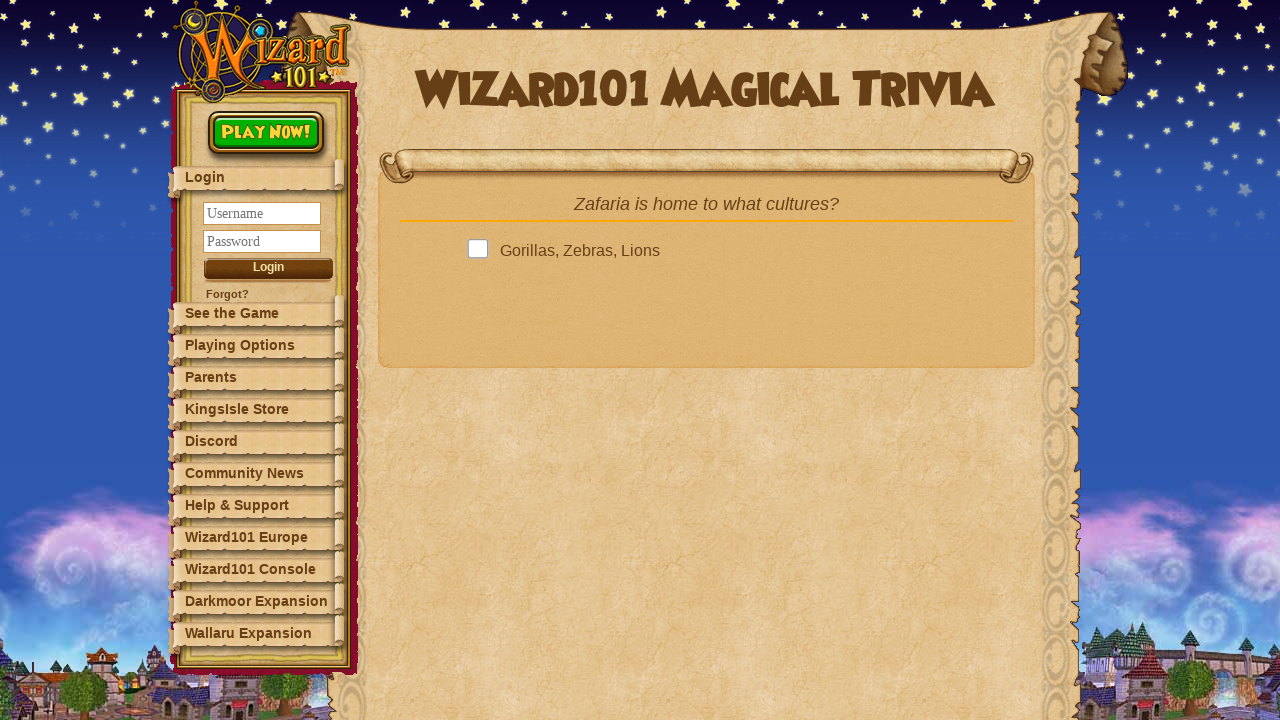

Retrieved question text: Zafaria is home to what cultures?
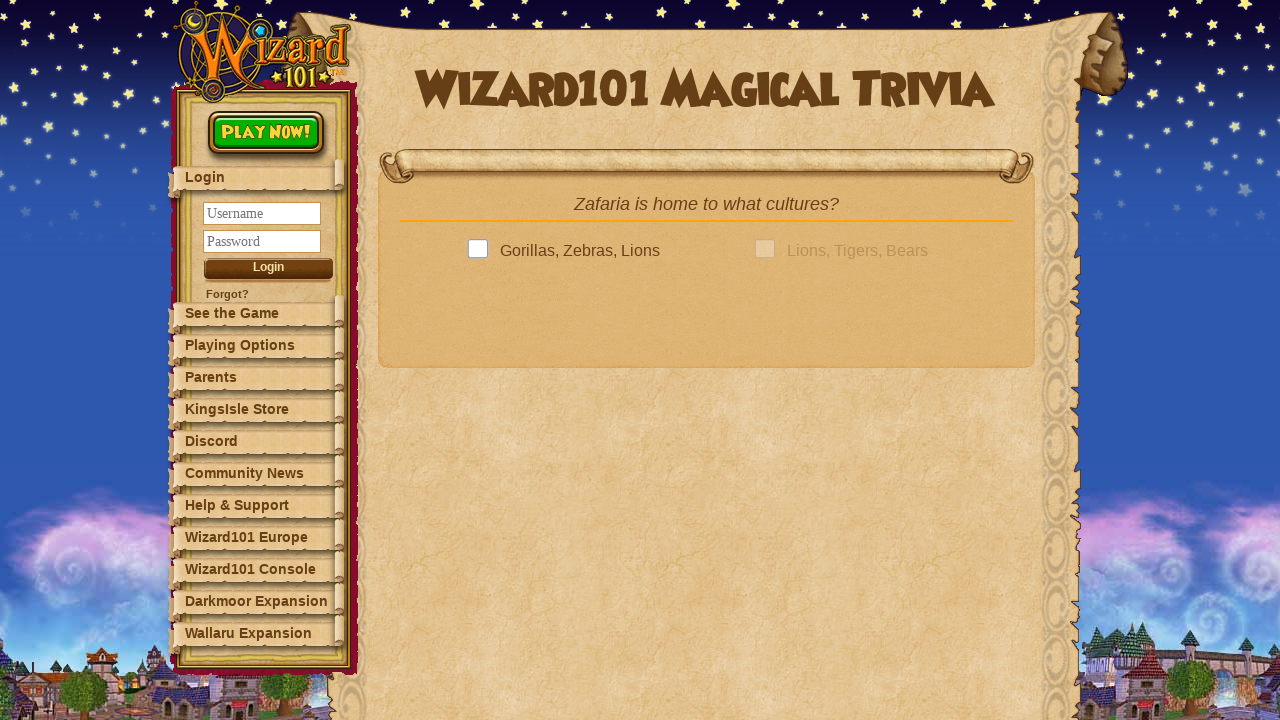

Looked up answer in dictionary: Gorillas, Zebras, Lions
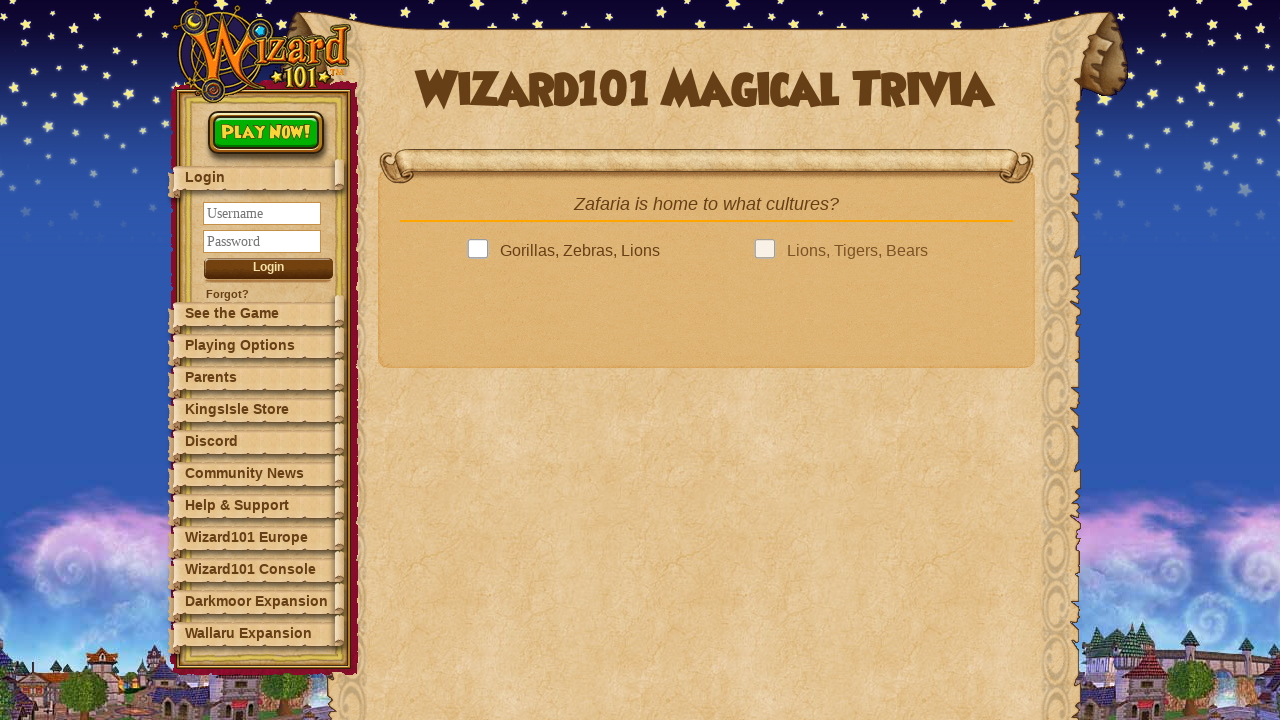

Retrieved 4 answer options
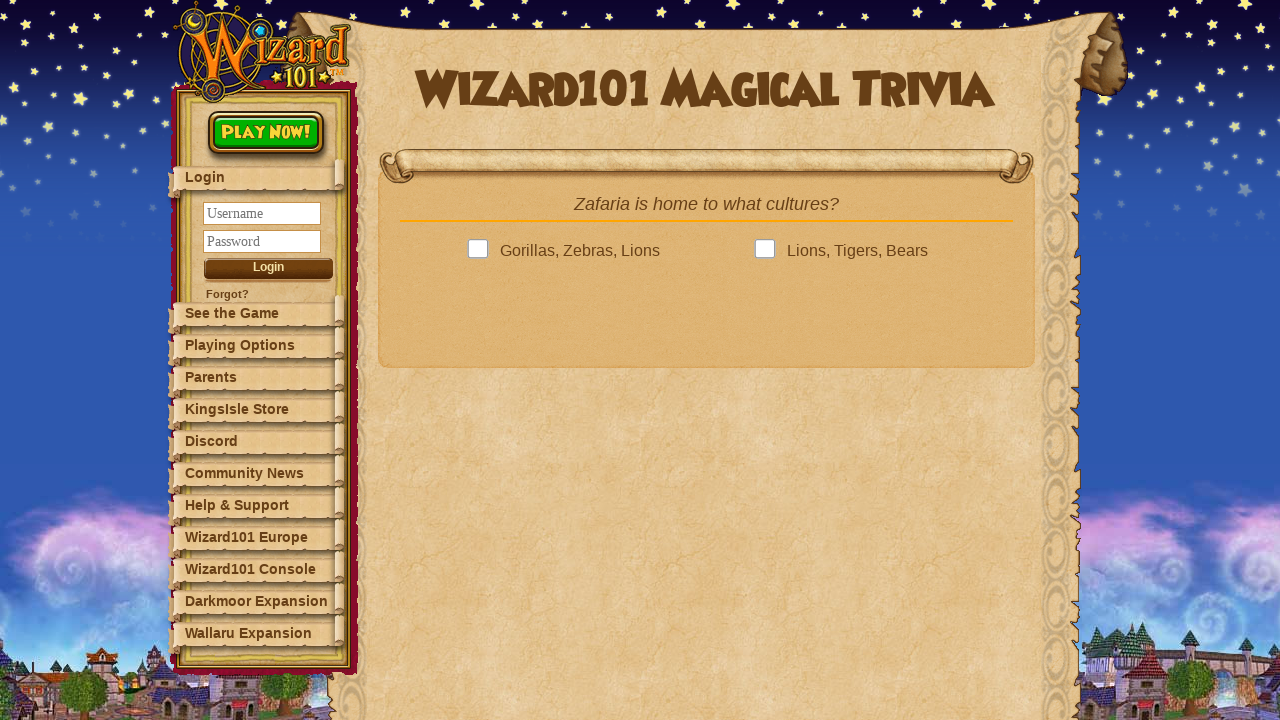

Waited for next question button to appear
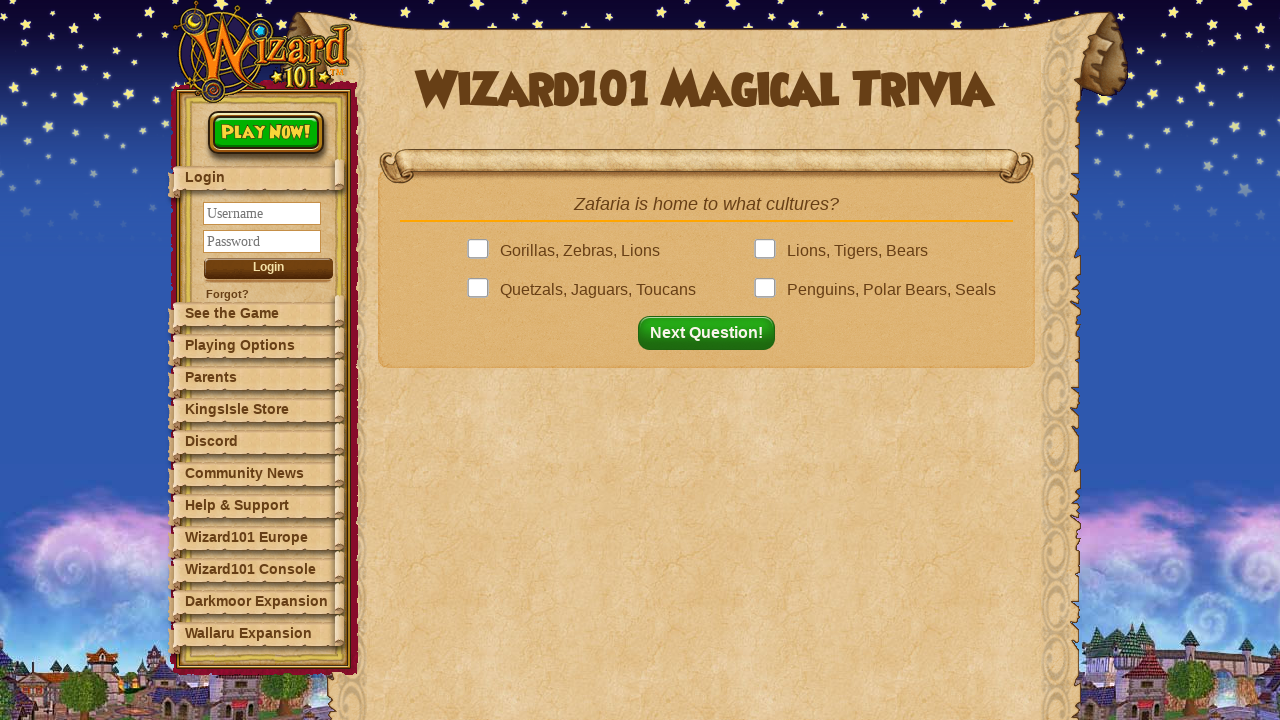

Clicked answer option: Gorillas, Zebras, Lions at (482, 251) on .answer >> nth=0 >> .answerBox
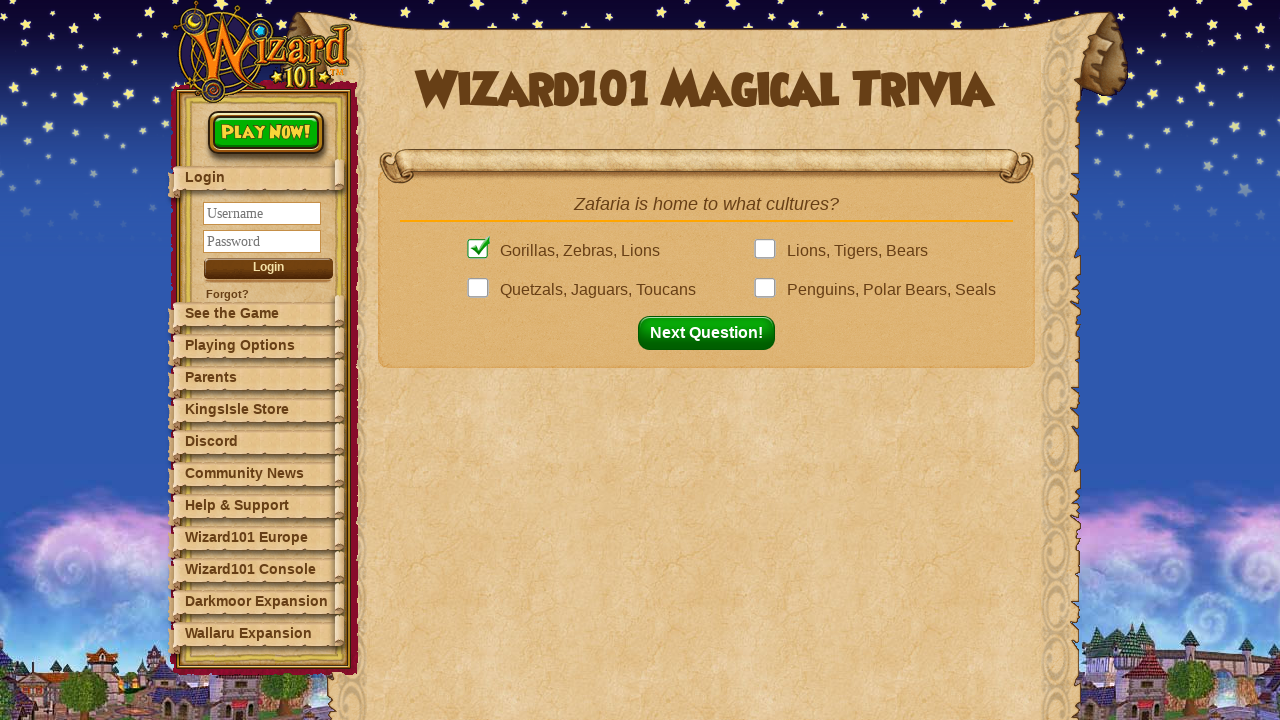

Clicked next question button at (712, 333) on button#nextQuestion
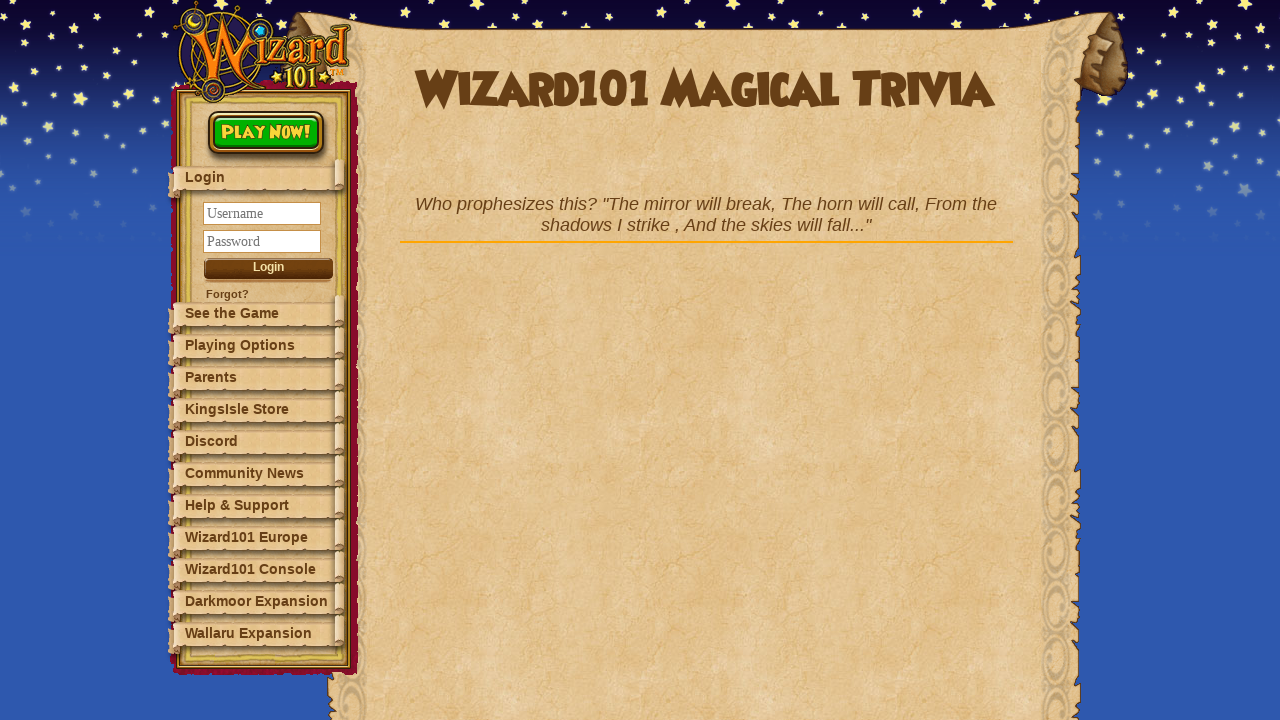

Question 12: Waited for quiz question to load
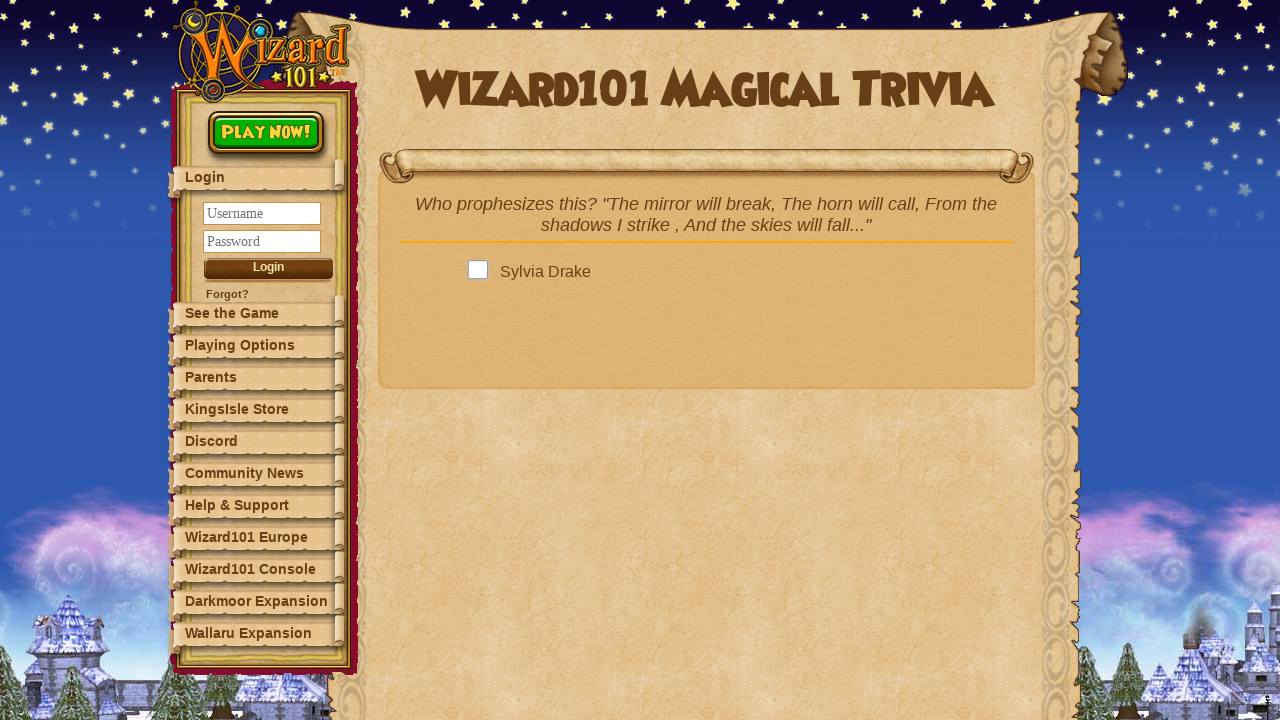

Retrieved question text: Who prophesizes this? "The mirror will break, The horn will call, From the shadows I strike , And the skies will fall..."
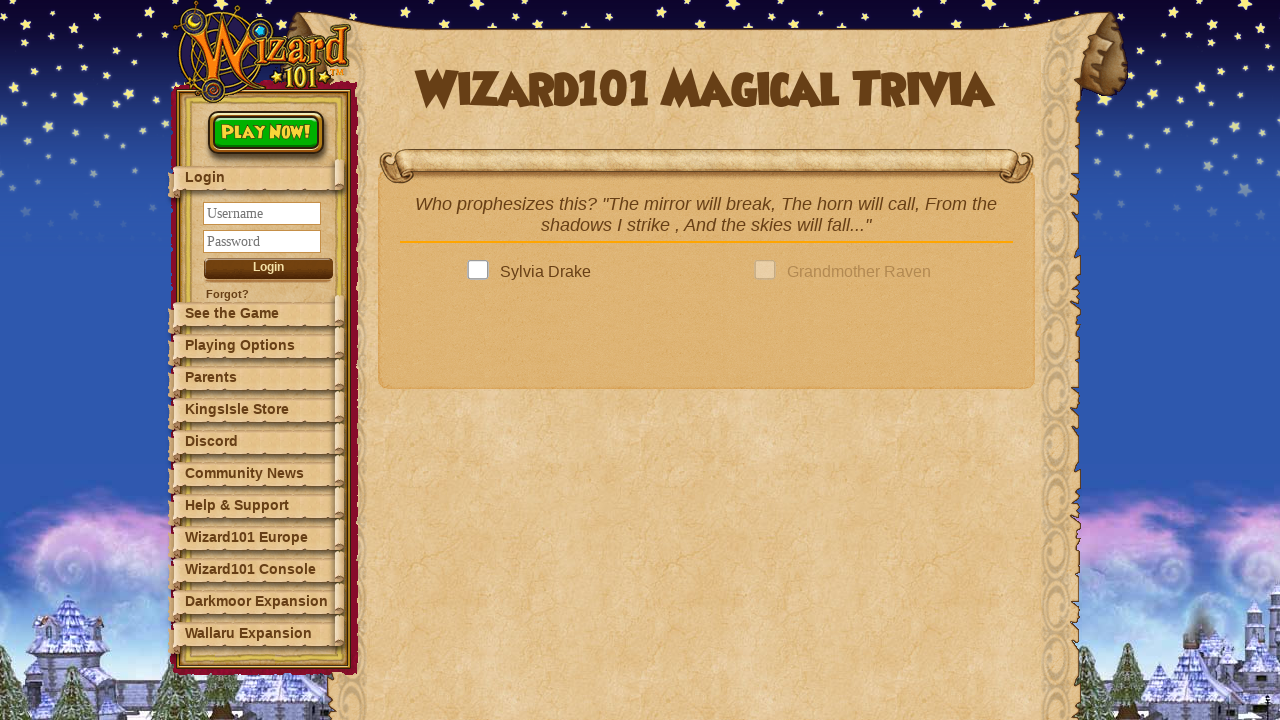

Looked up answer in dictionary: Morganthe
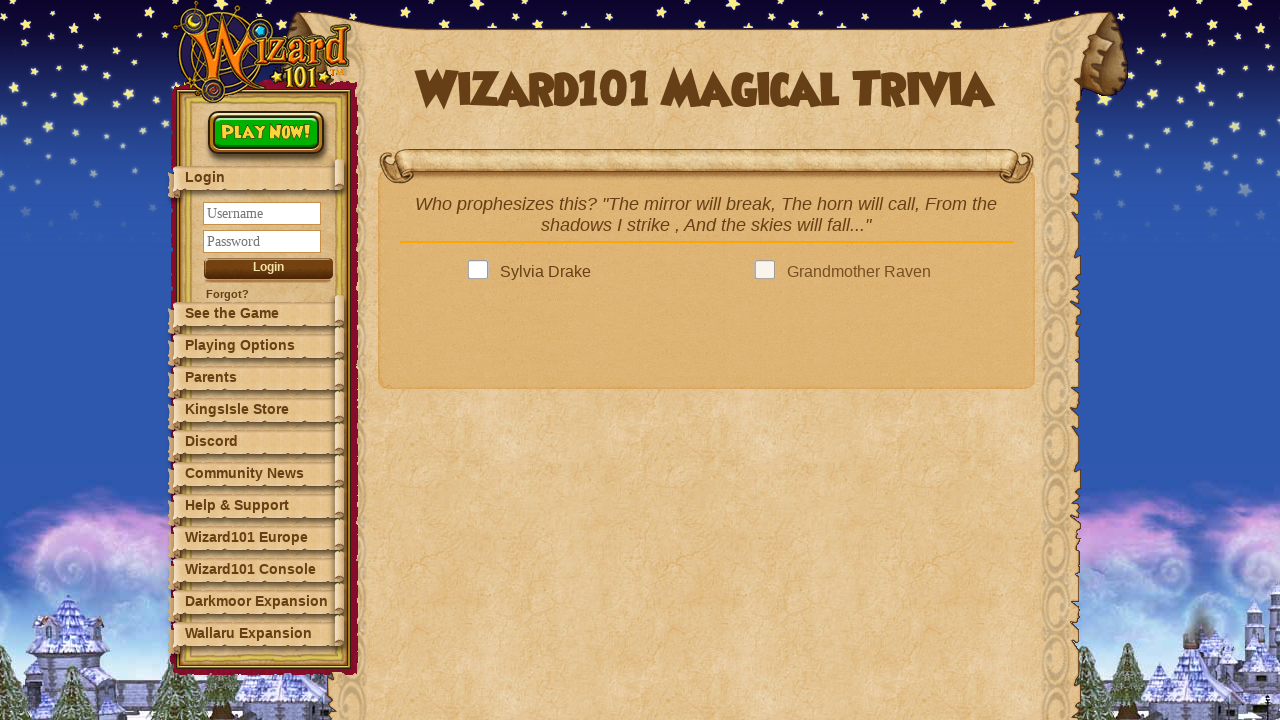

Retrieved 4 answer options
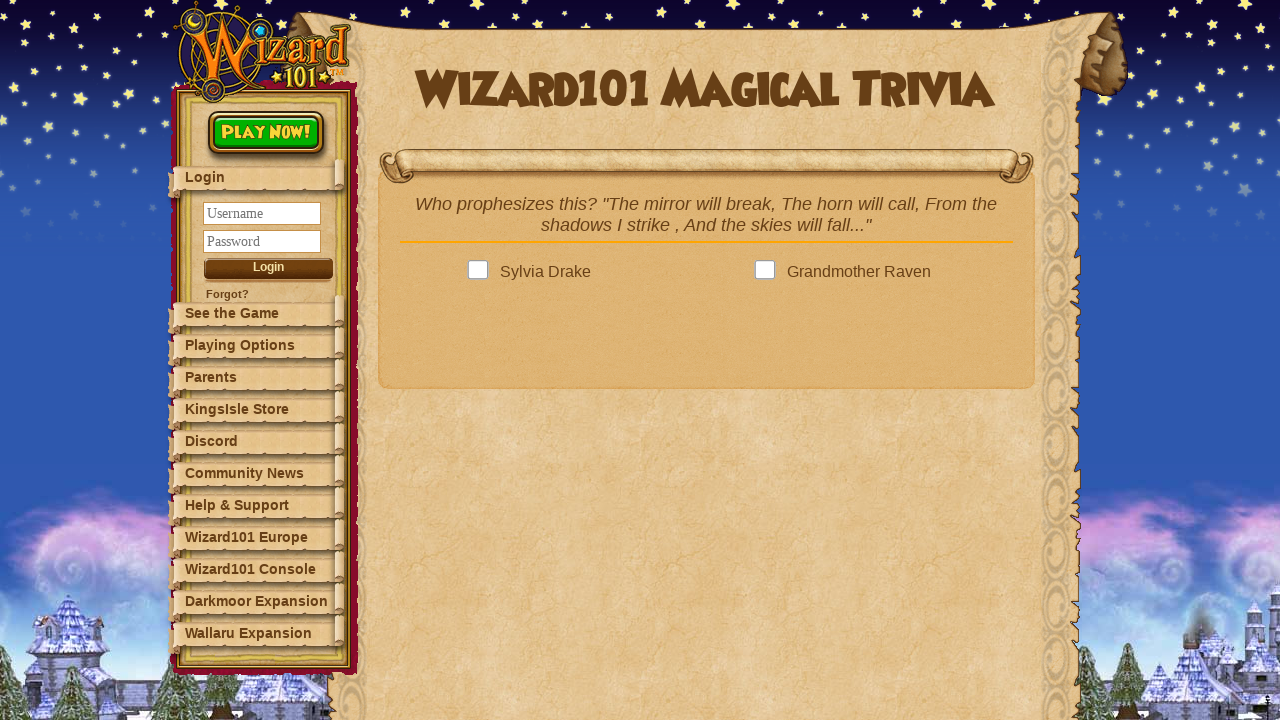

Waited for next question button to appear
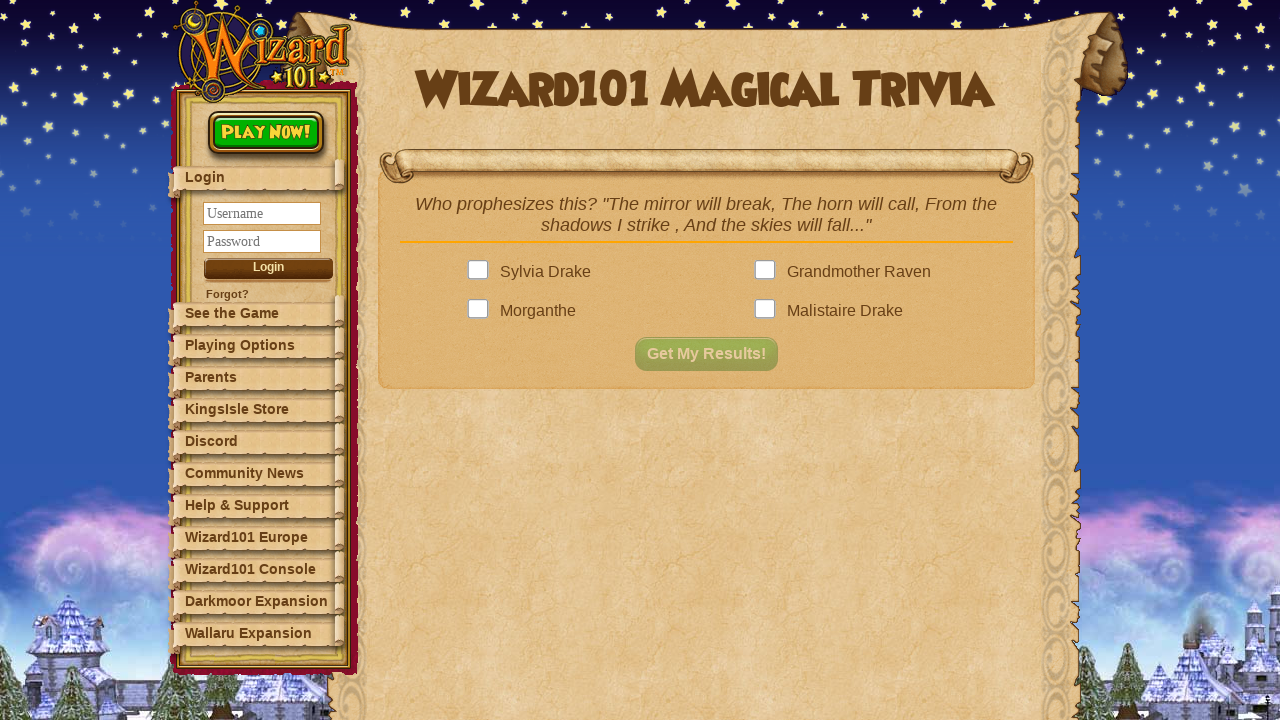

Clicked answer option: Morganthe at (482, 311) on .answer >> nth=2 >> .answerBox
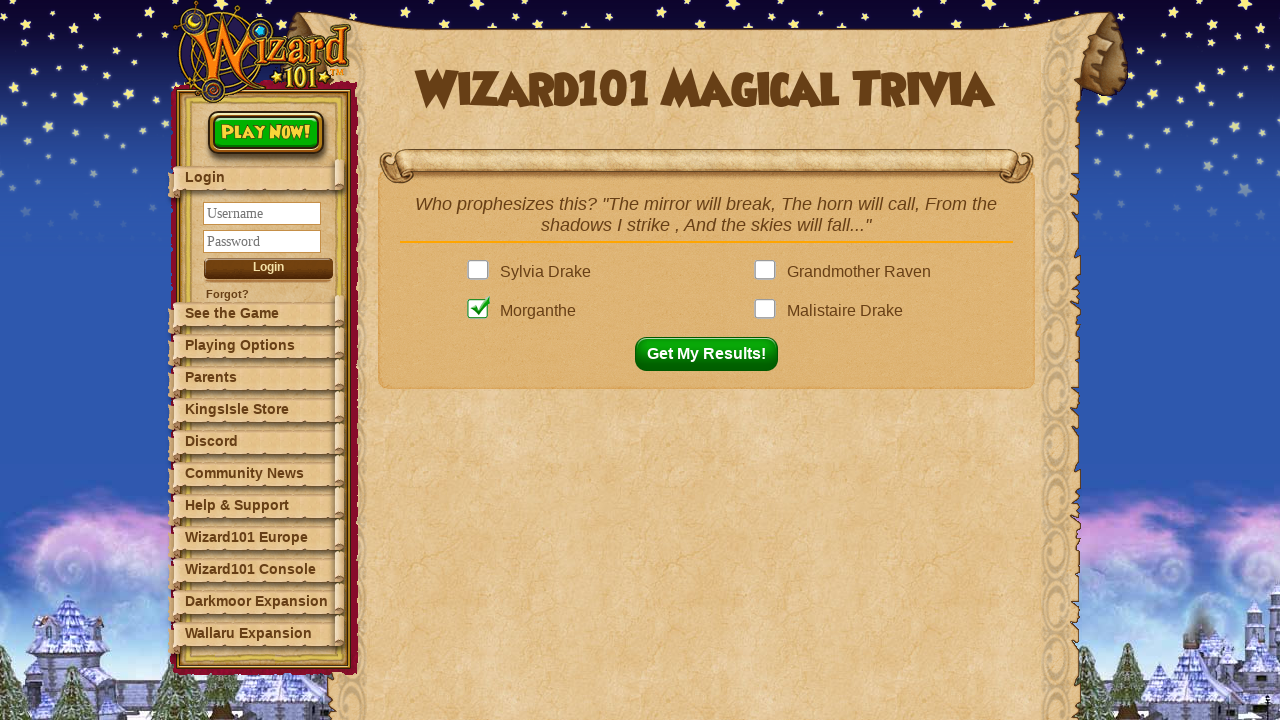

Clicked next question button at (712, 354) on button#nextQuestion
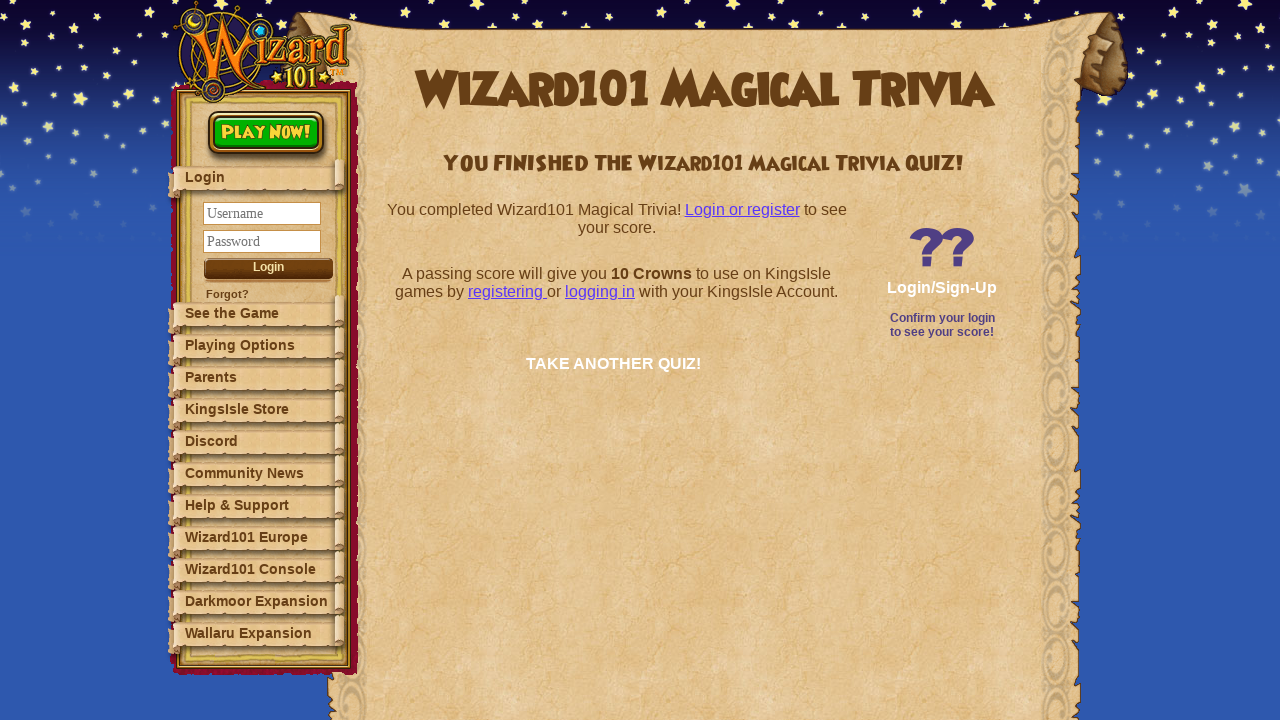

Clicked final button to complete quiz at (948, 288) on .kiaccountsbuttonblue
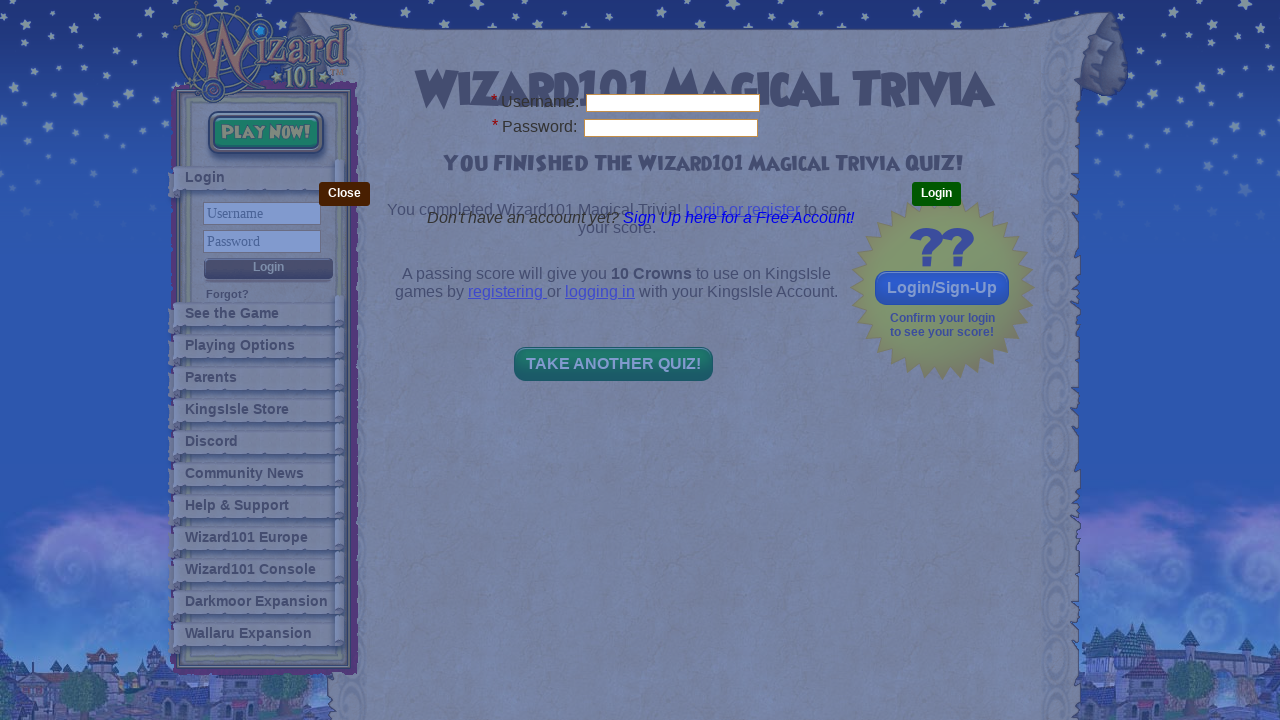

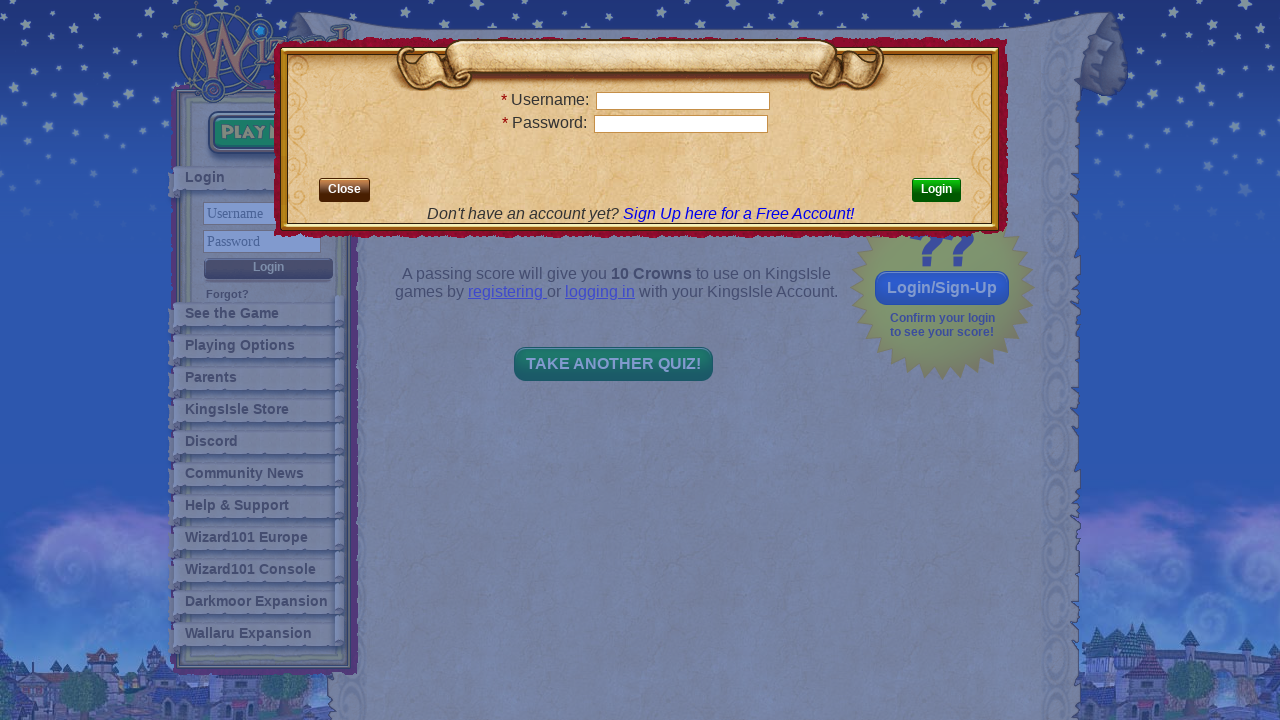